Tests number input field by using keyboard arrow keys to increment and decrement the value

Starting URL: https://the-internet.herokuapp.com

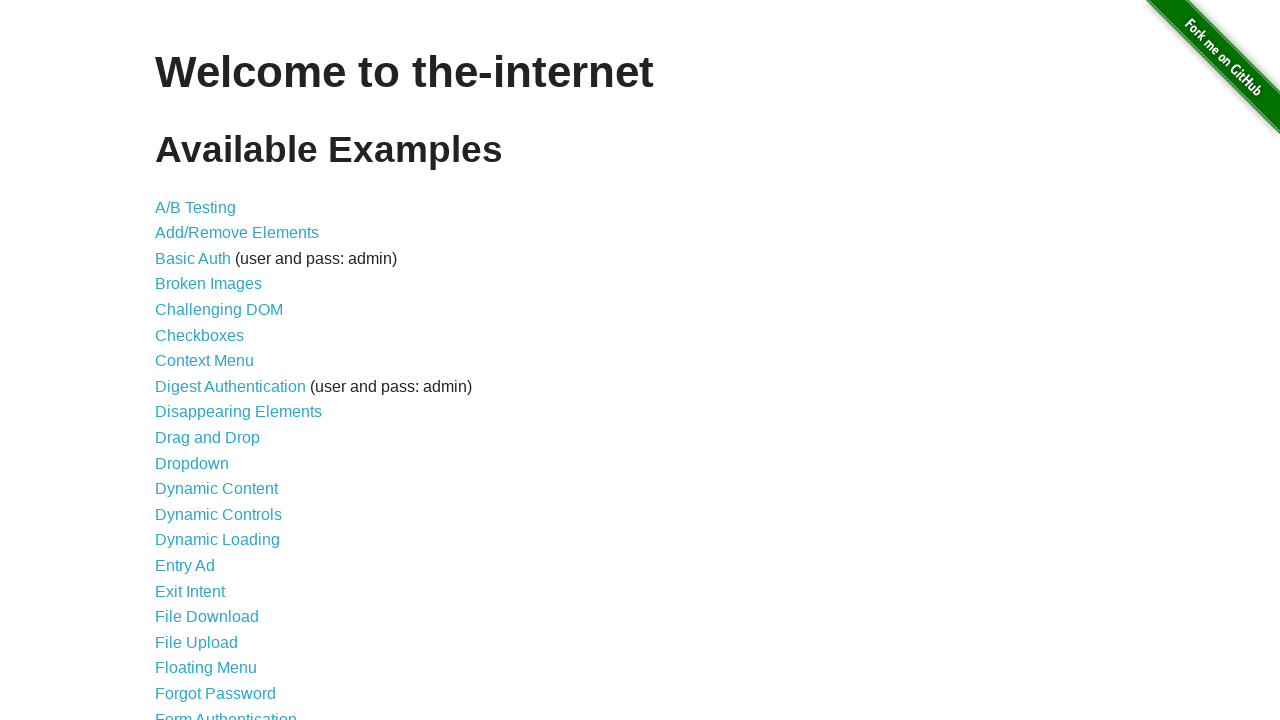

Clicked on Inputs link at (176, 361) on internal:role=link[name="Inputs"i]
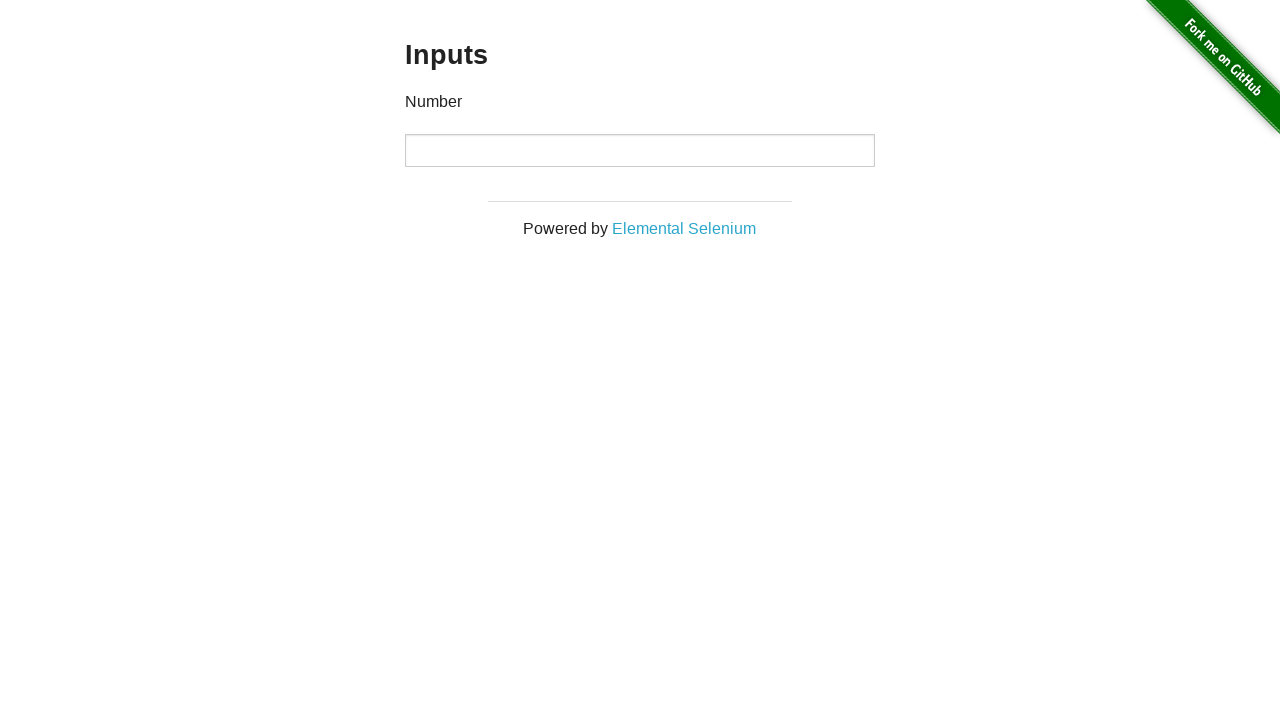

Content loaded
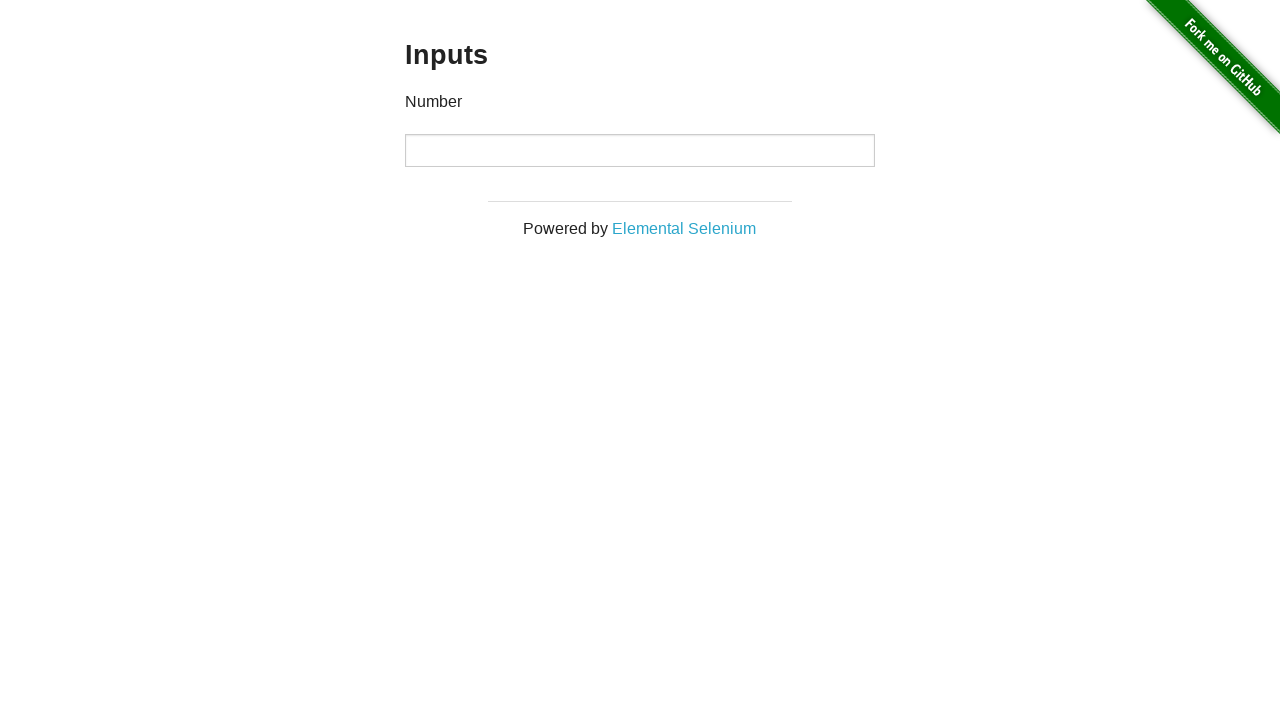

Filled number input field with initial value 0 on xpath=//div[@class='example']//input[@type='number']
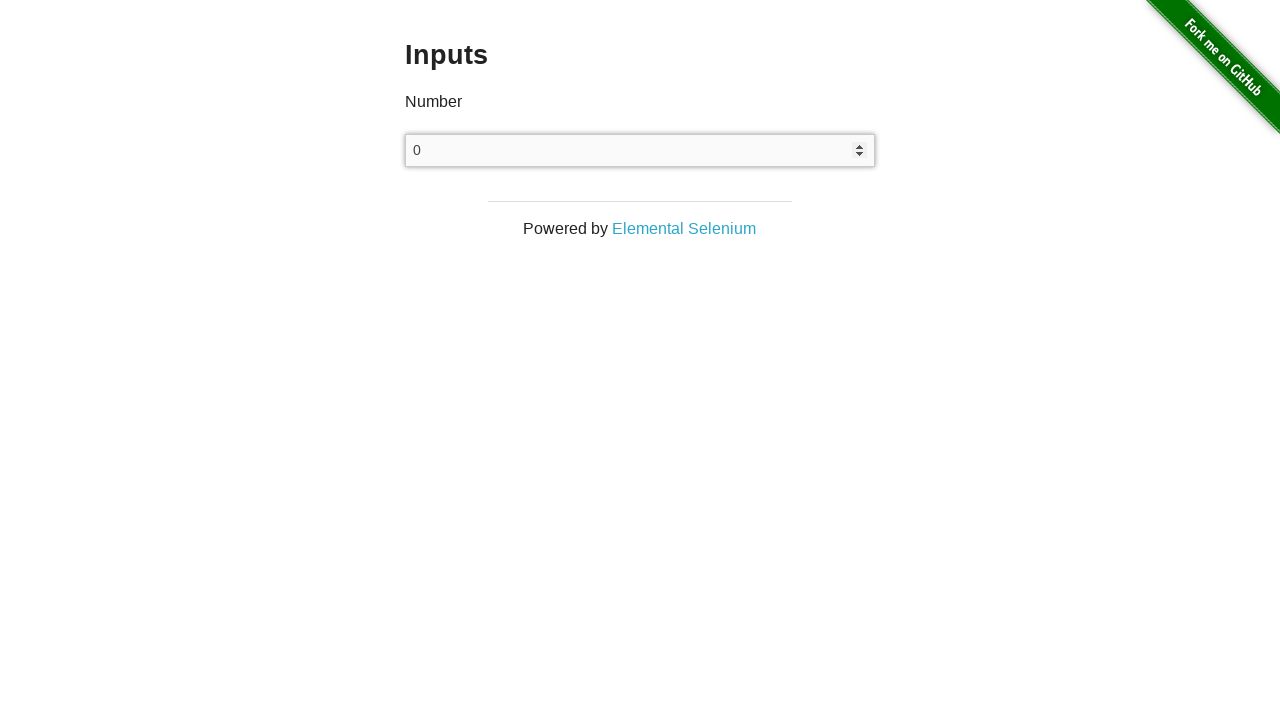

Pressed ArrowUp key (increment 1/25)
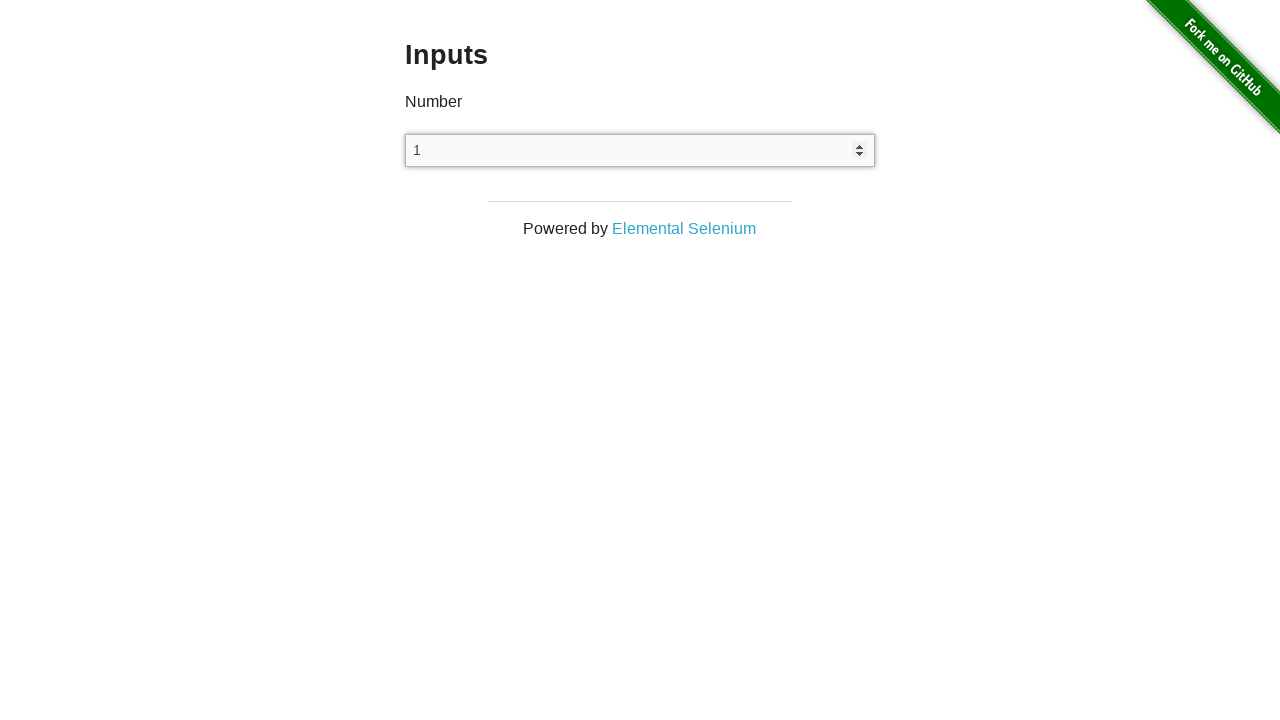

Waited 50ms after ArrowUp press 1/25
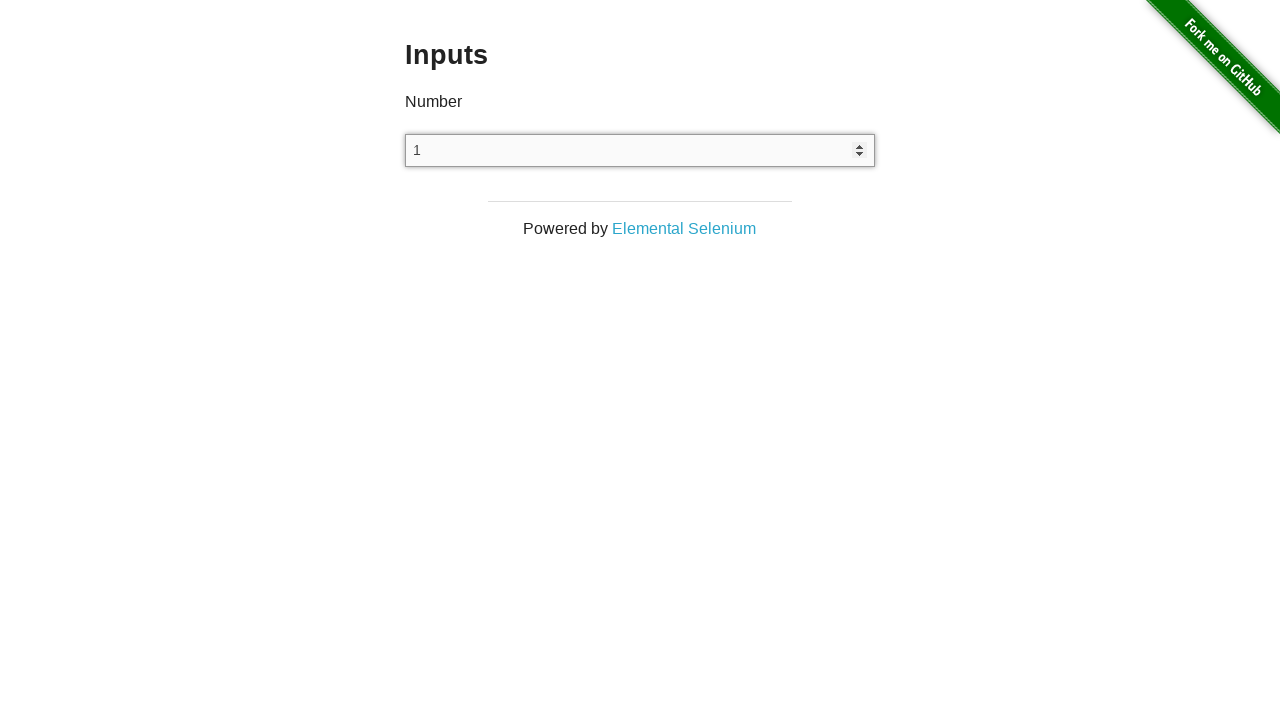

Pressed ArrowUp key (increment 2/25)
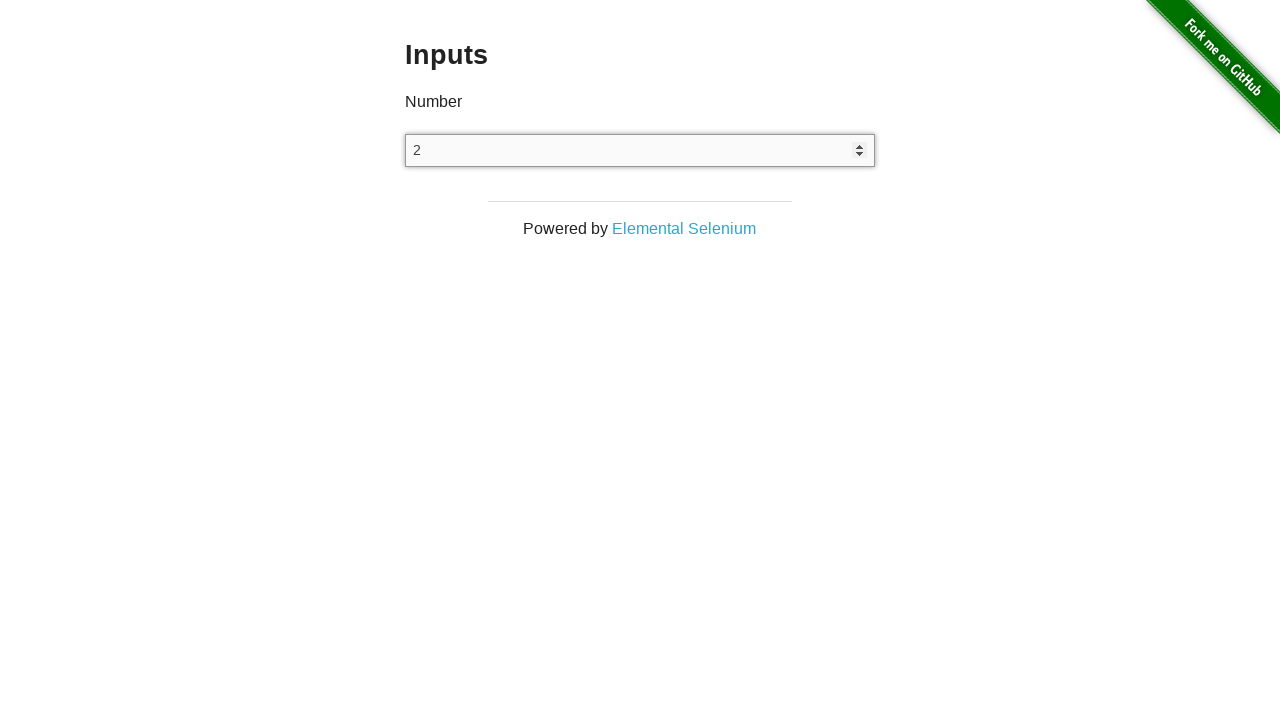

Waited 50ms after ArrowUp press 2/25
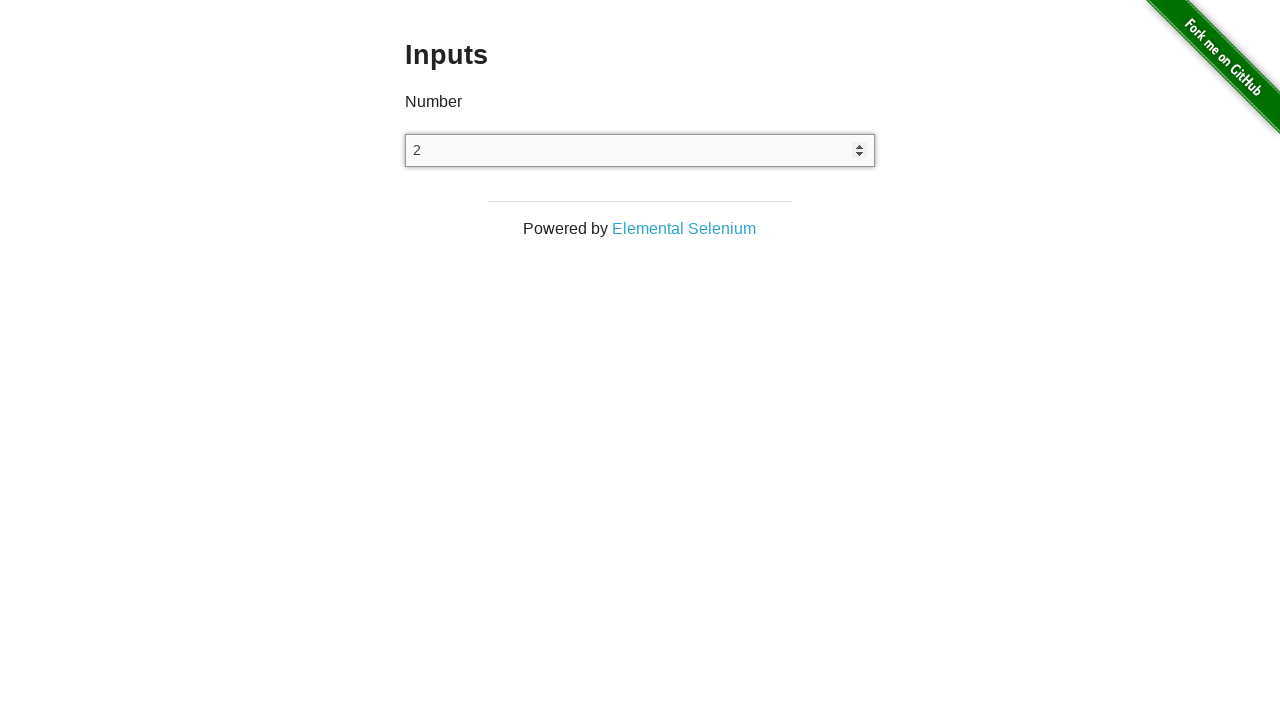

Pressed ArrowUp key (increment 3/25)
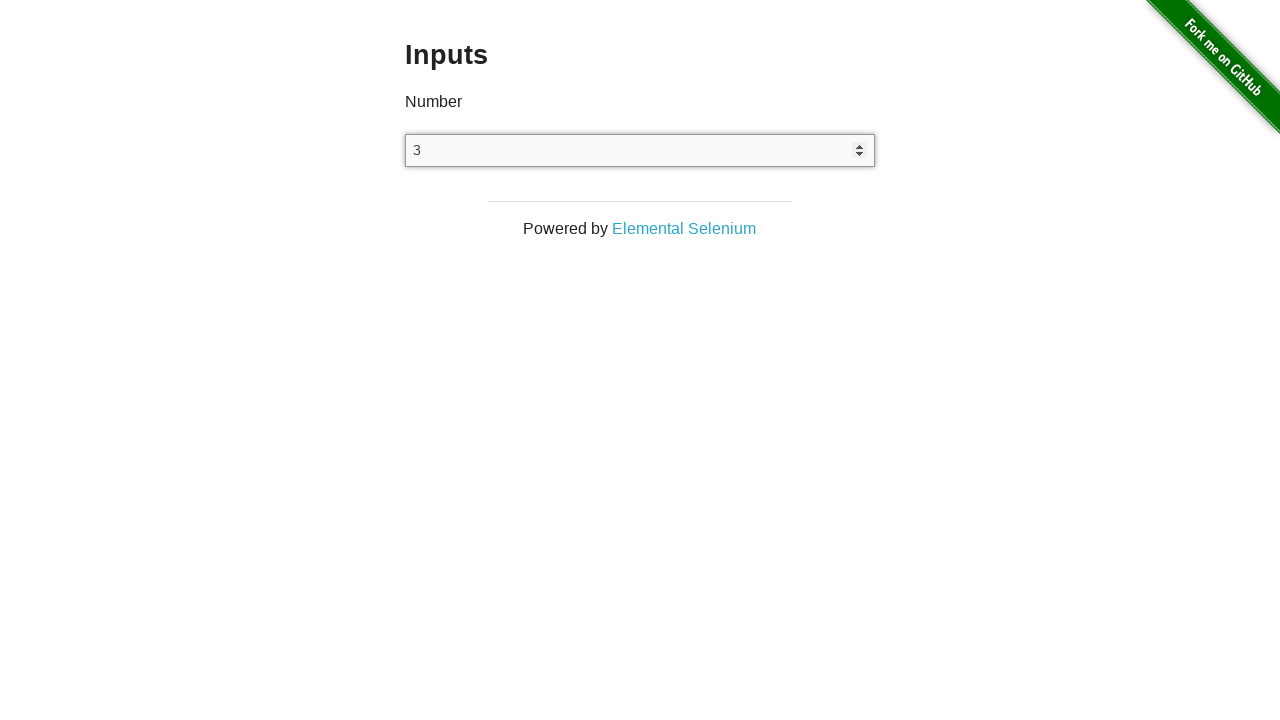

Waited 50ms after ArrowUp press 3/25
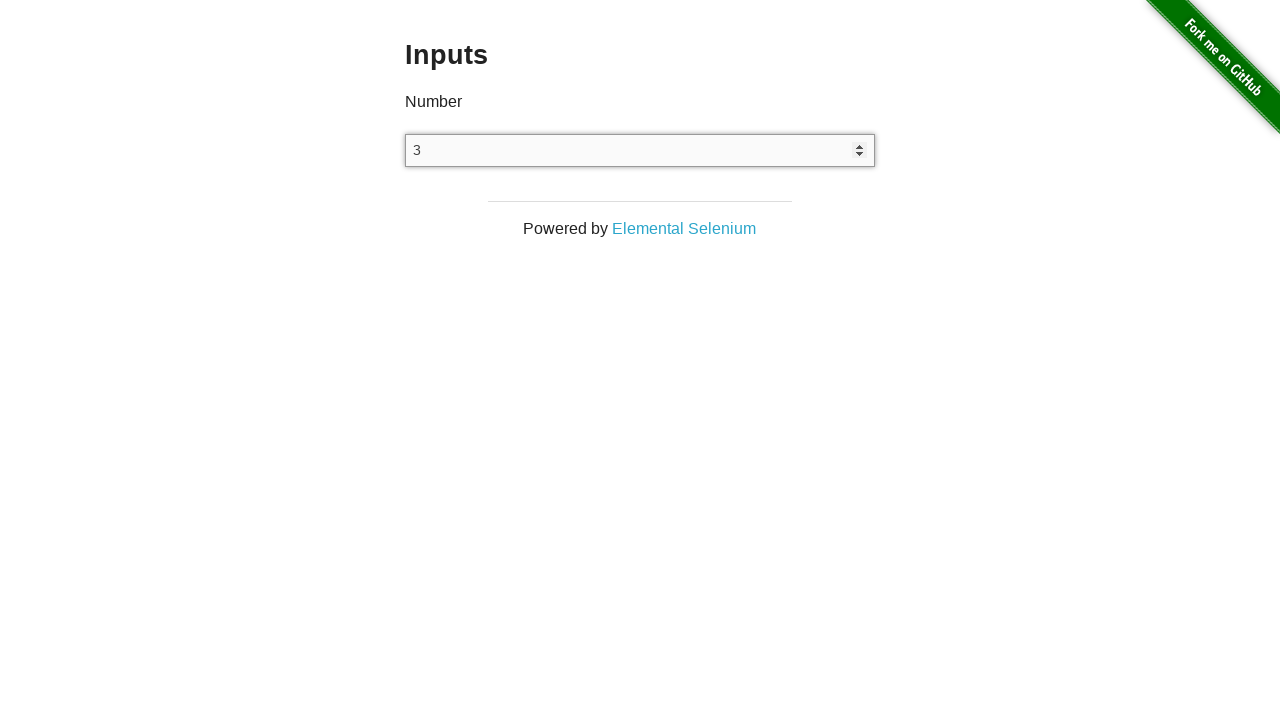

Pressed ArrowUp key (increment 4/25)
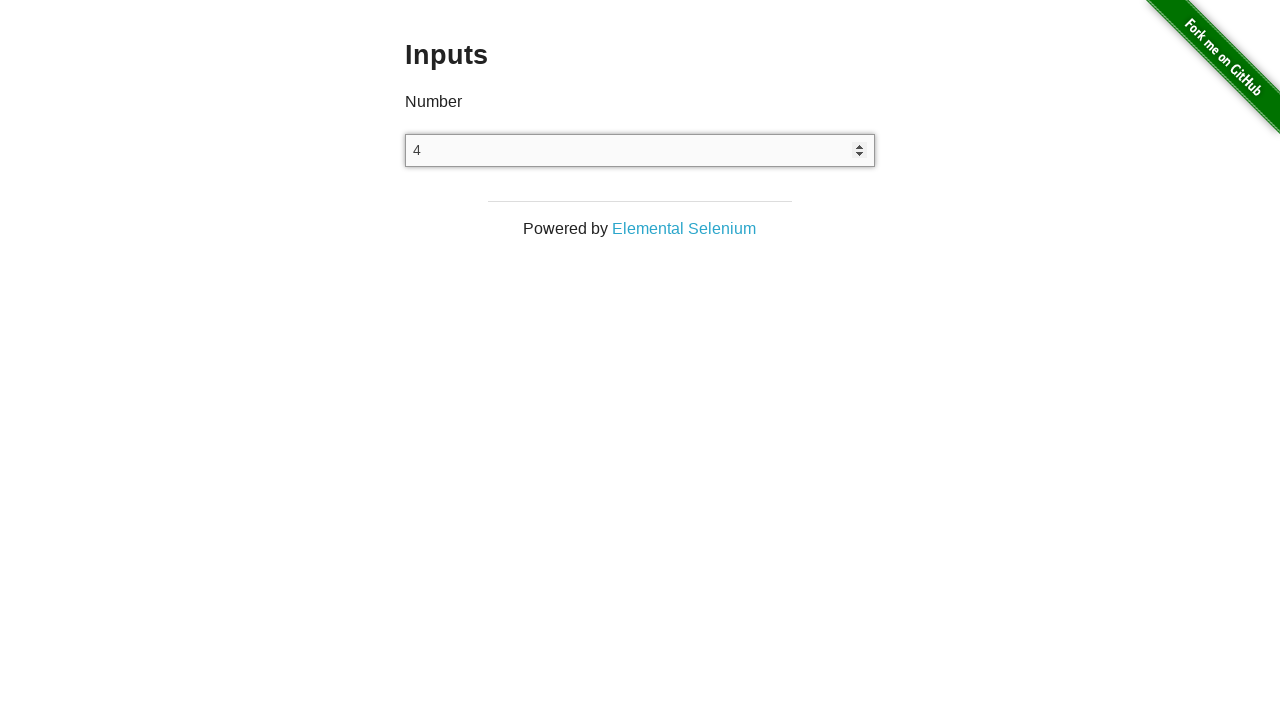

Waited 50ms after ArrowUp press 4/25
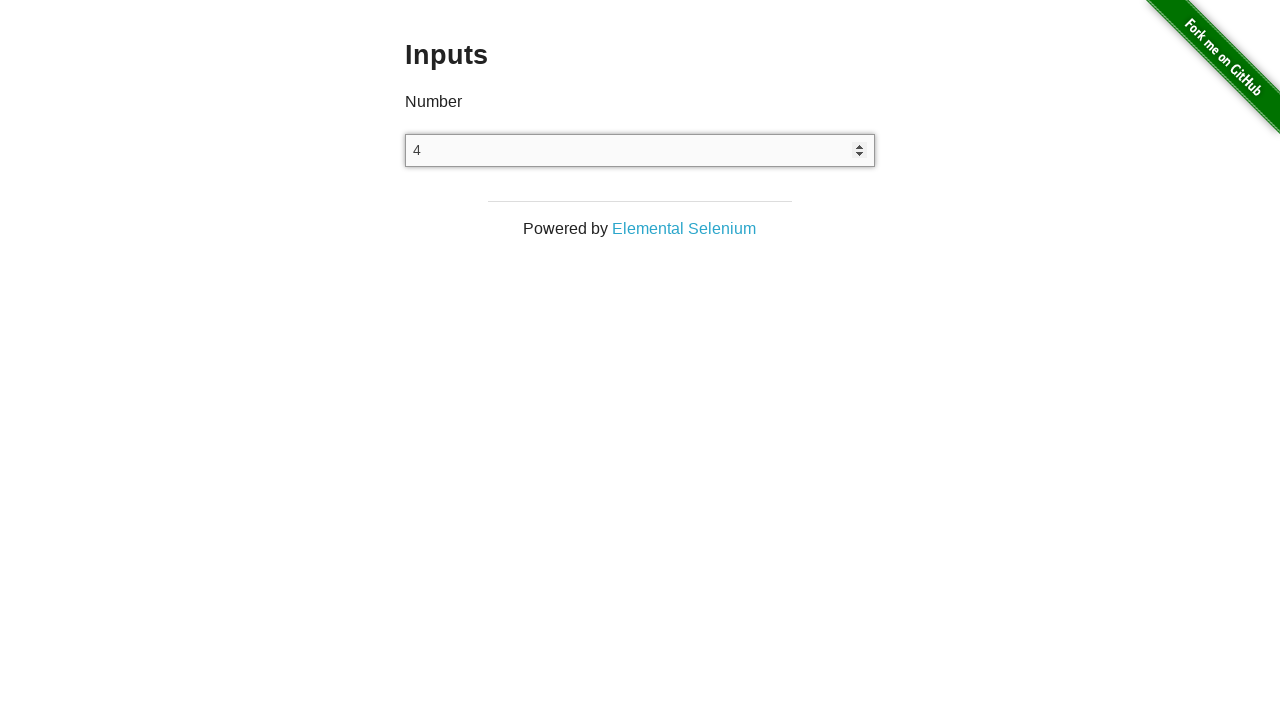

Pressed ArrowUp key (increment 5/25)
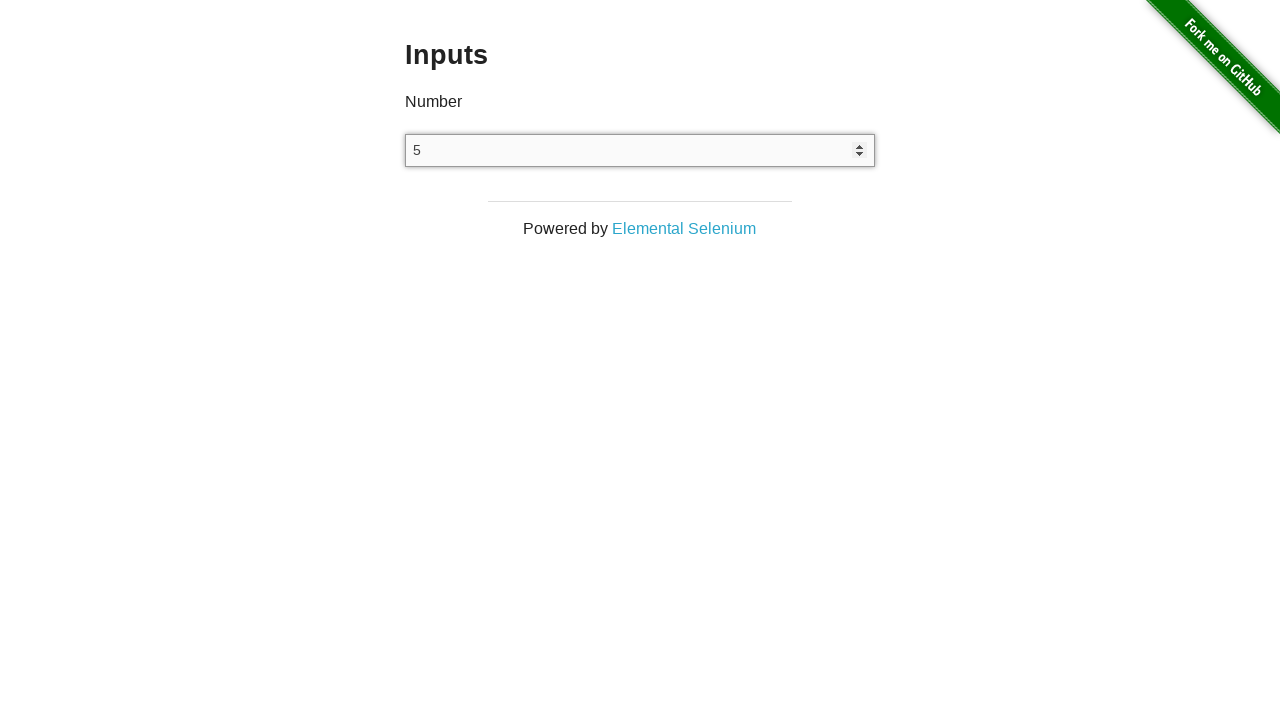

Waited 50ms after ArrowUp press 5/25
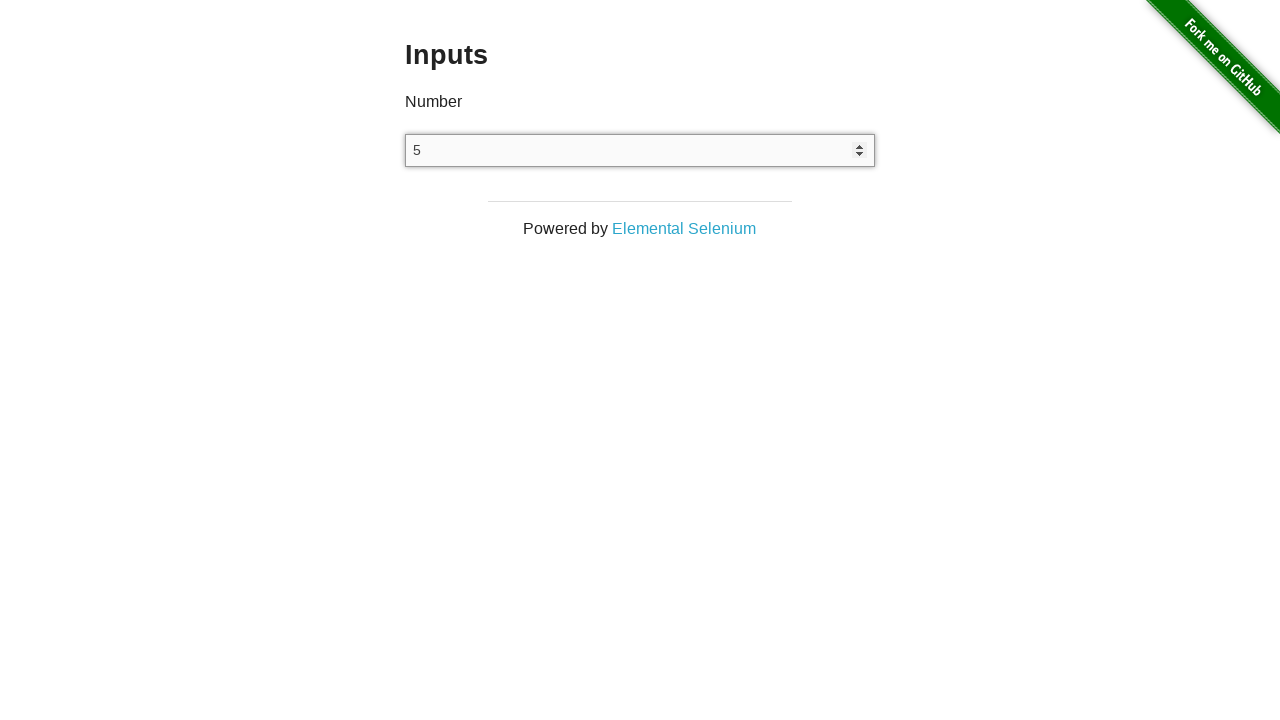

Pressed ArrowUp key (increment 6/25)
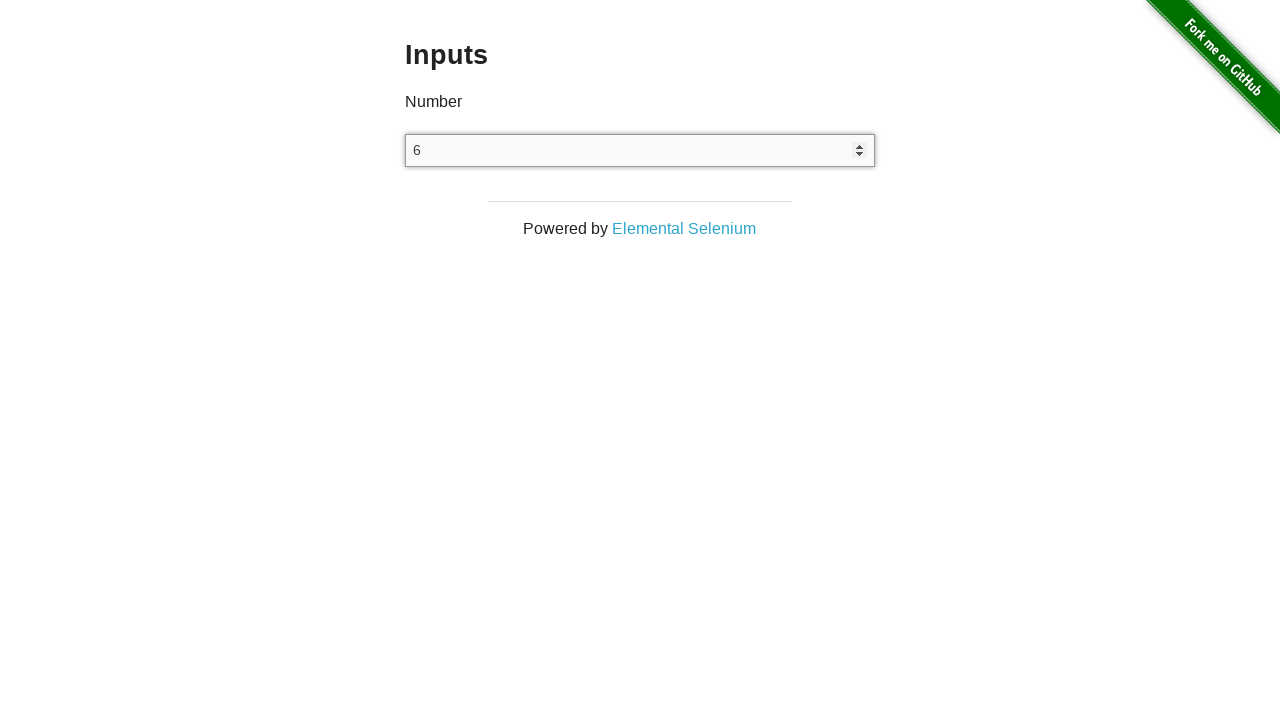

Waited 50ms after ArrowUp press 6/25
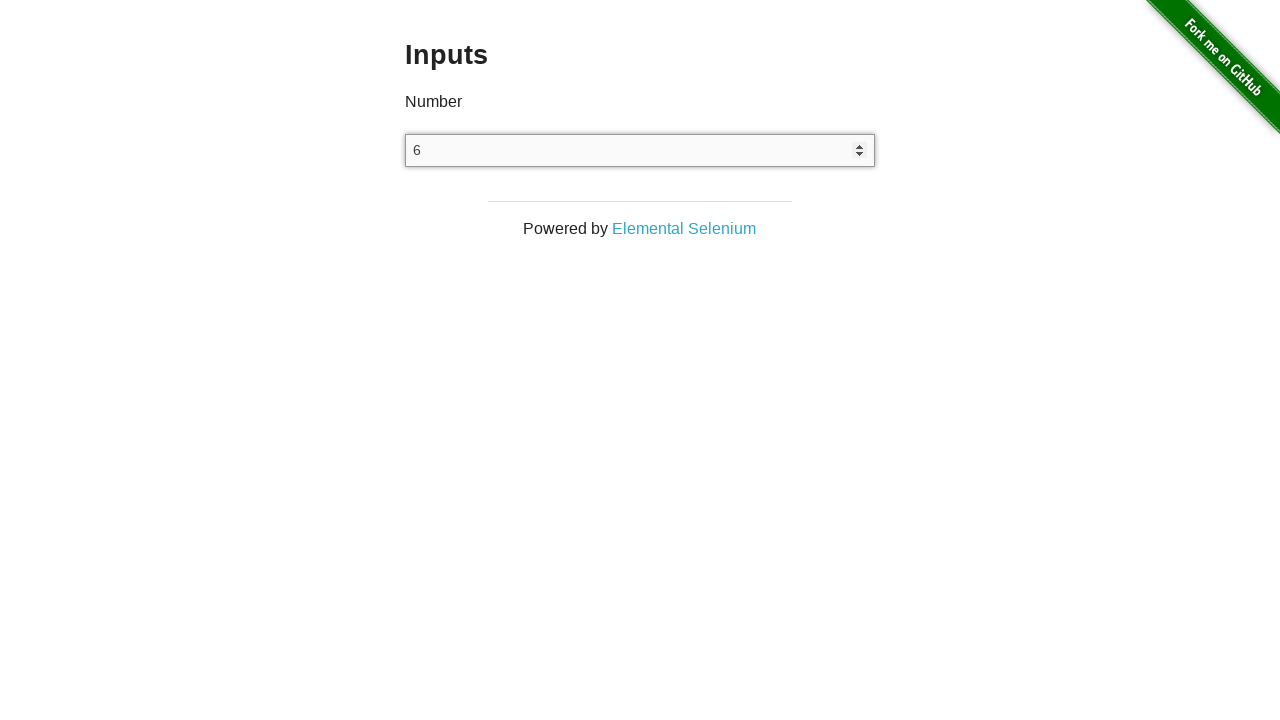

Pressed ArrowUp key (increment 7/25)
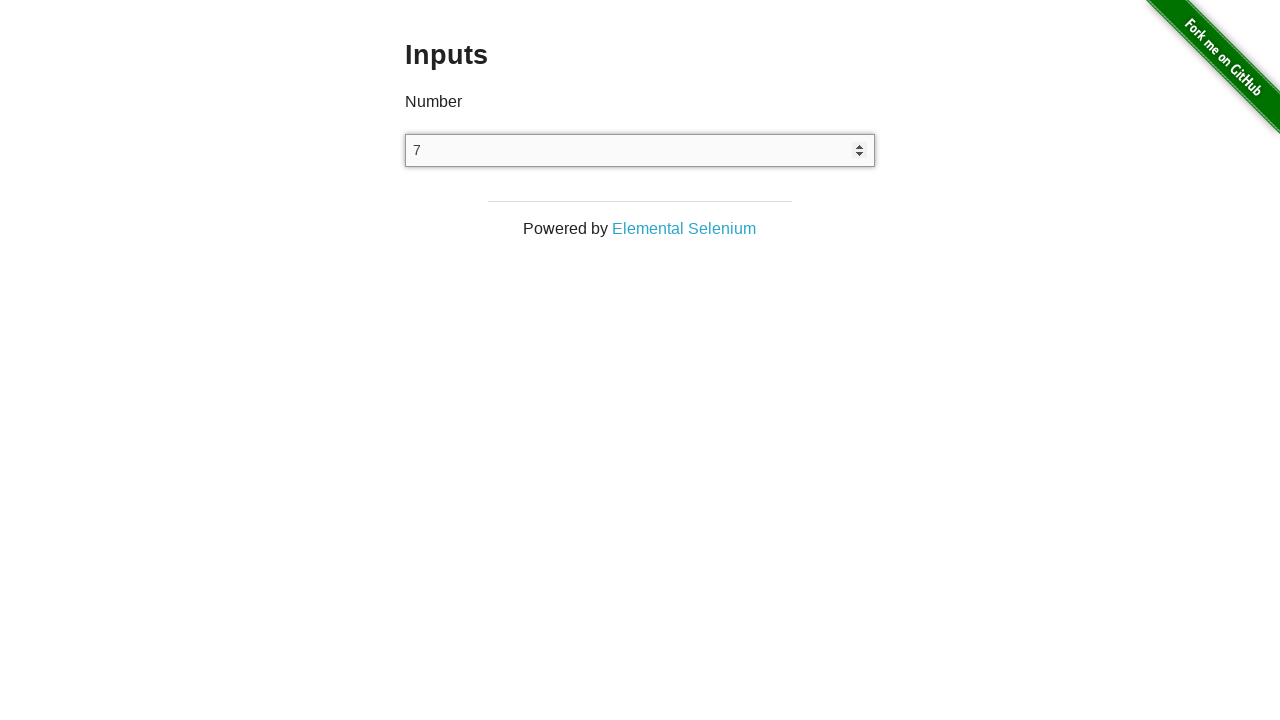

Waited 50ms after ArrowUp press 7/25
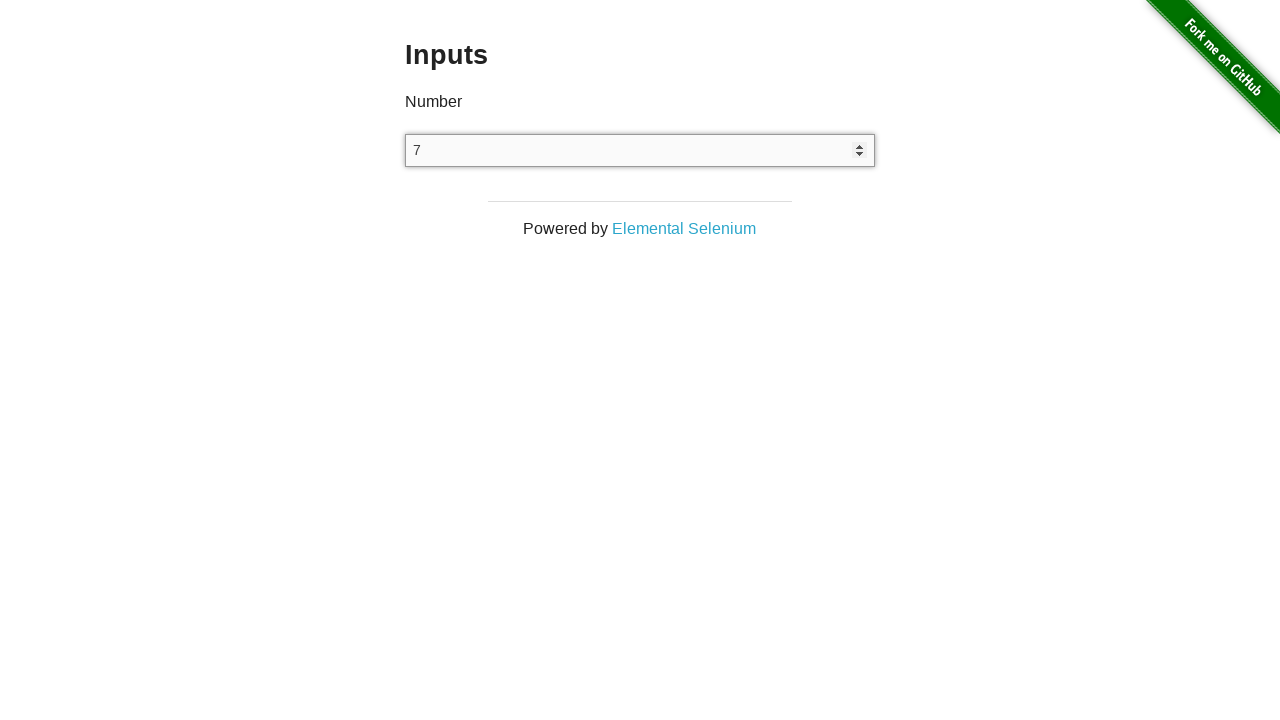

Pressed ArrowUp key (increment 8/25)
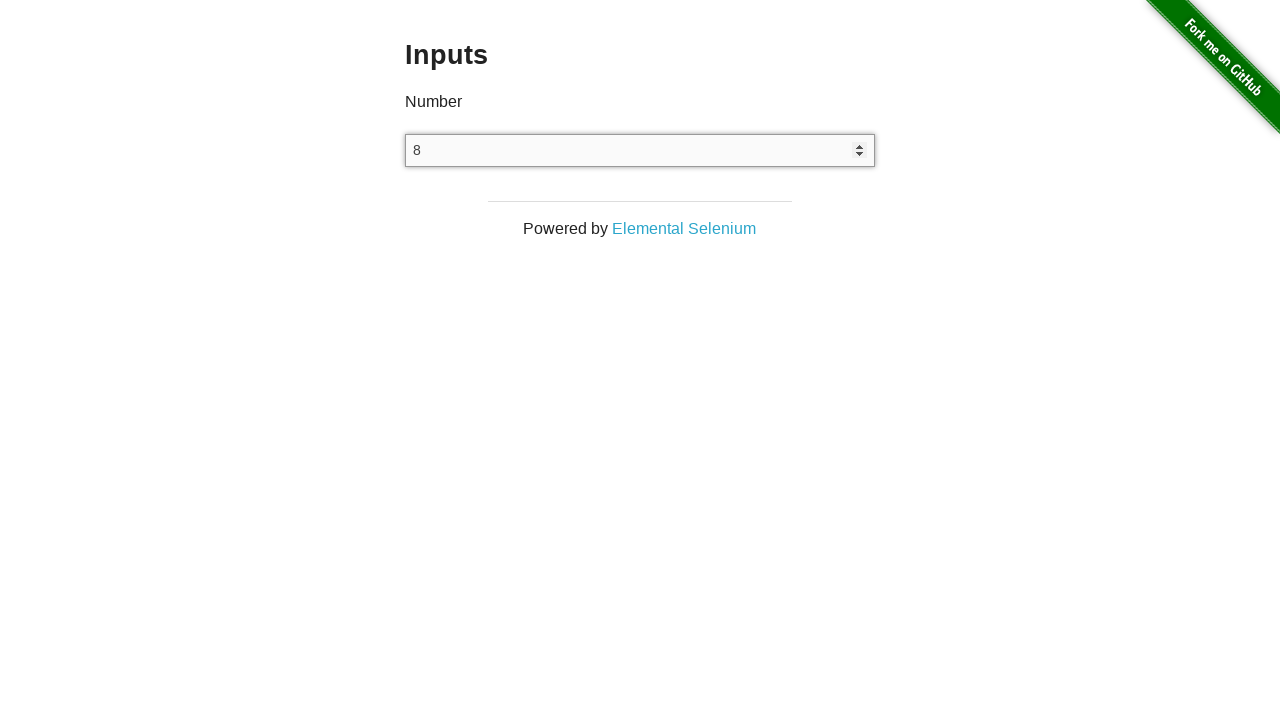

Waited 50ms after ArrowUp press 8/25
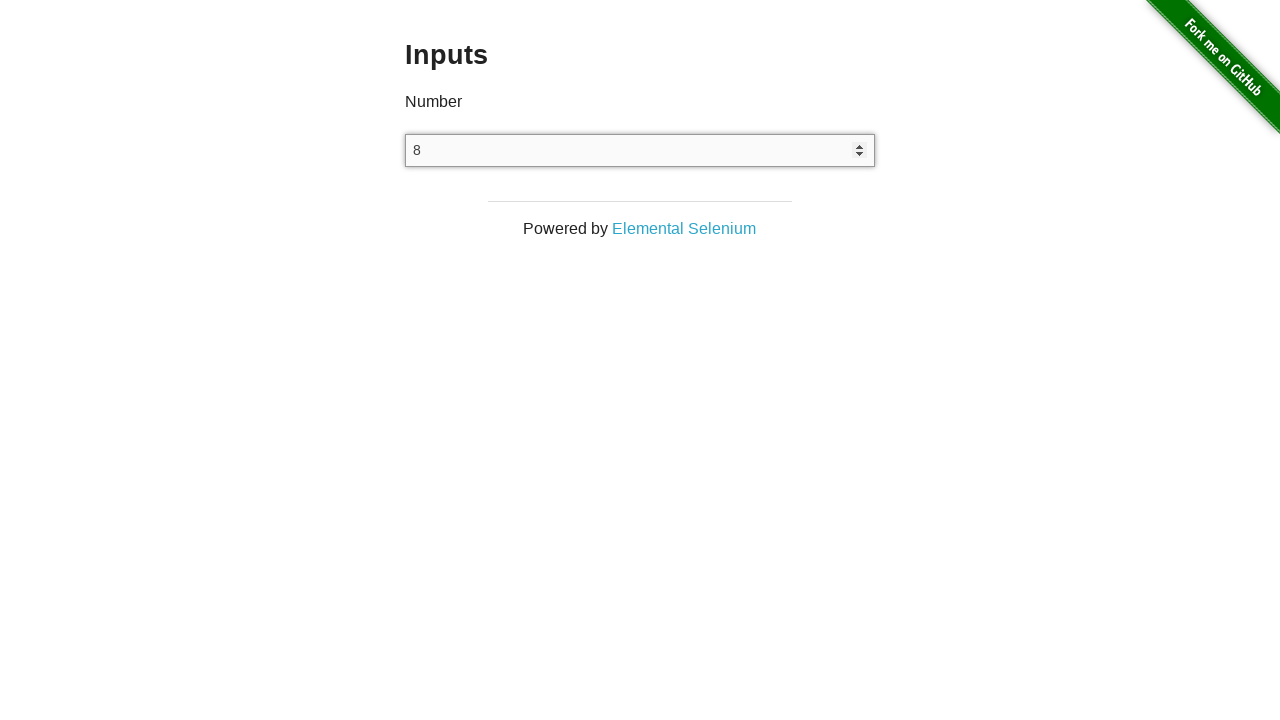

Pressed ArrowUp key (increment 9/25)
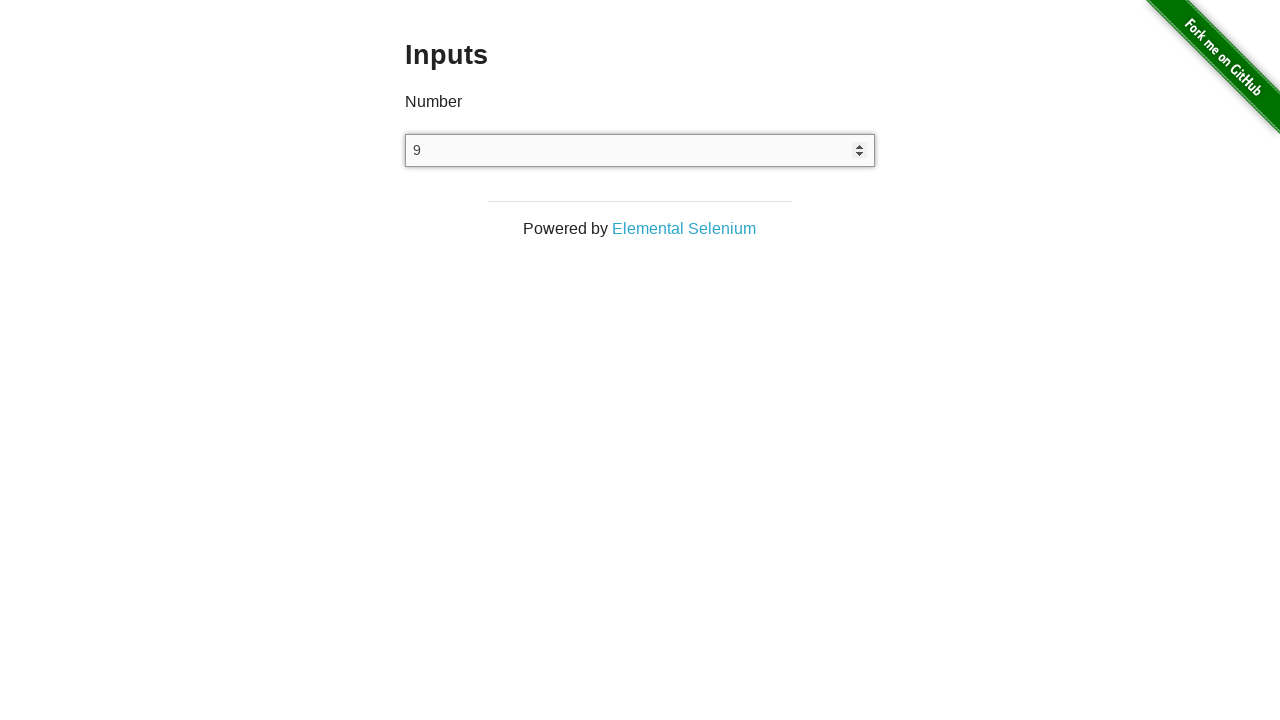

Waited 50ms after ArrowUp press 9/25
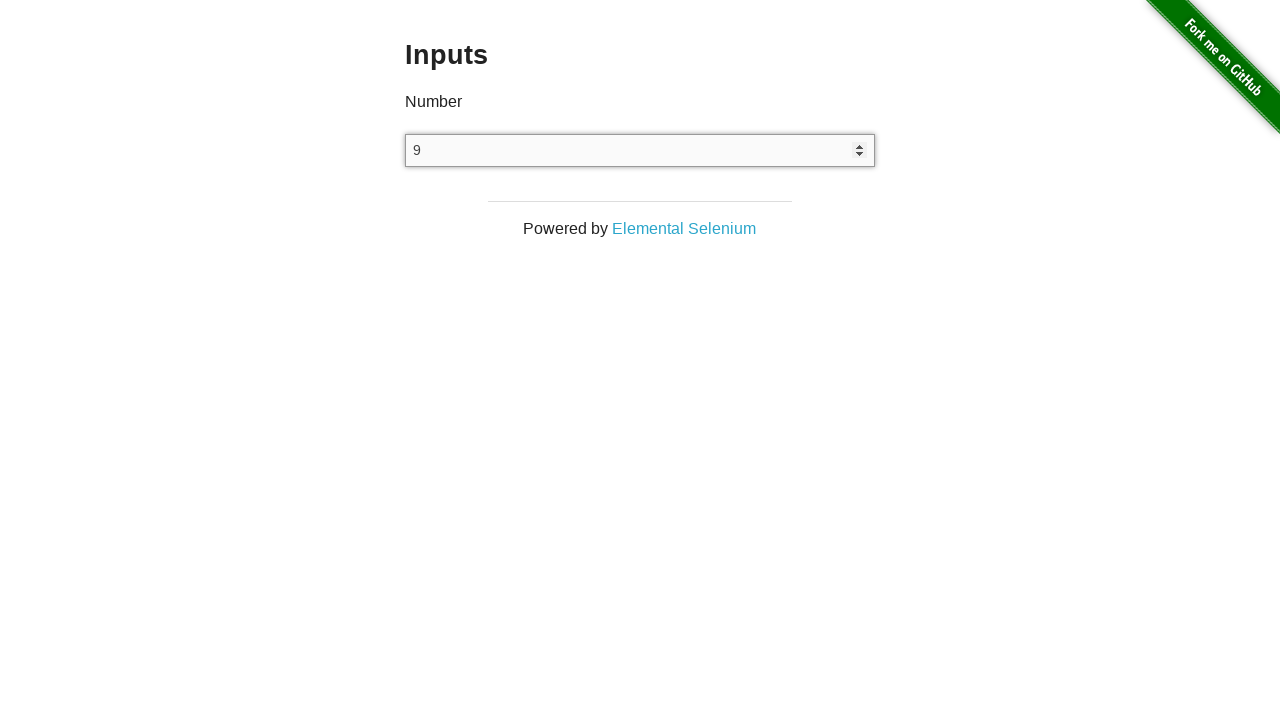

Pressed ArrowUp key (increment 10/25)
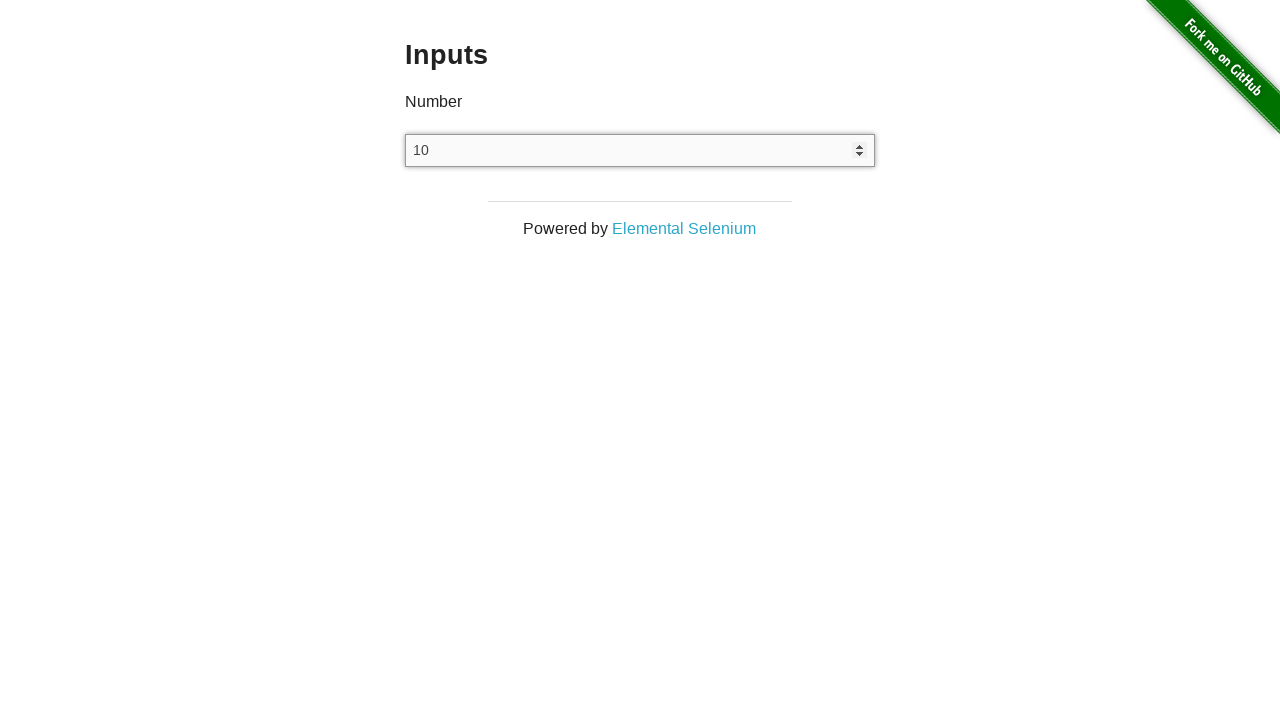

Waited 50ms after ArrowUp press 10/25
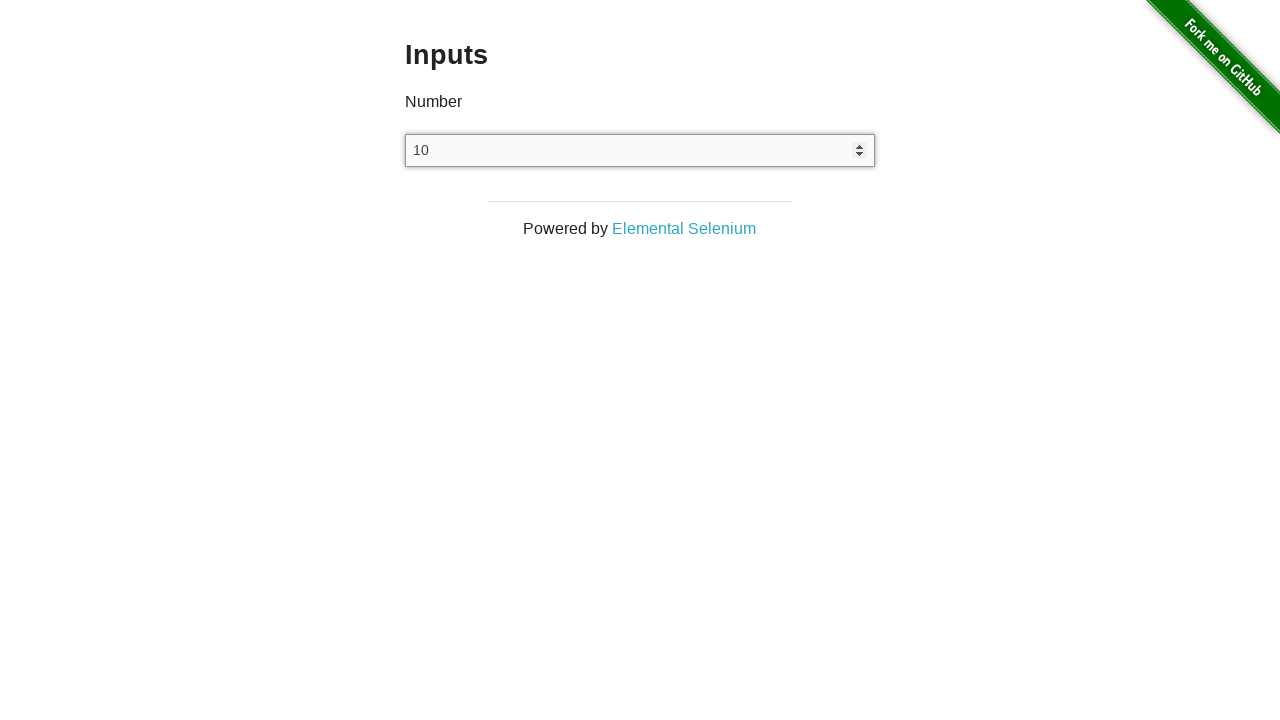

Pressed ArrowUp key (increment 11/25)
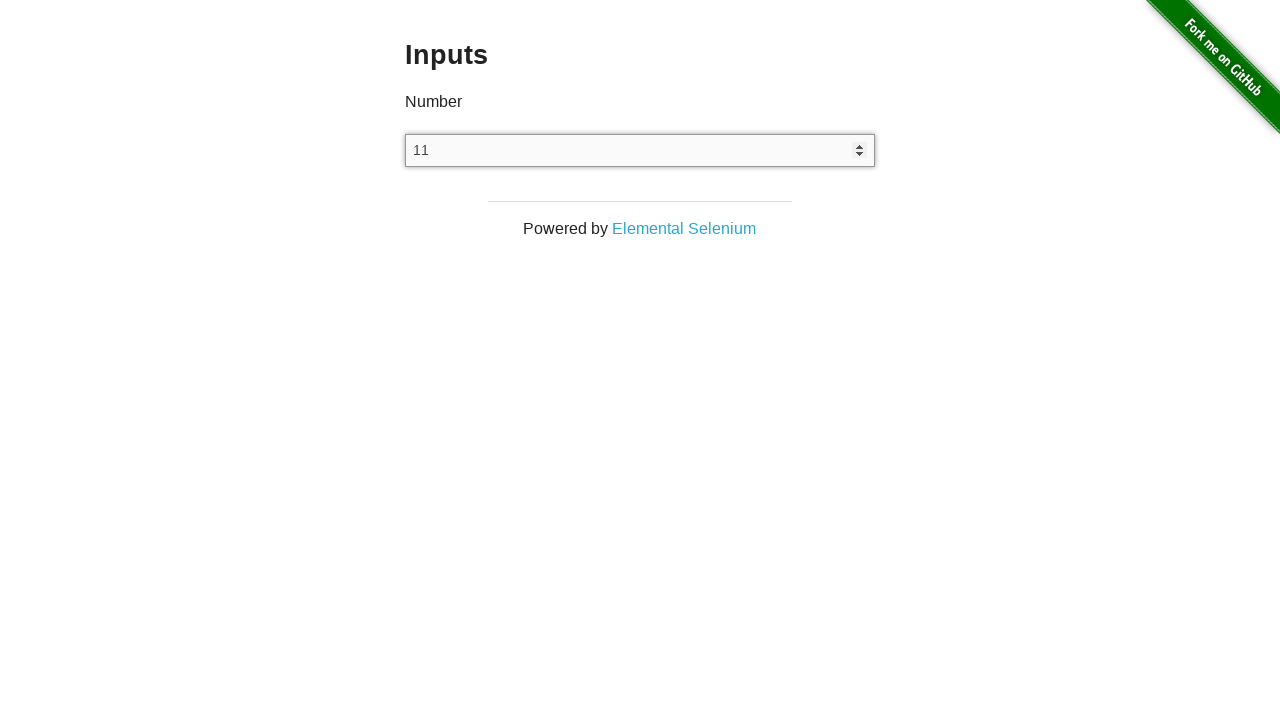

Waited 50ms after ArrowUp press 11/25
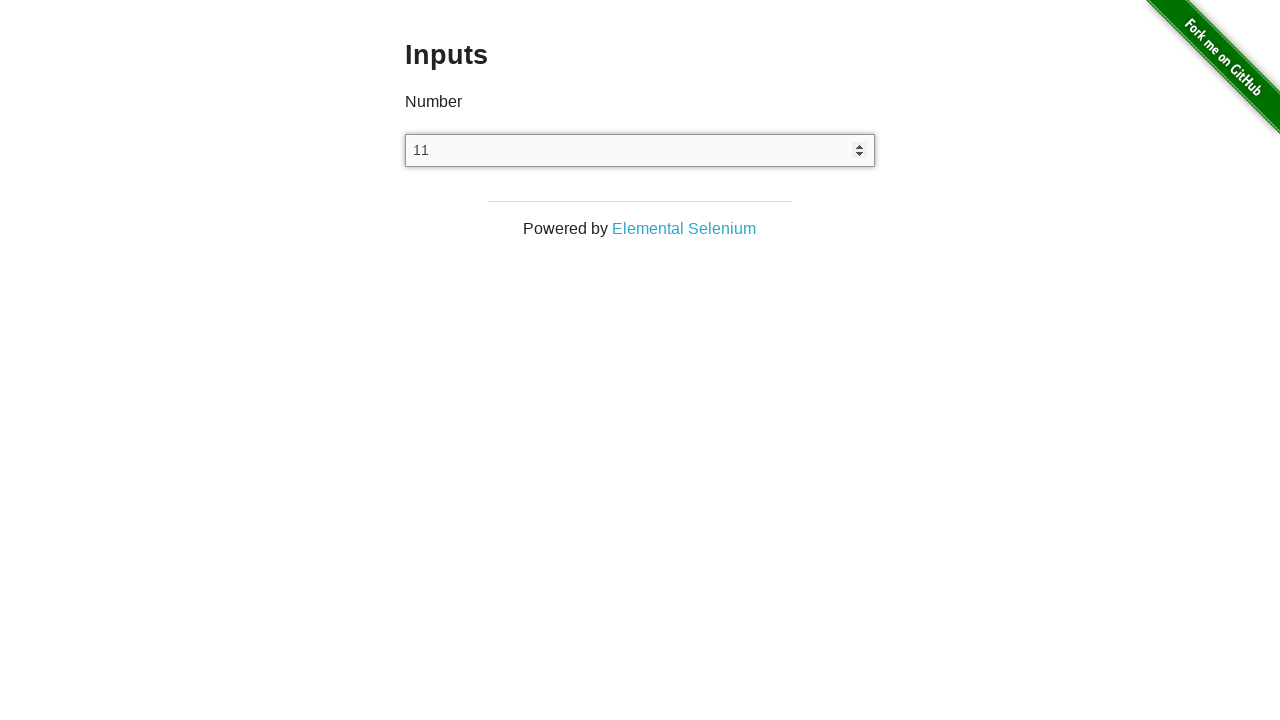

Pressed ArrowUp key (increment 12/25)
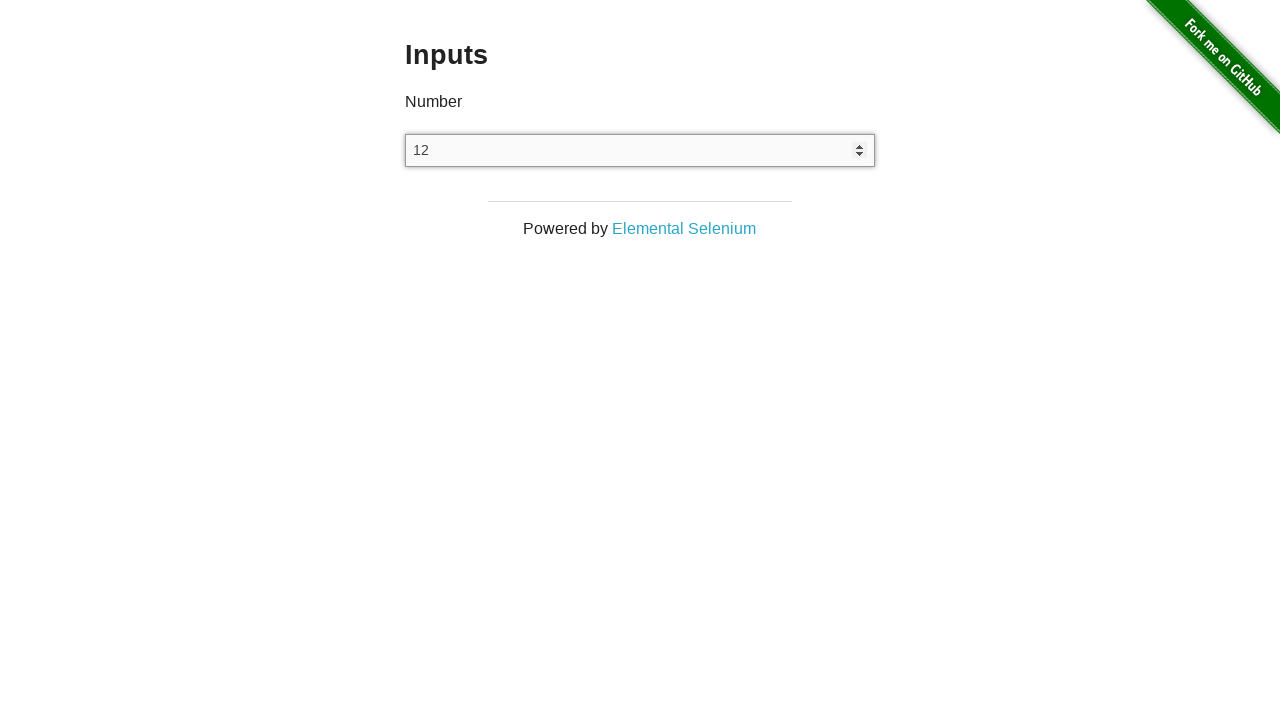

Waited 50ms after ArrowUp press 12/25
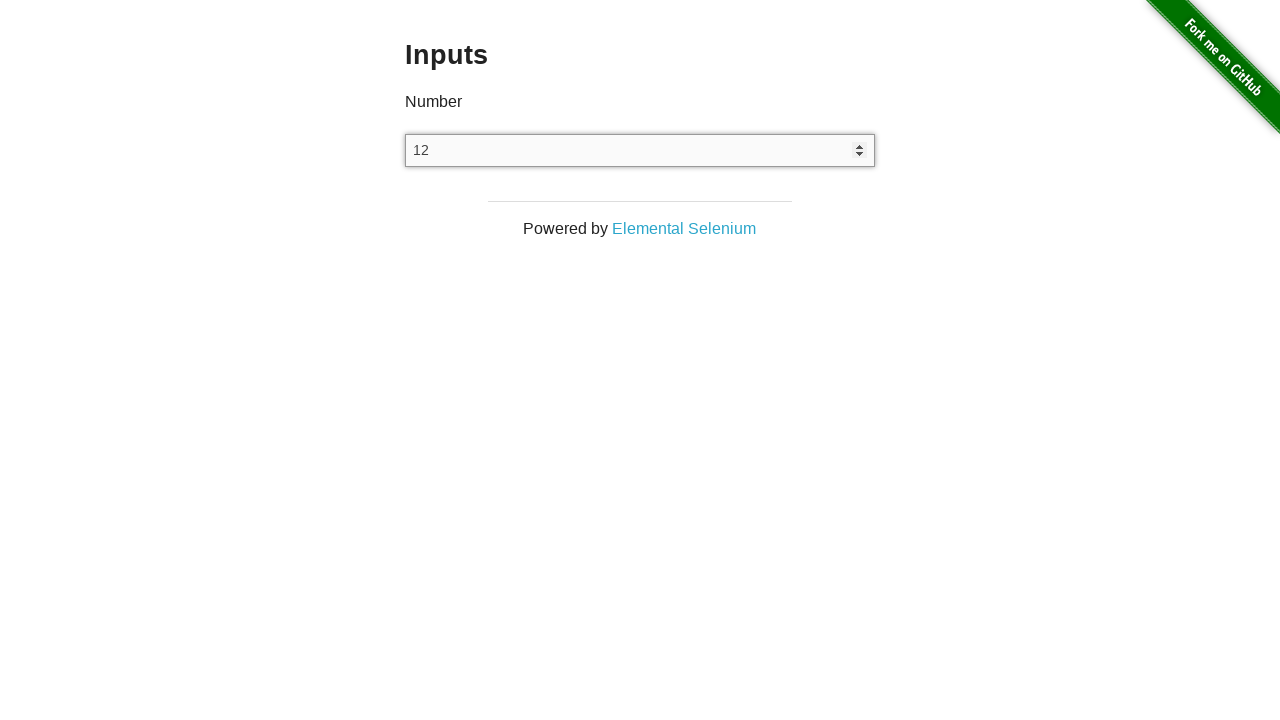

Pressed ArrowUp key (increment 13/25)
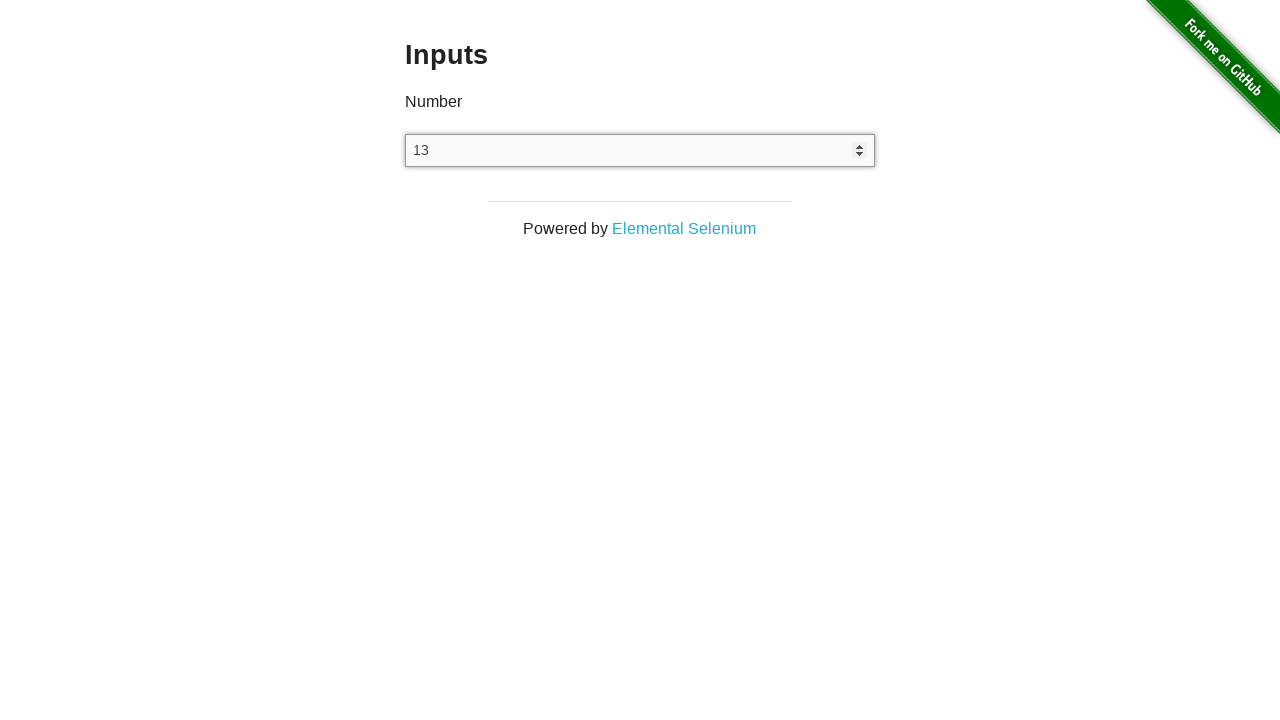

Waited 50ms after ArrowUp press 13/25
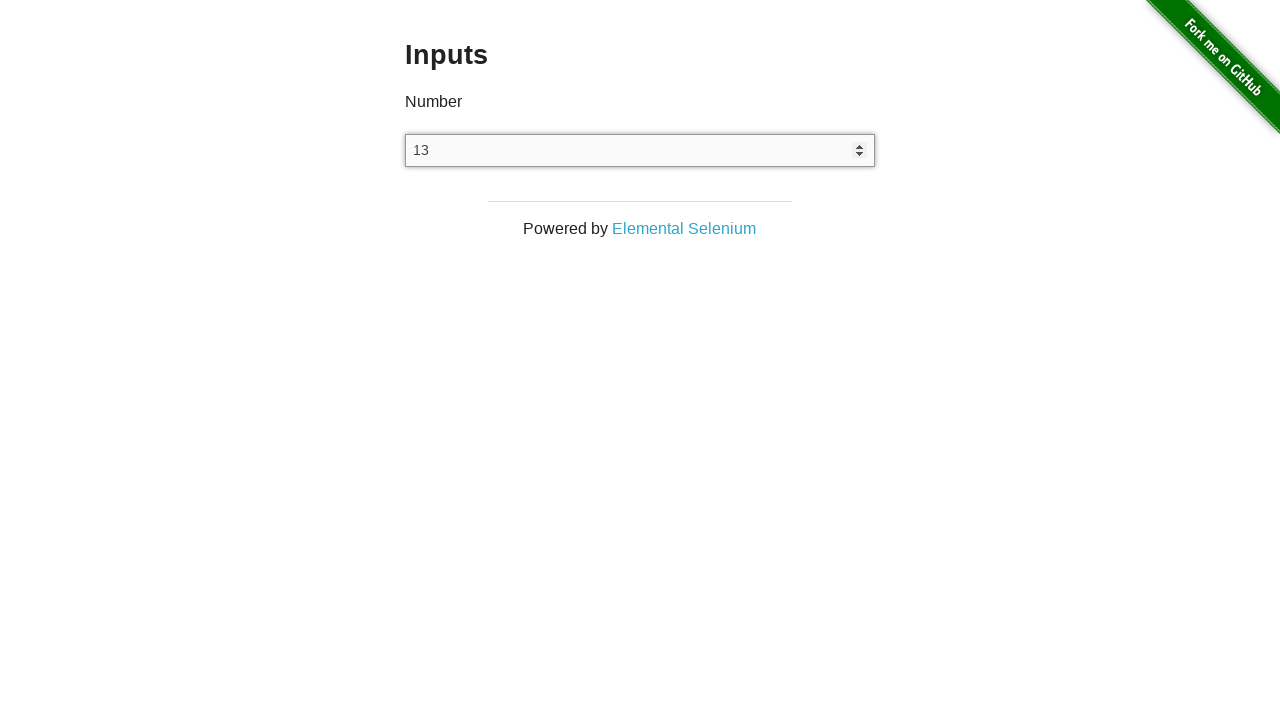

Pressed ArrowUp key (increment 14/25)
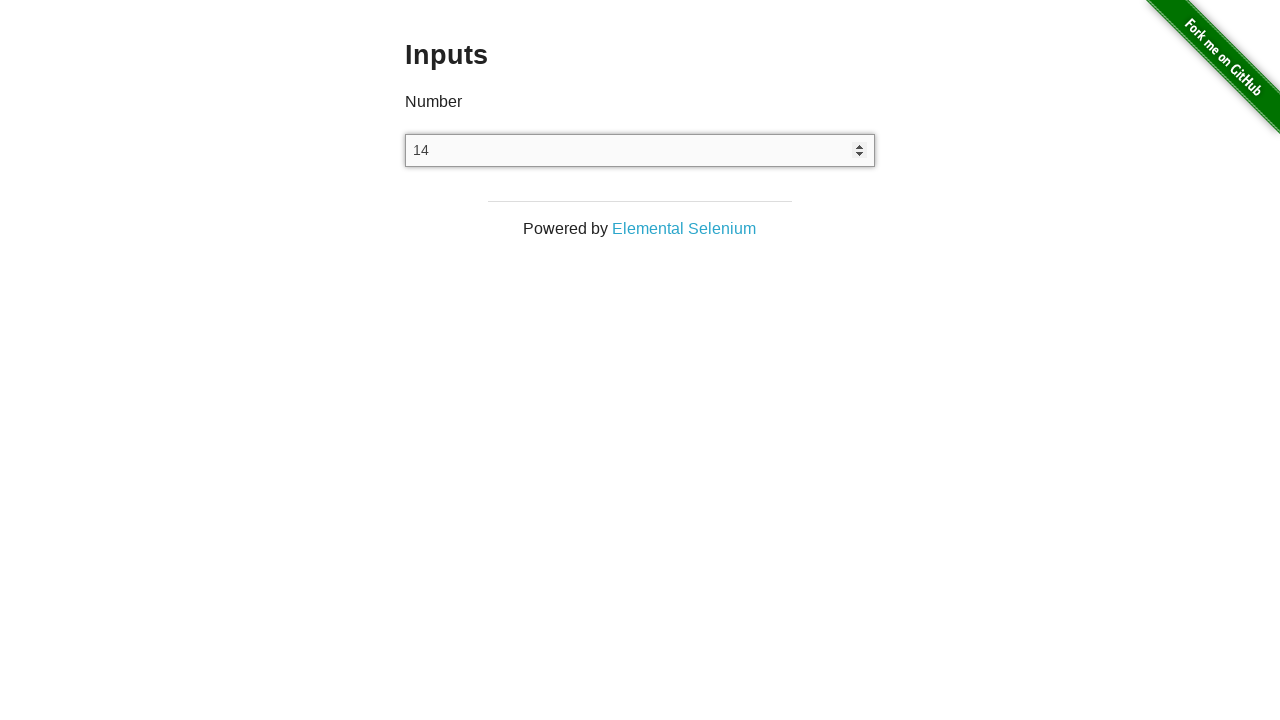

Waited 50ms after ArrowUp press 14/25
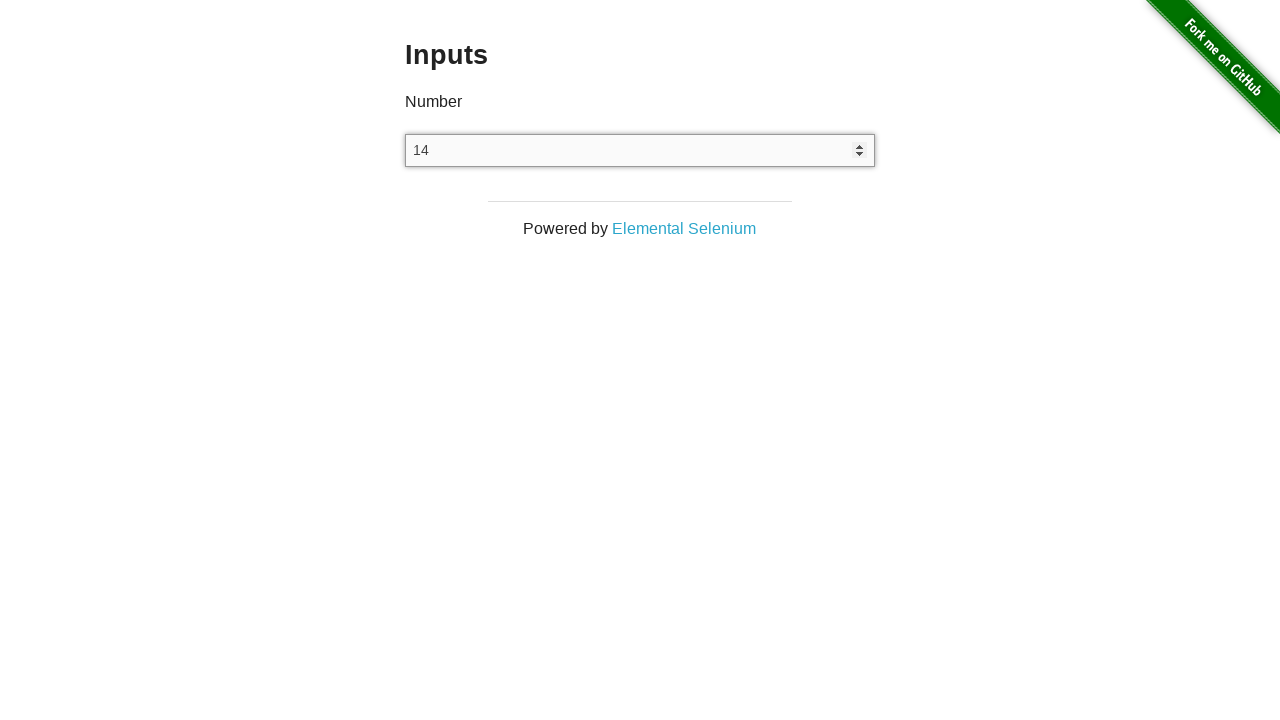

Pressed ArrowUp key (increment 15/25)
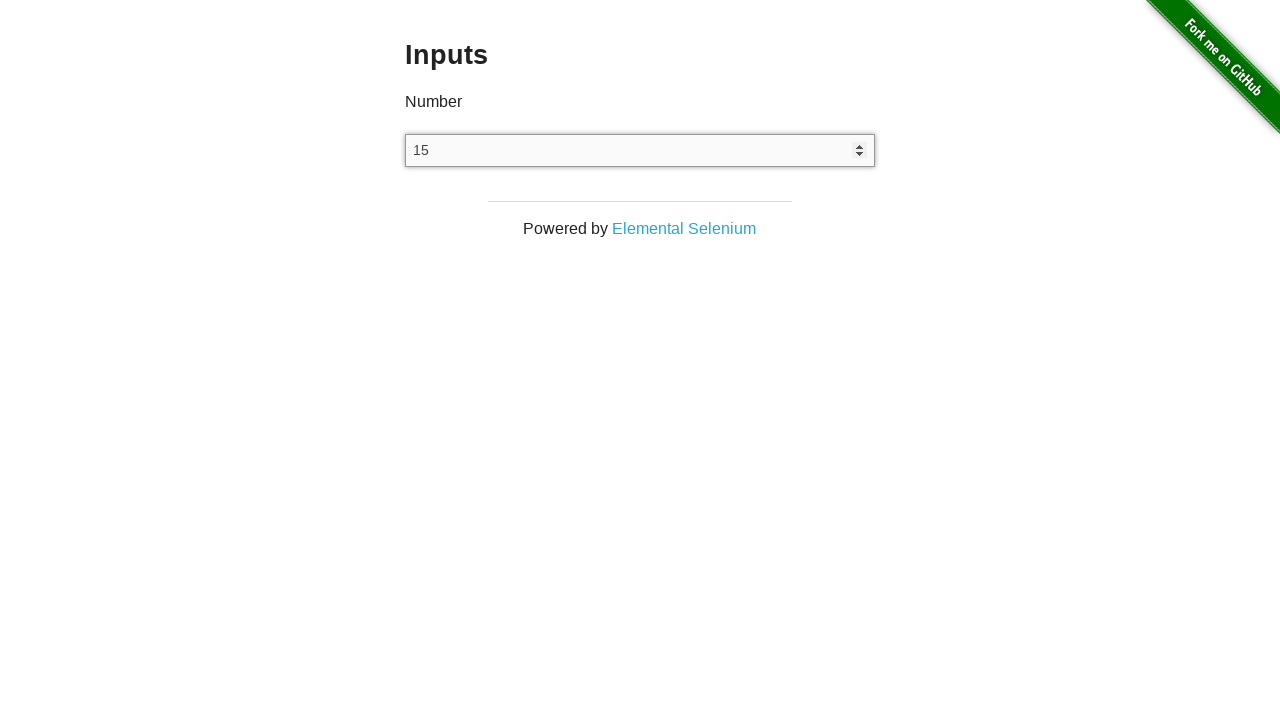

Waited 50ms after ArrowUp press 15/25
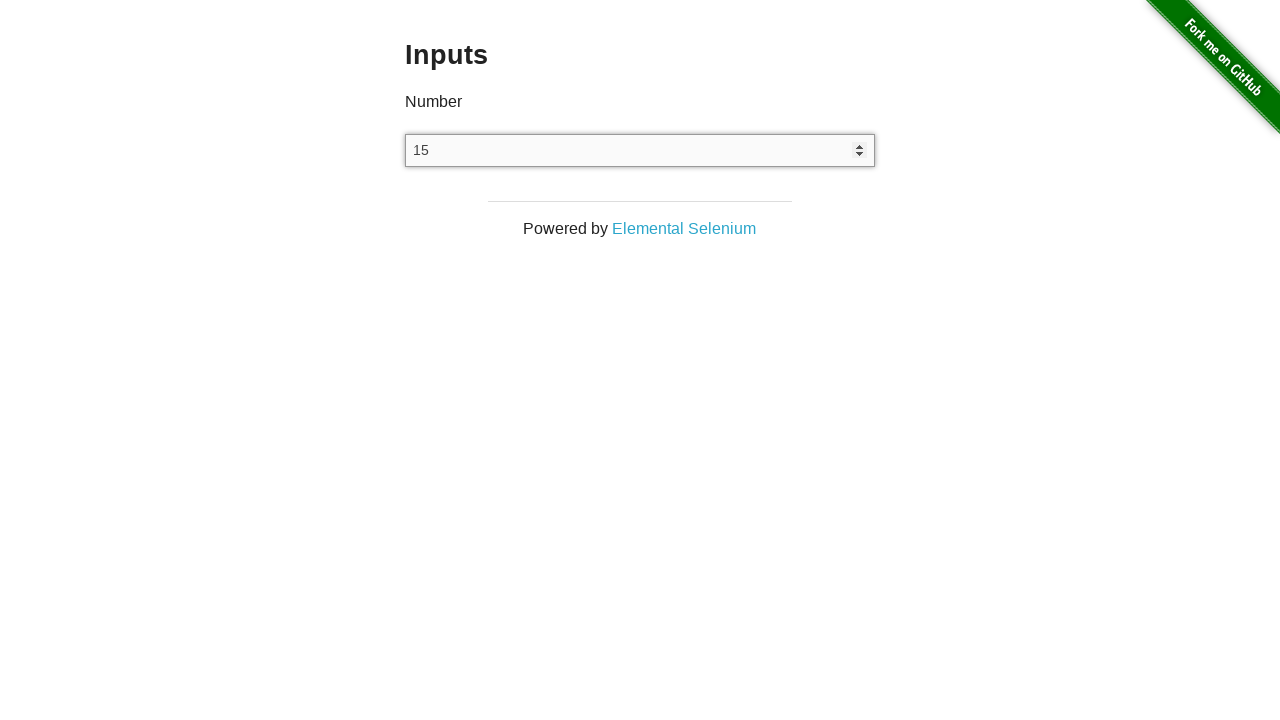

Pressed ArrowUp key (increment 16/25)
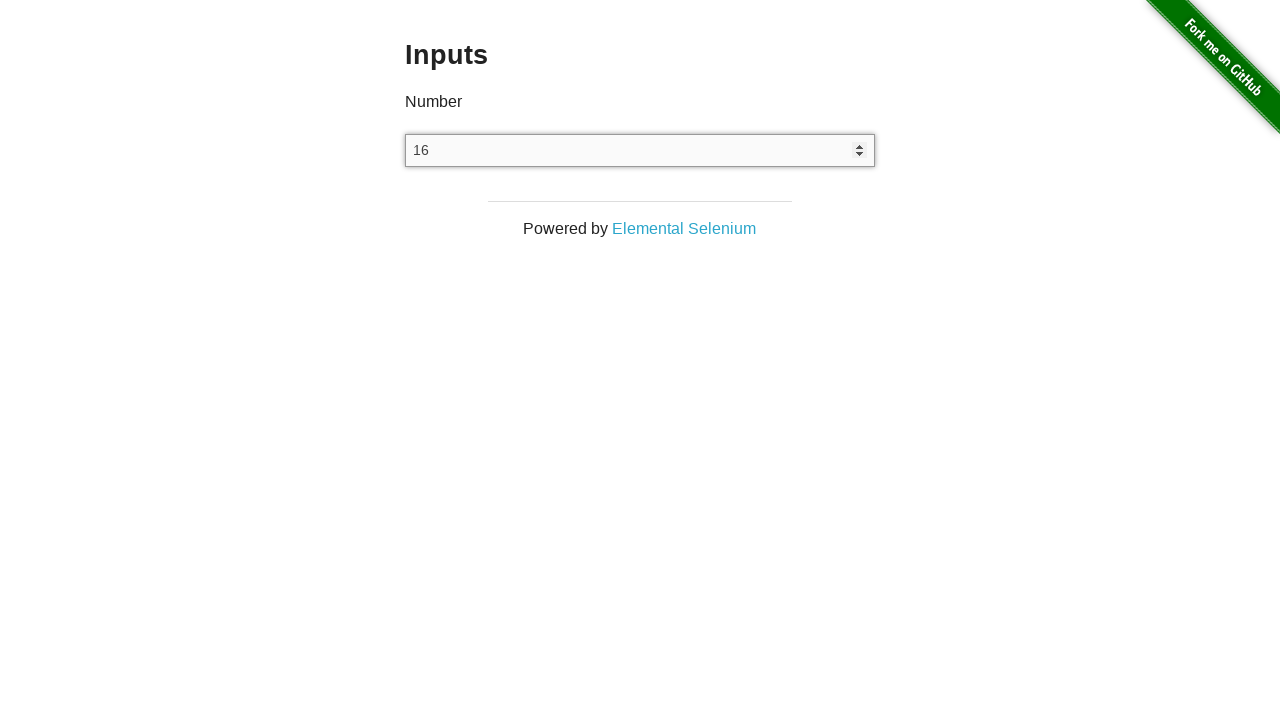

Waited 50ms after ArrowUp press 16/25
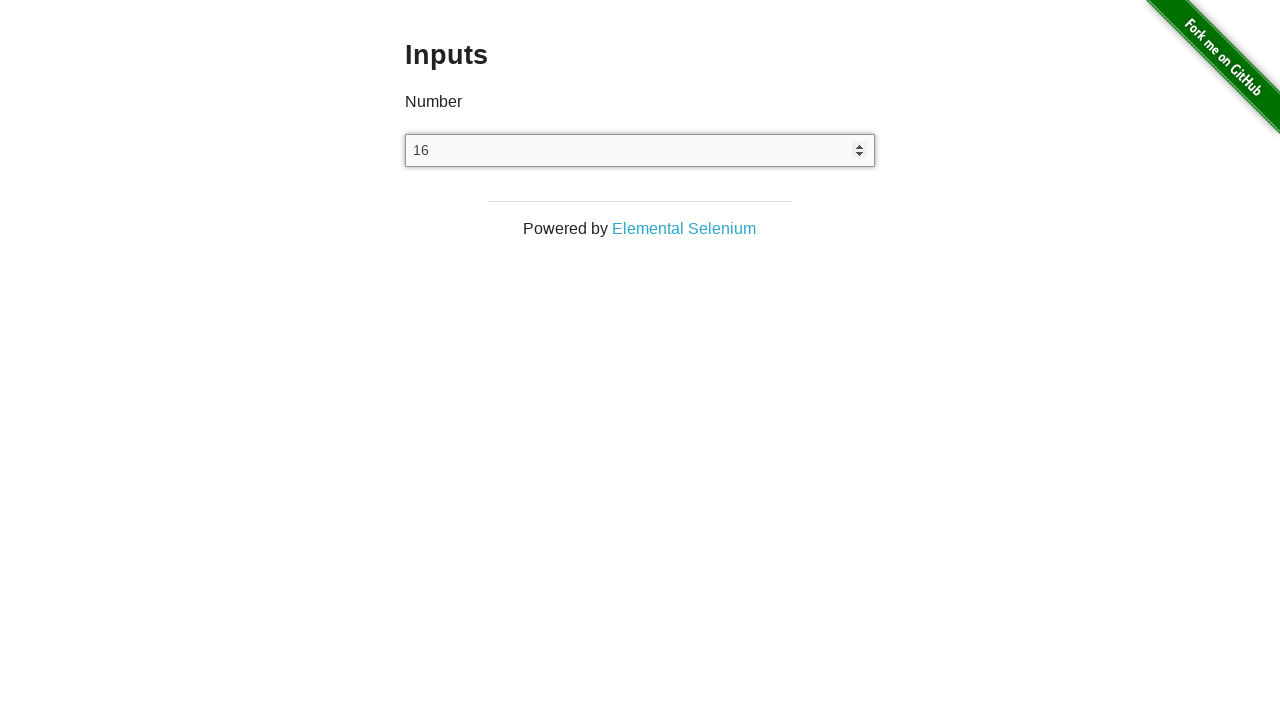

Pressed ArrowUp key (increment 17/25)
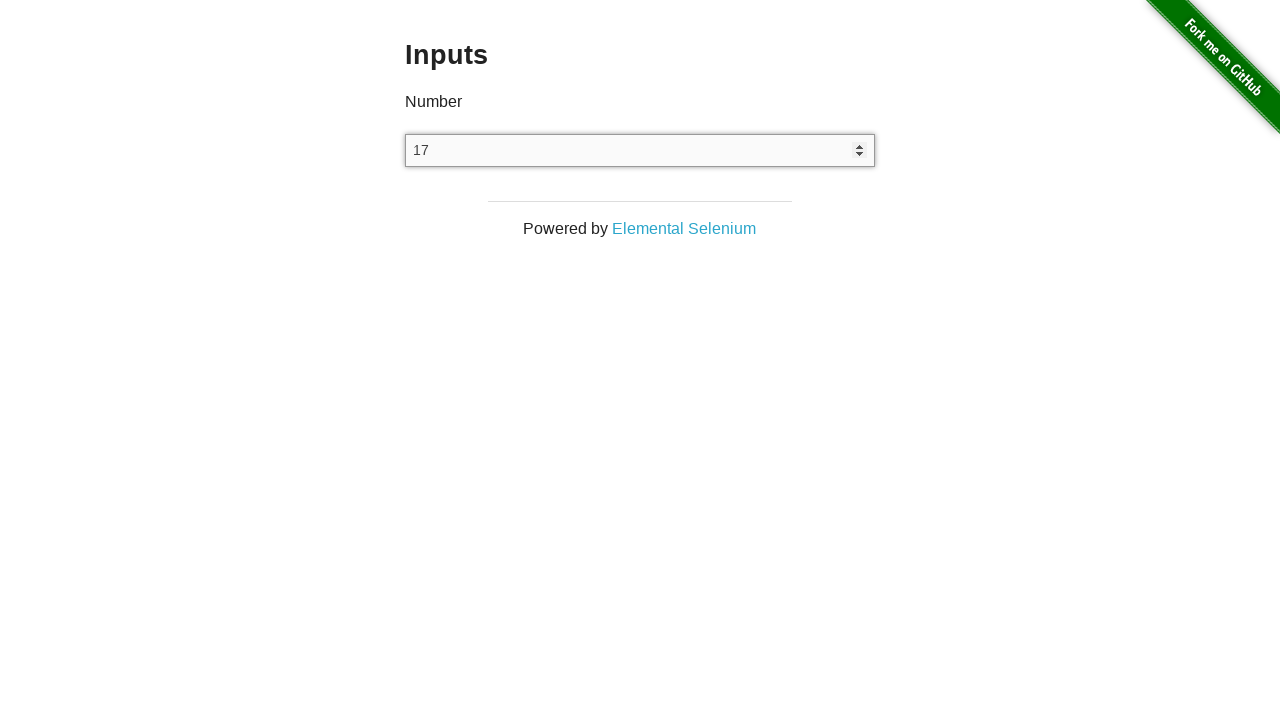

Waited 50ms after ArrowUp press 17/25
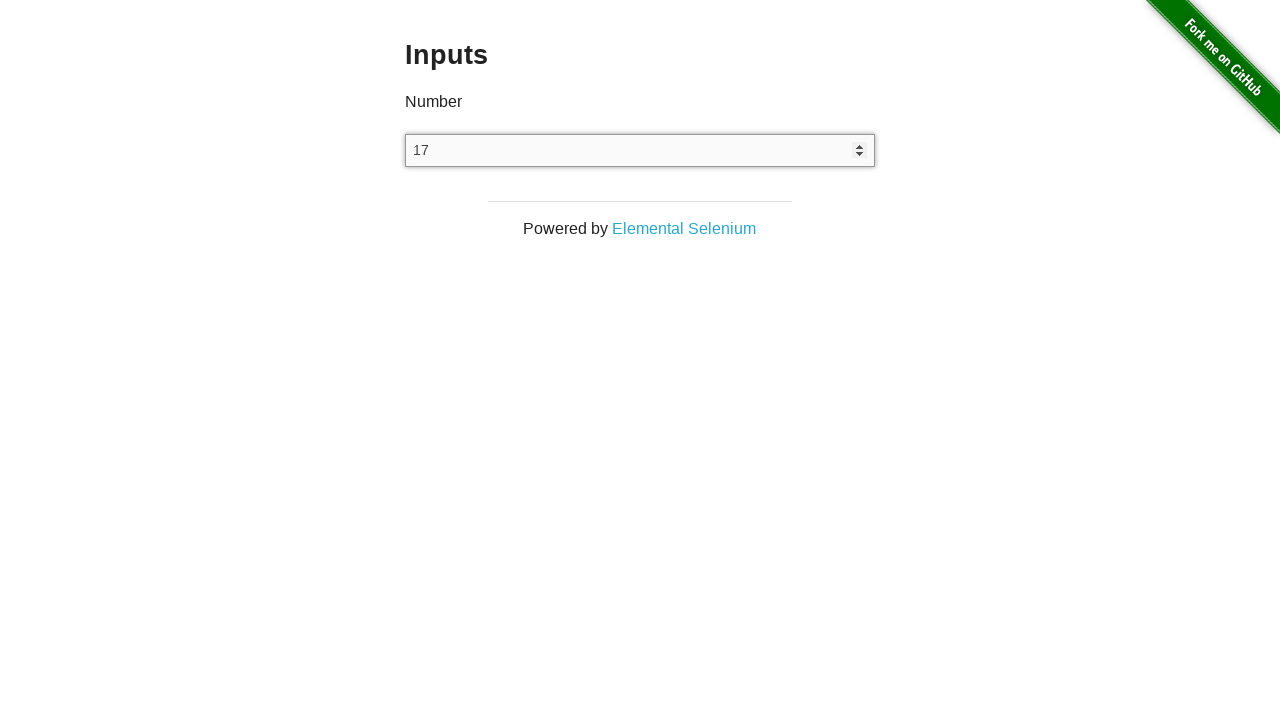

Pressed ArrowUp key (increment 18/25)
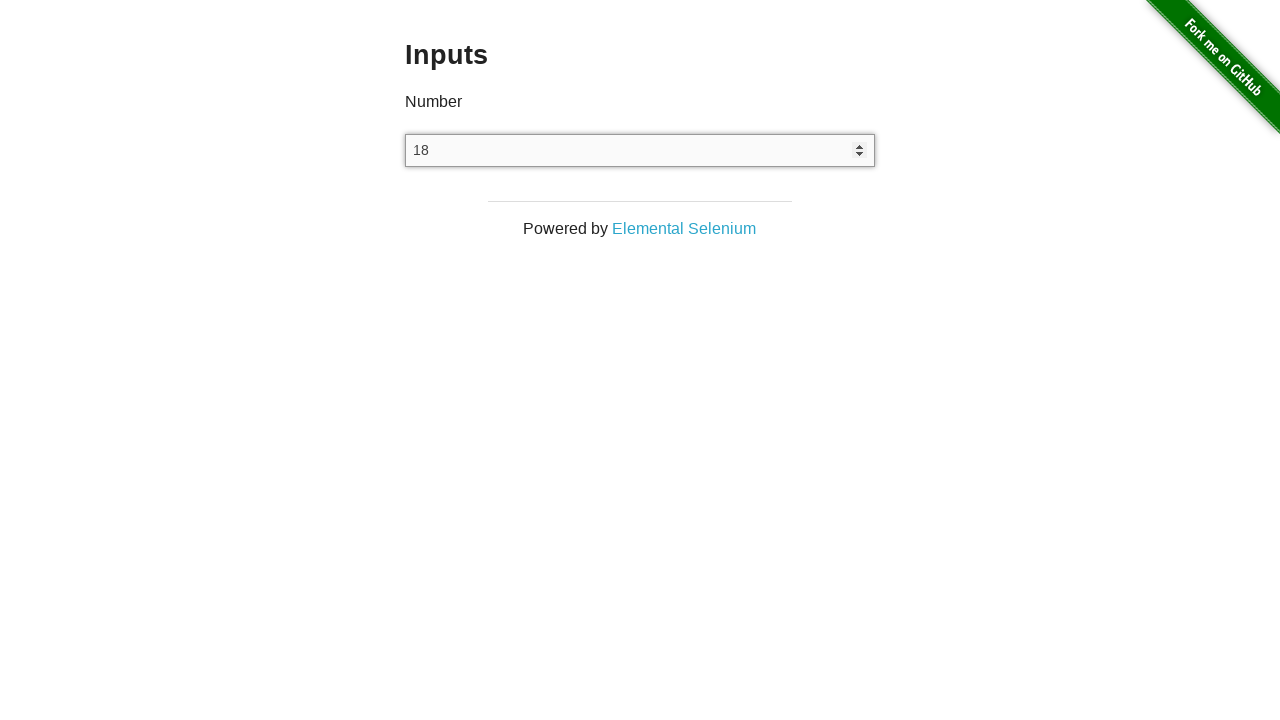

Waited 50ms after ArrowUp press 18/25
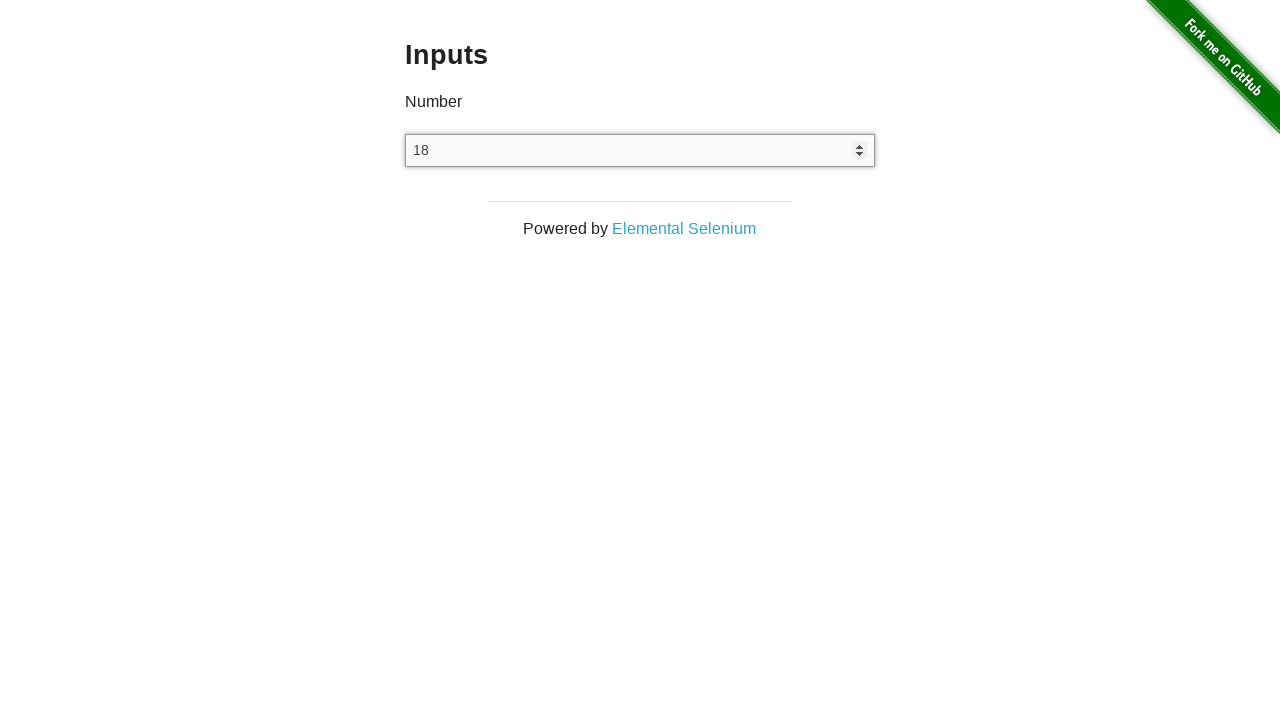

Pressed ArrowUp key (increment 19/25)
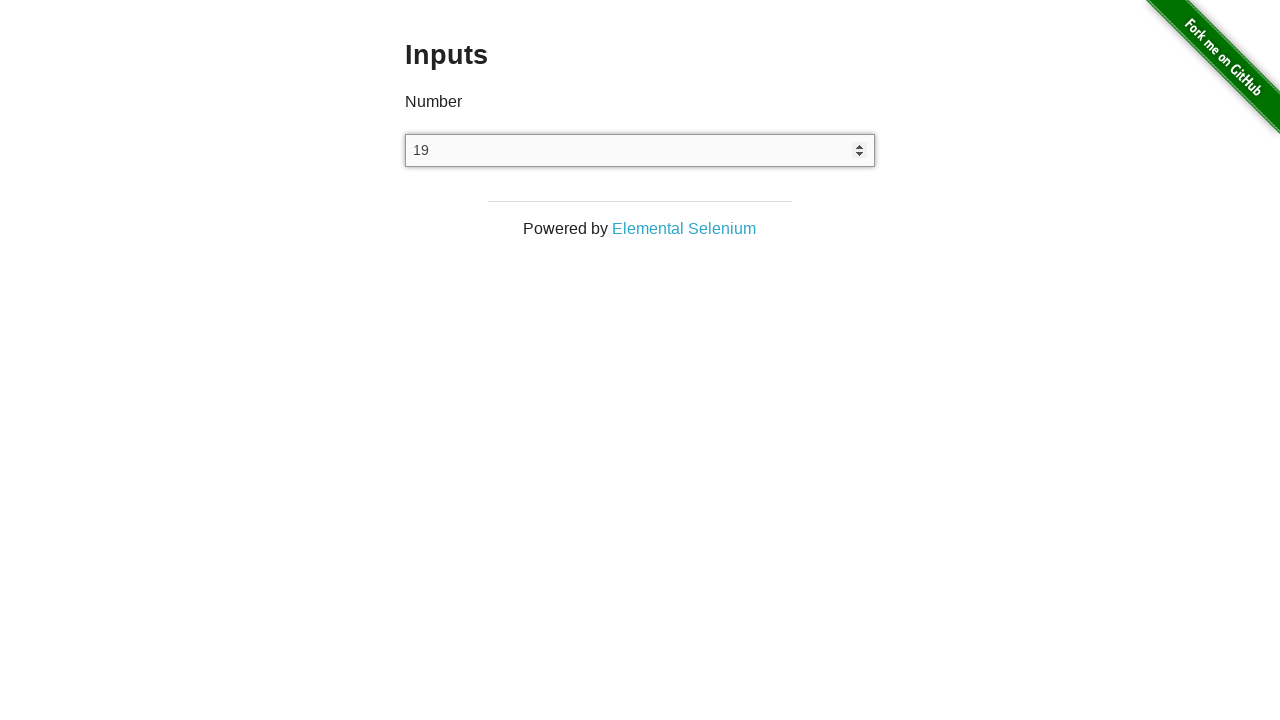

Waited 50ms after ArrowUp press 19/25
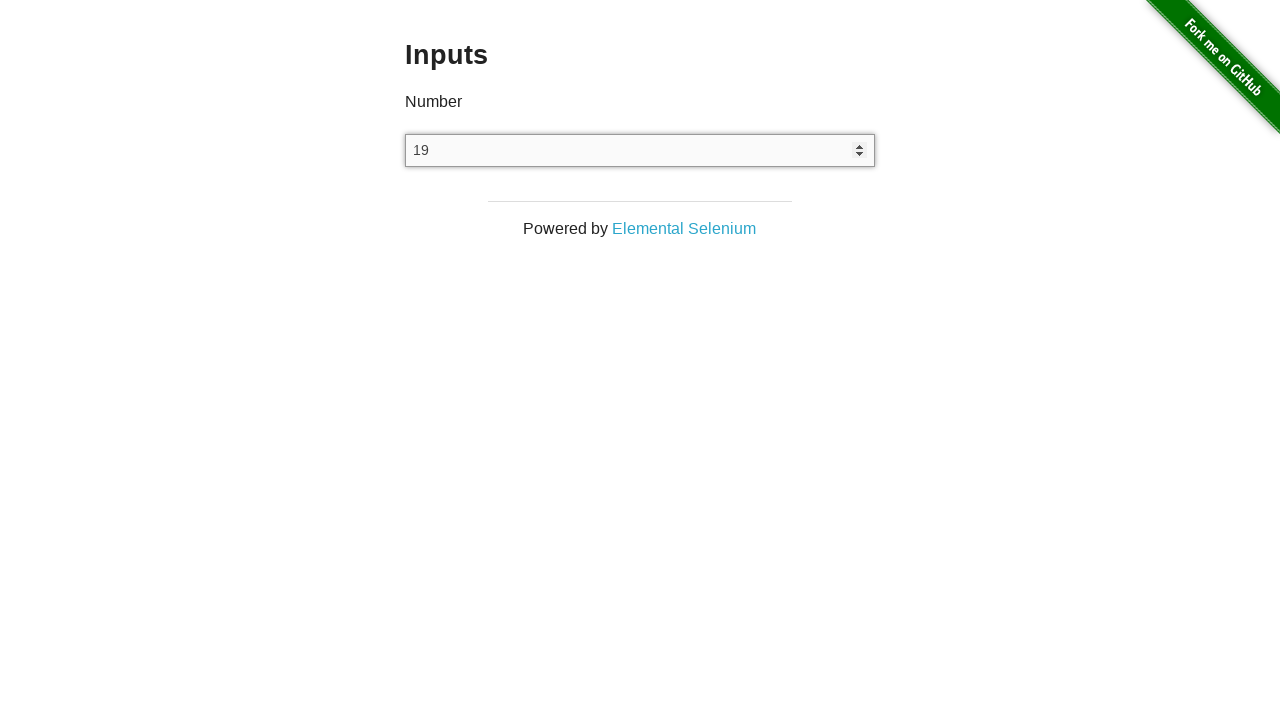

Pressed ArrowUp key (increment 20/25)
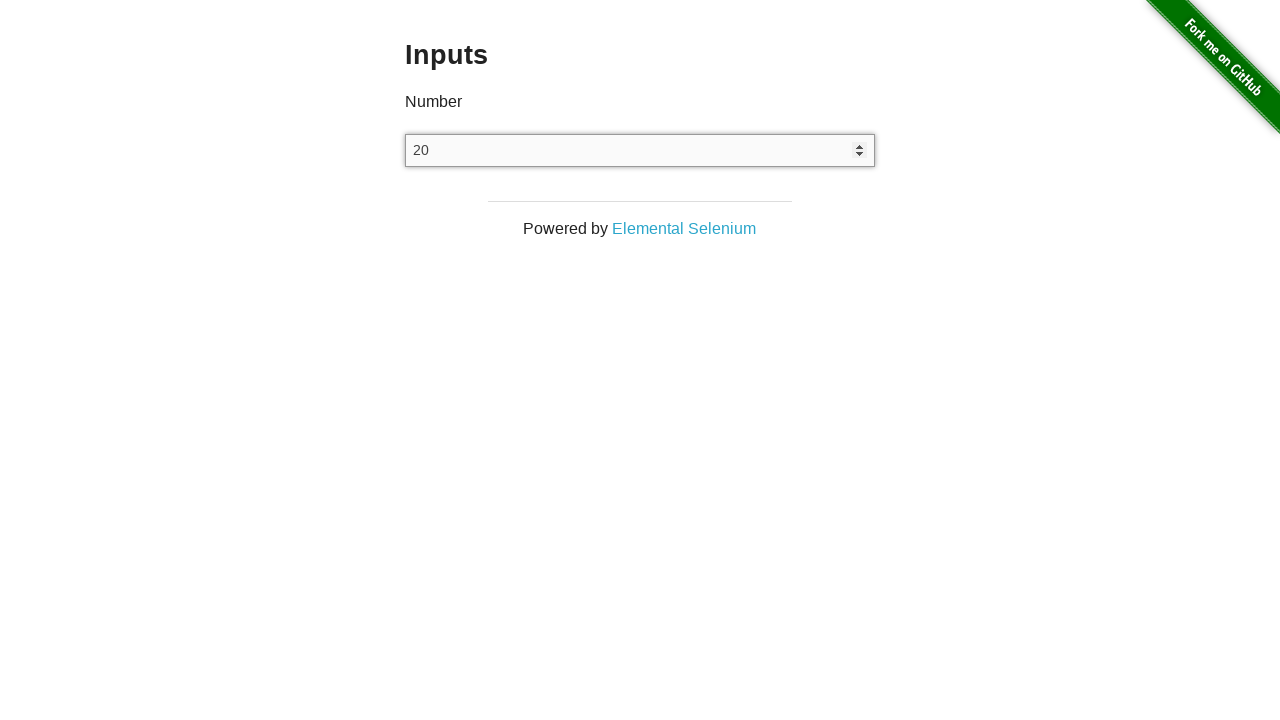

Waited 50ms after ArrowUp press 20/25
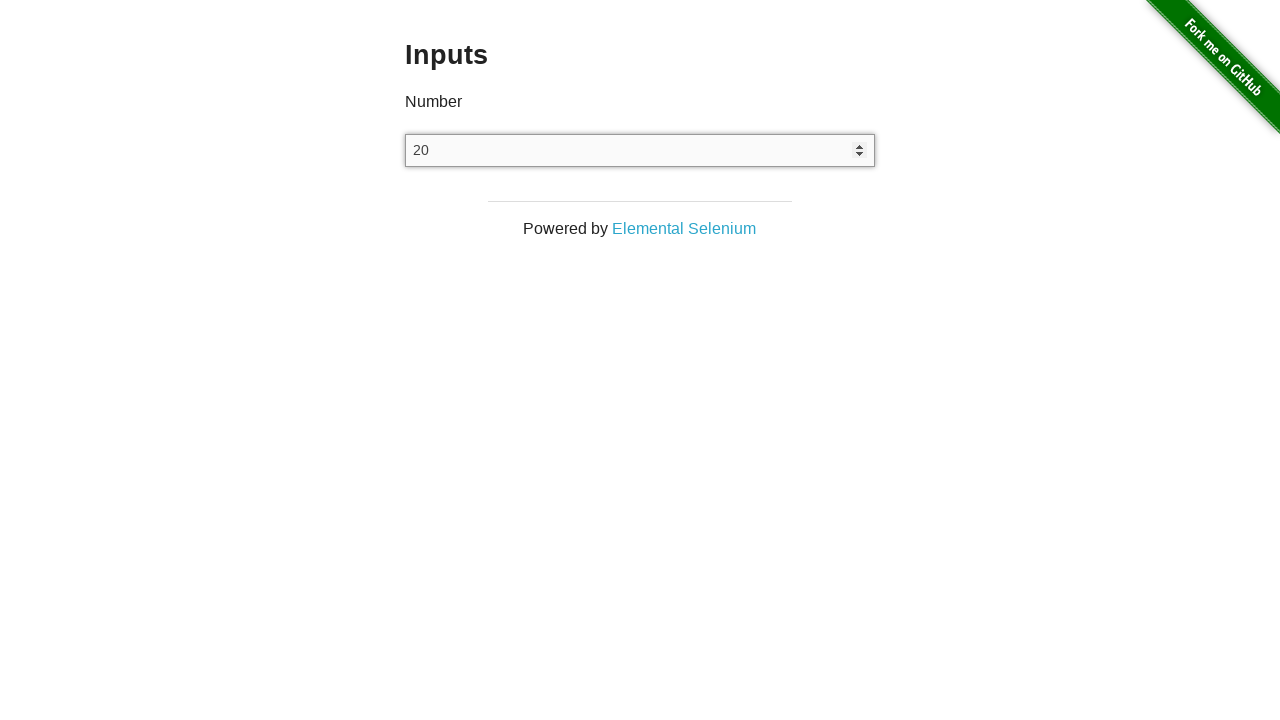

Pressed ArrowUp key (increment 21/25)
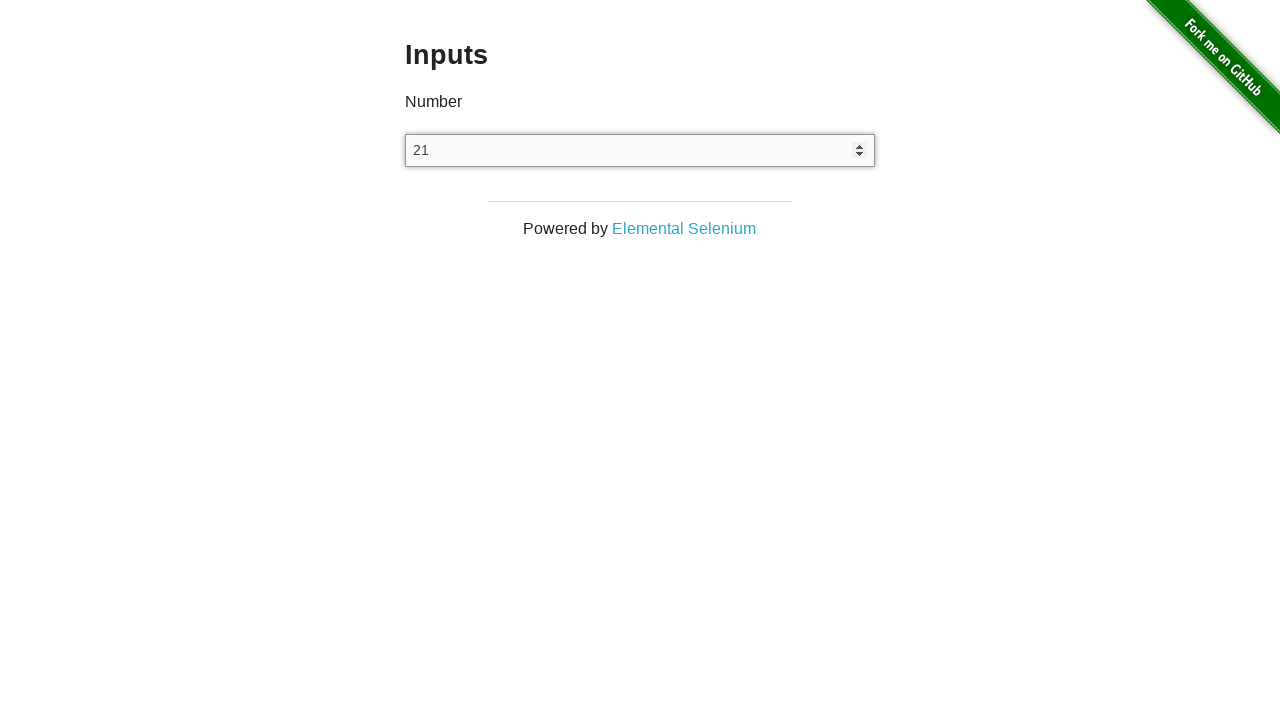

Waited 50ms after ArrowUp press 21/25
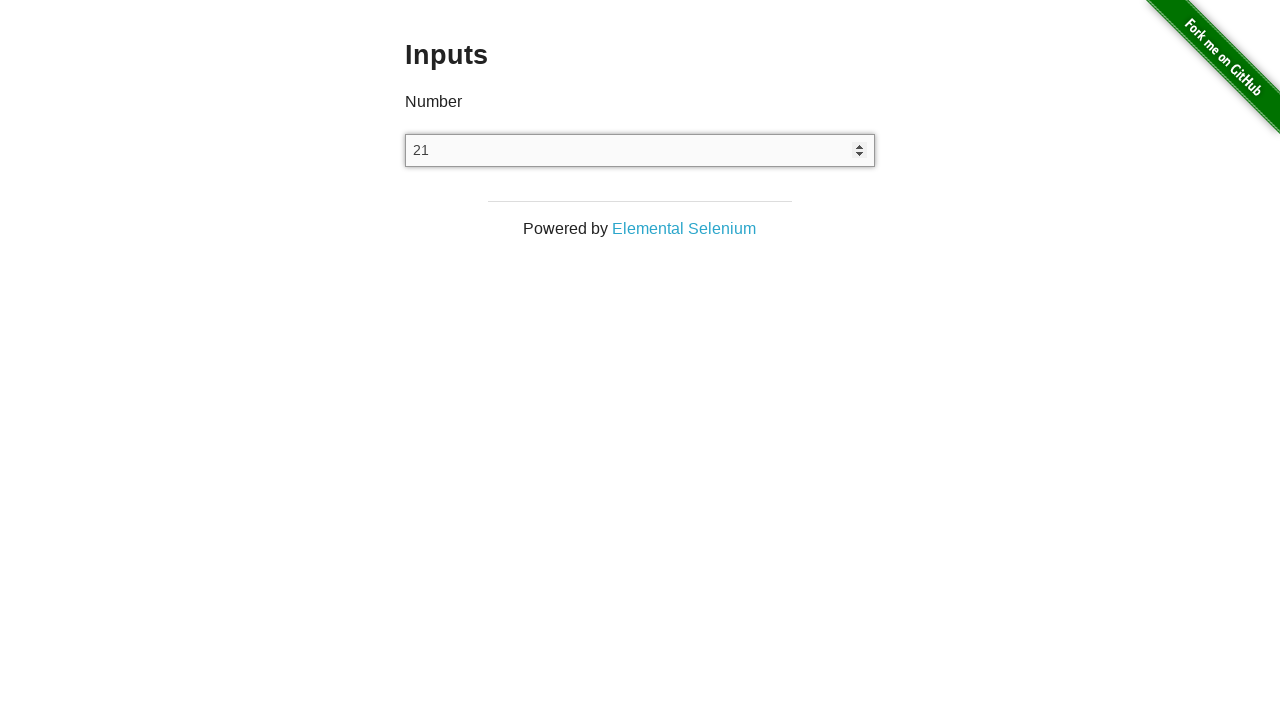

Pressed ArrowUp key (increment 22/25)
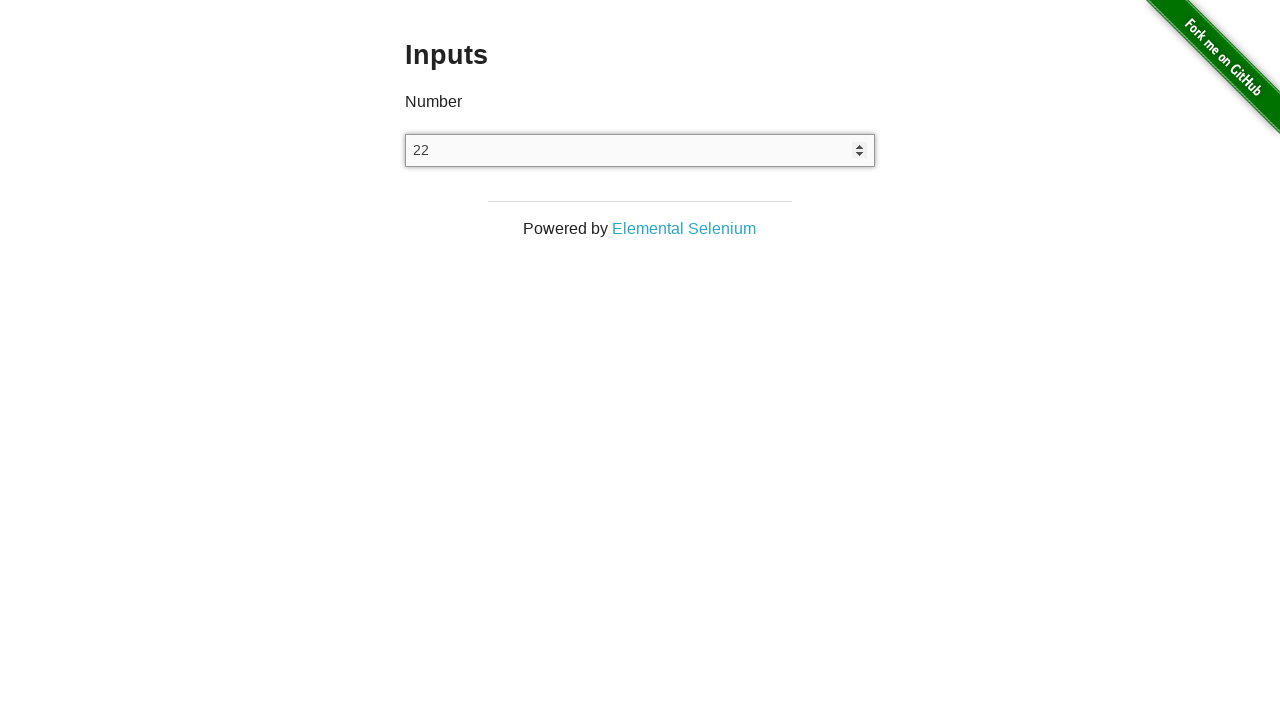

Waited 50ms after ArrowUp press 22/25
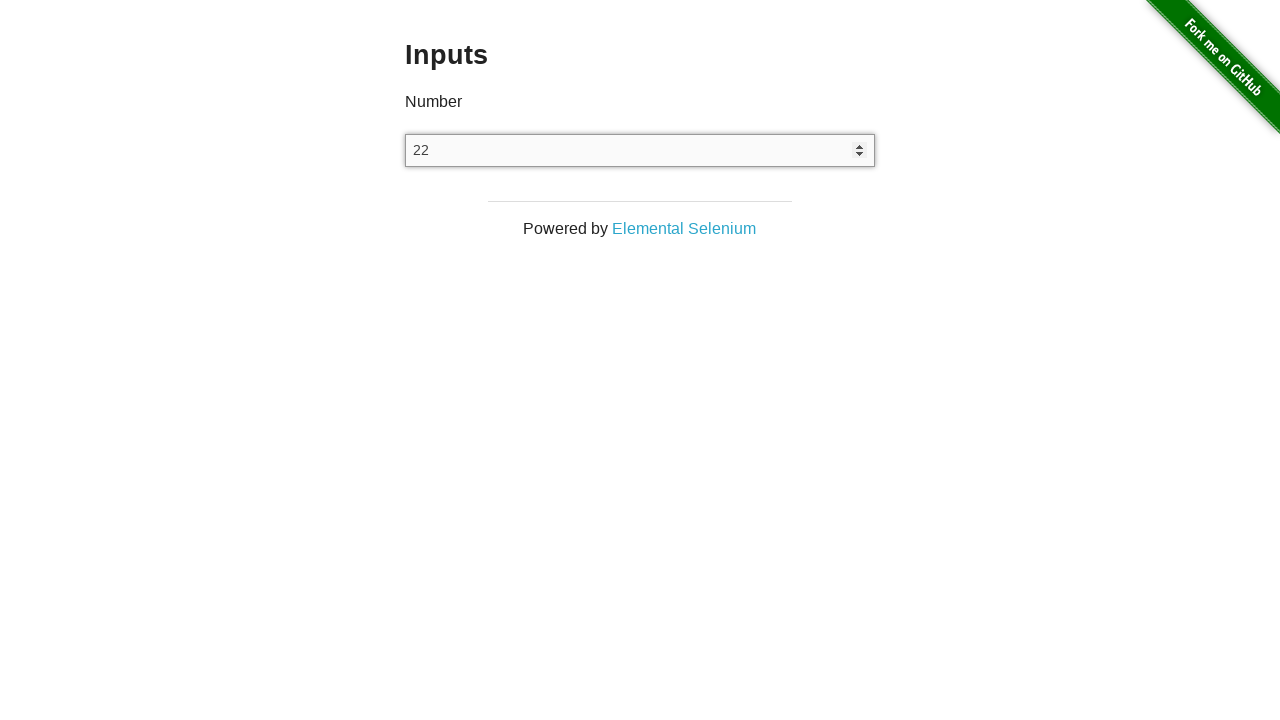

Pressed ArrowUp key (increment 23/25)
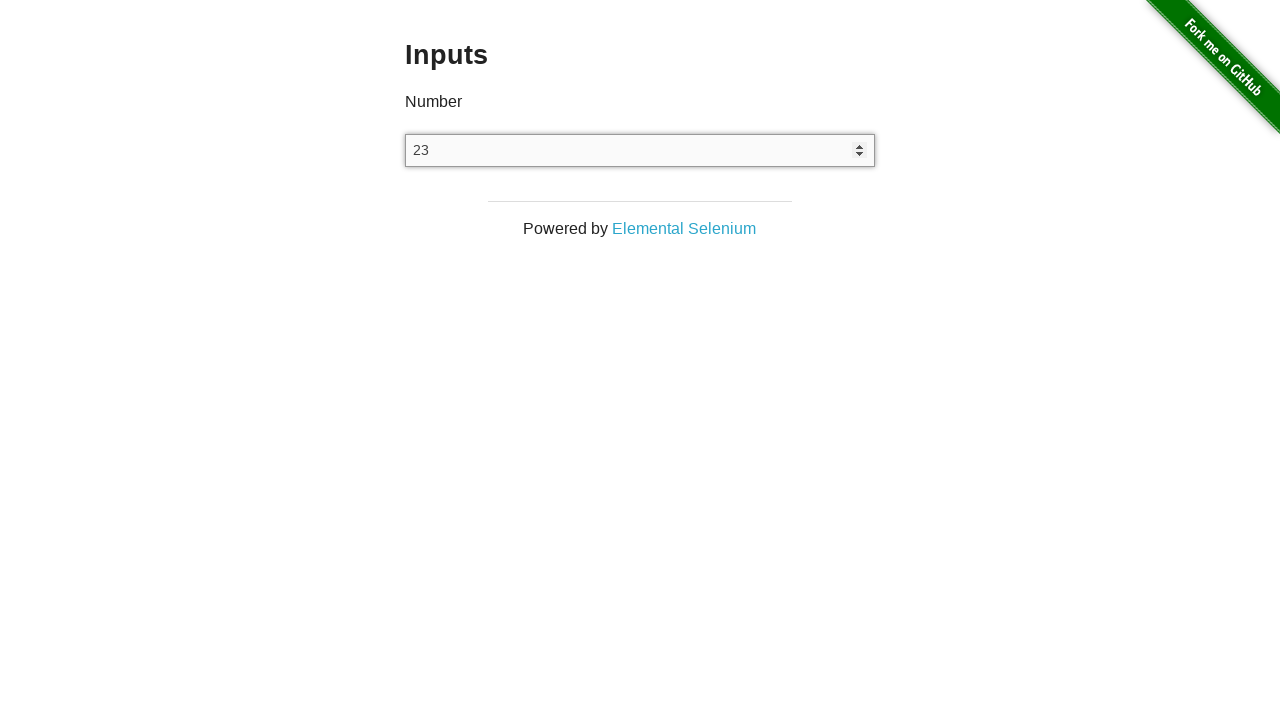

Waited 50ms after ArrowUp press 23/25
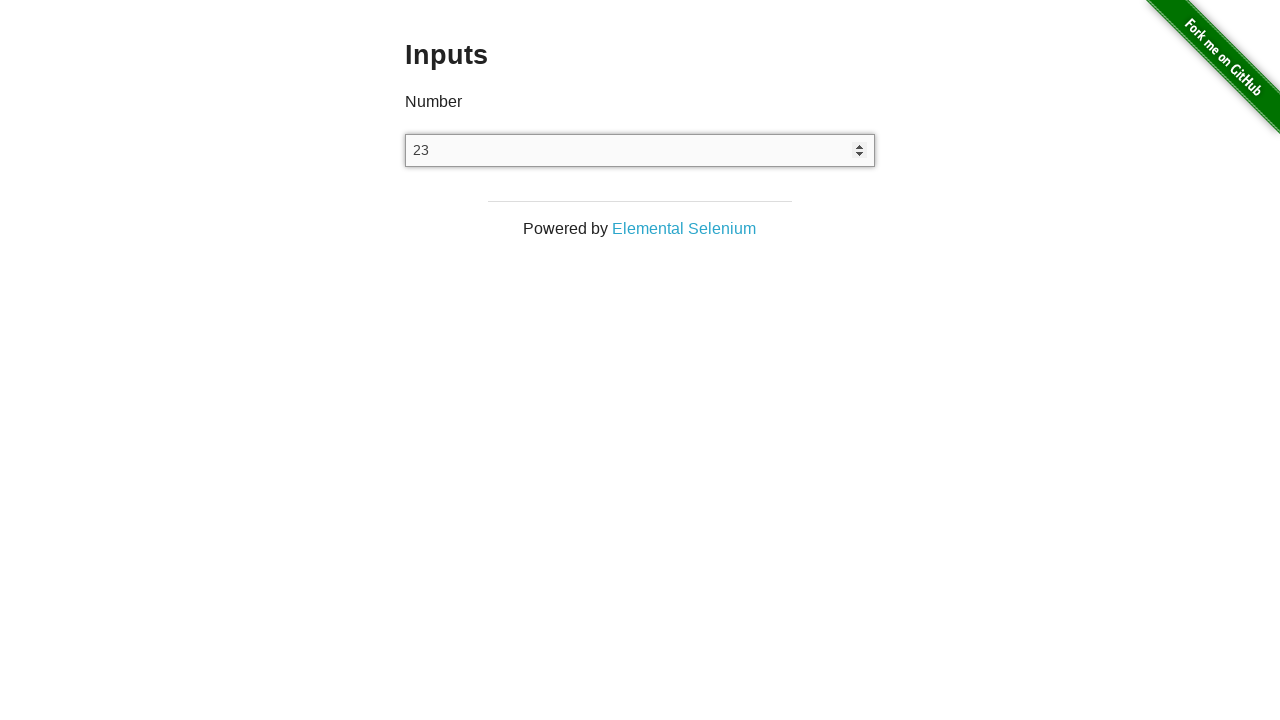

Pressed ArrowUp key (increment 24/25)
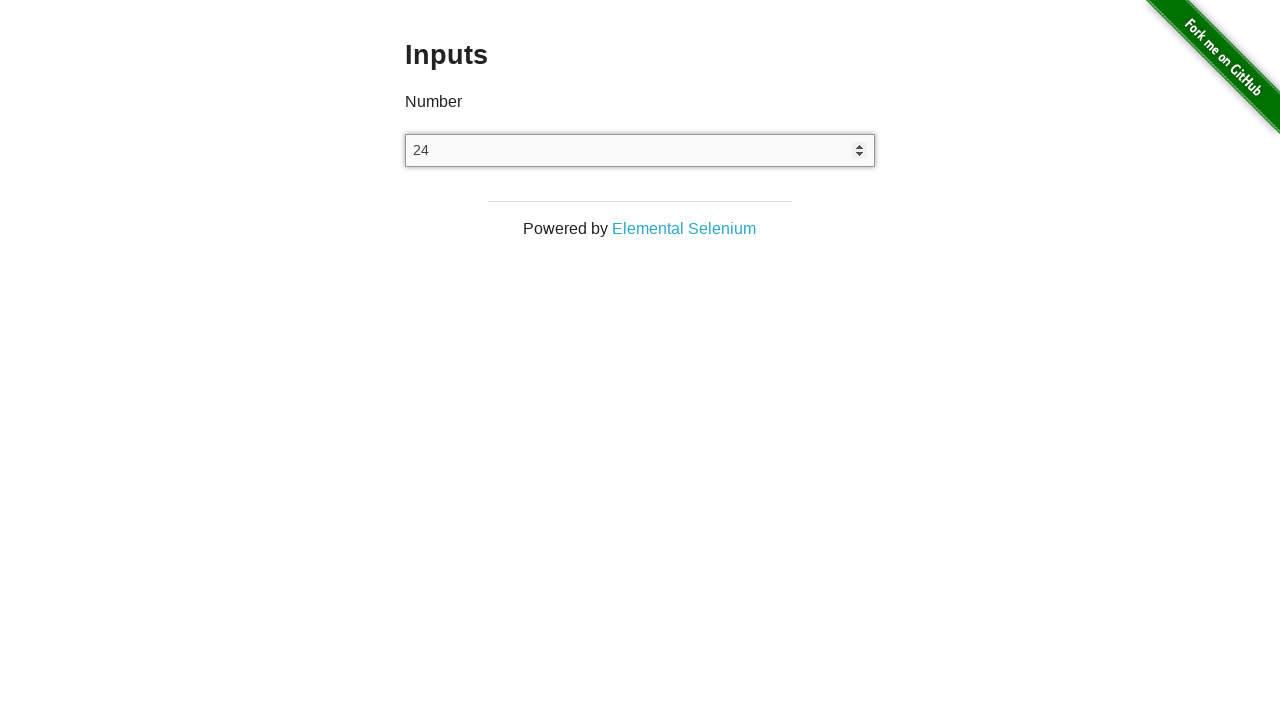

Waited 50ms after ArrowUp press 24/25
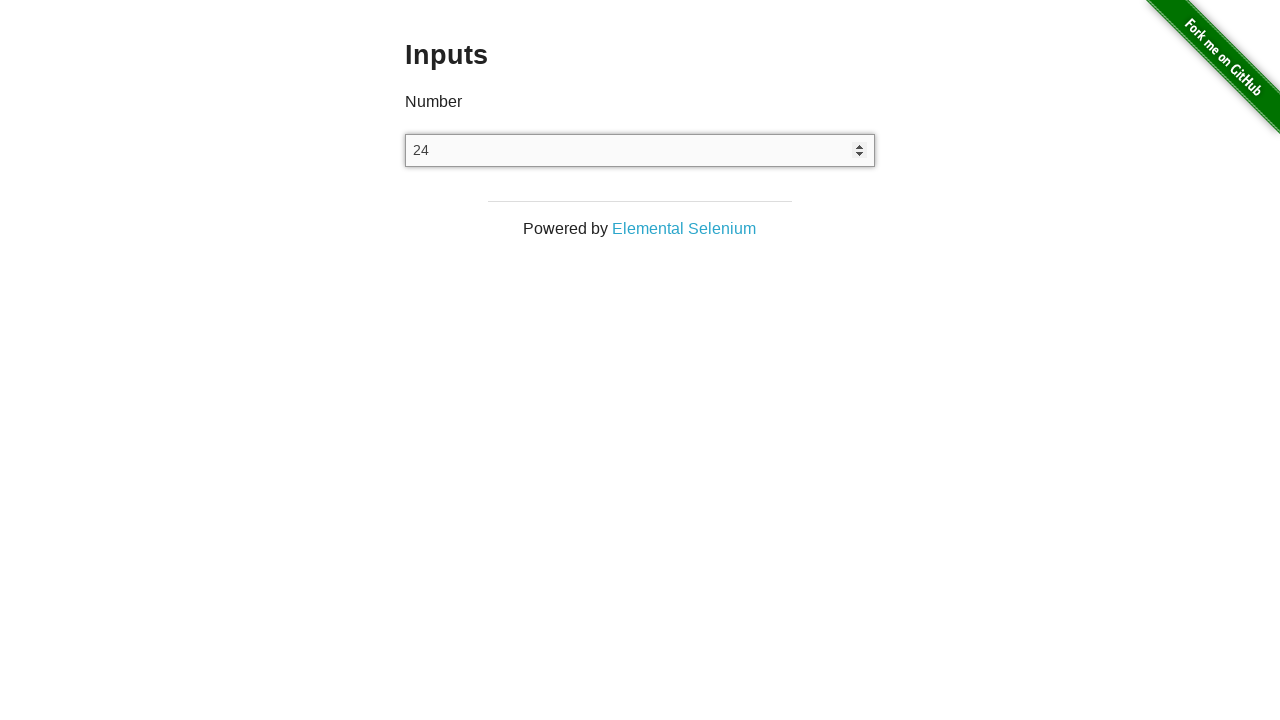

Pressed ArrowUp key (increment 25/25)
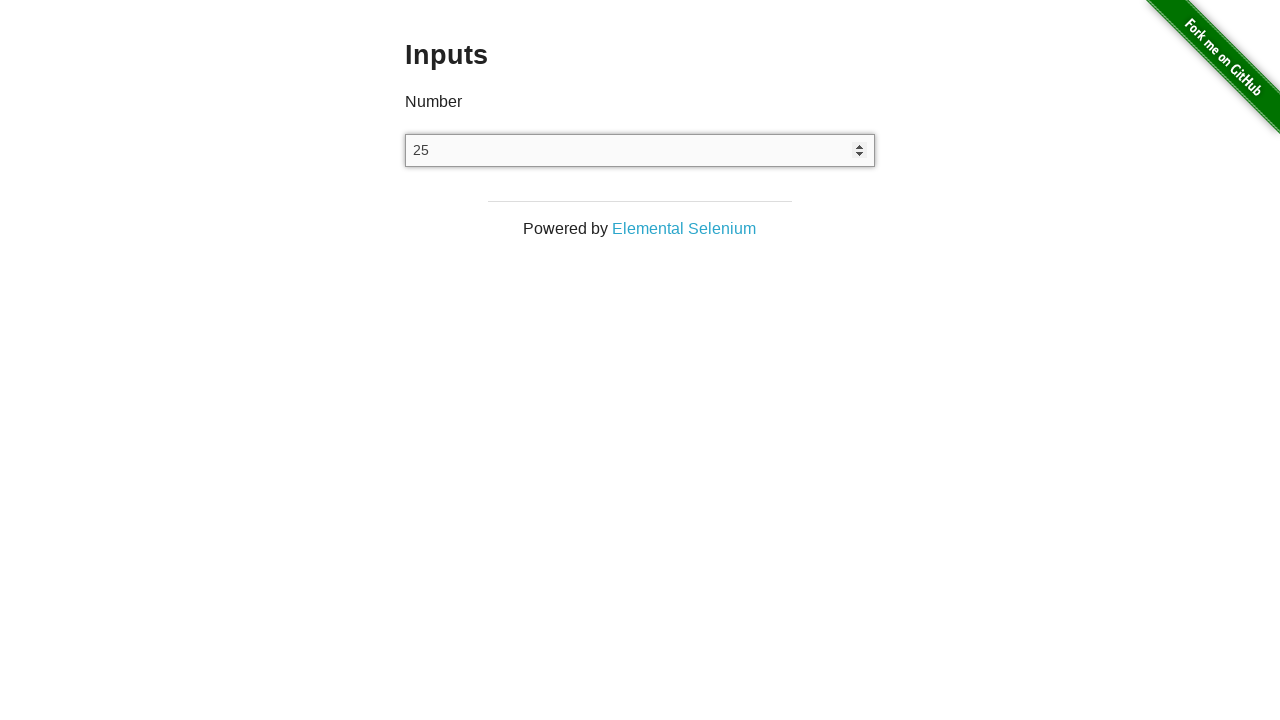

Waited 50ms after ArrowUp press 25/25
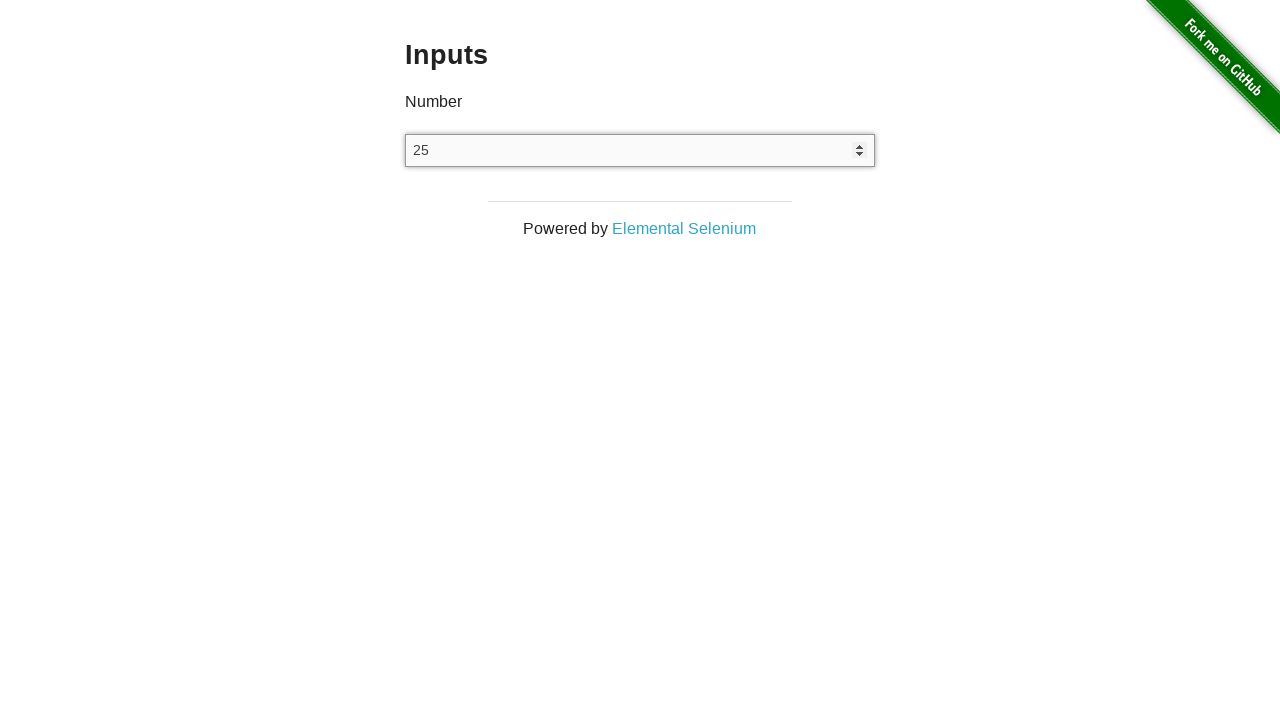

Pressed ArrowDown key (decrement 1/25)
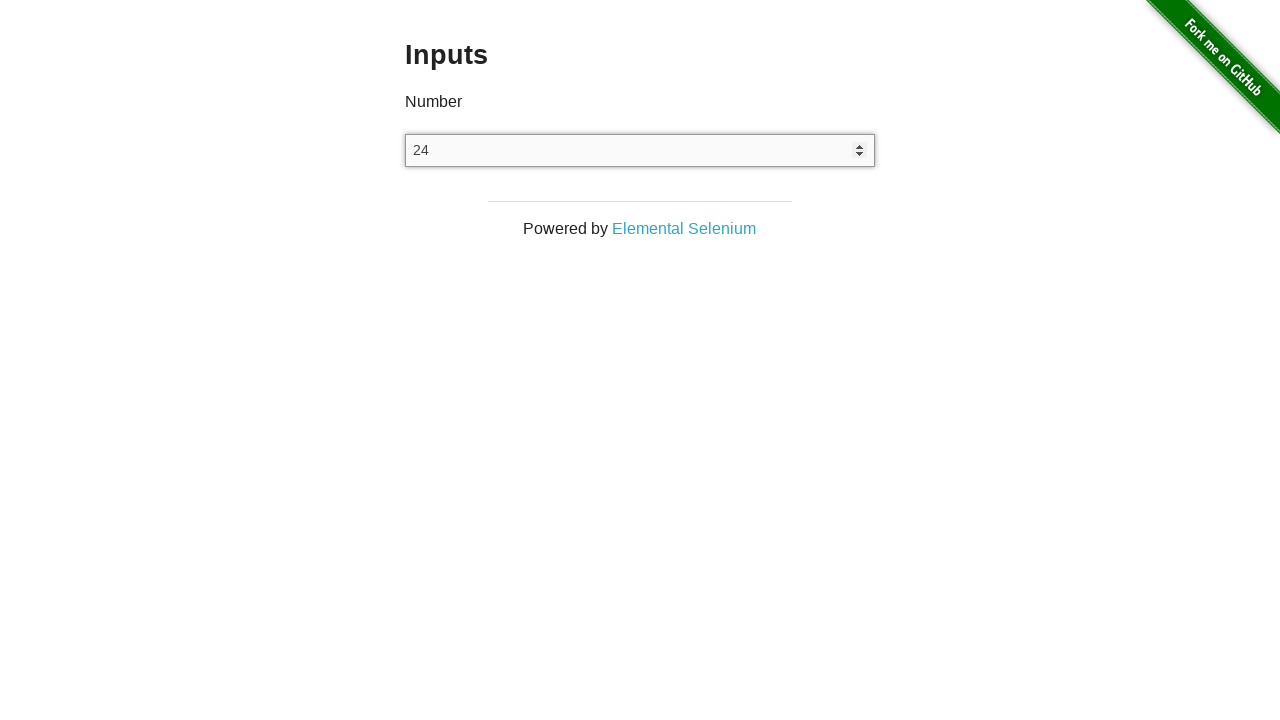

Waited 50ms after ArrowDown press 1/25
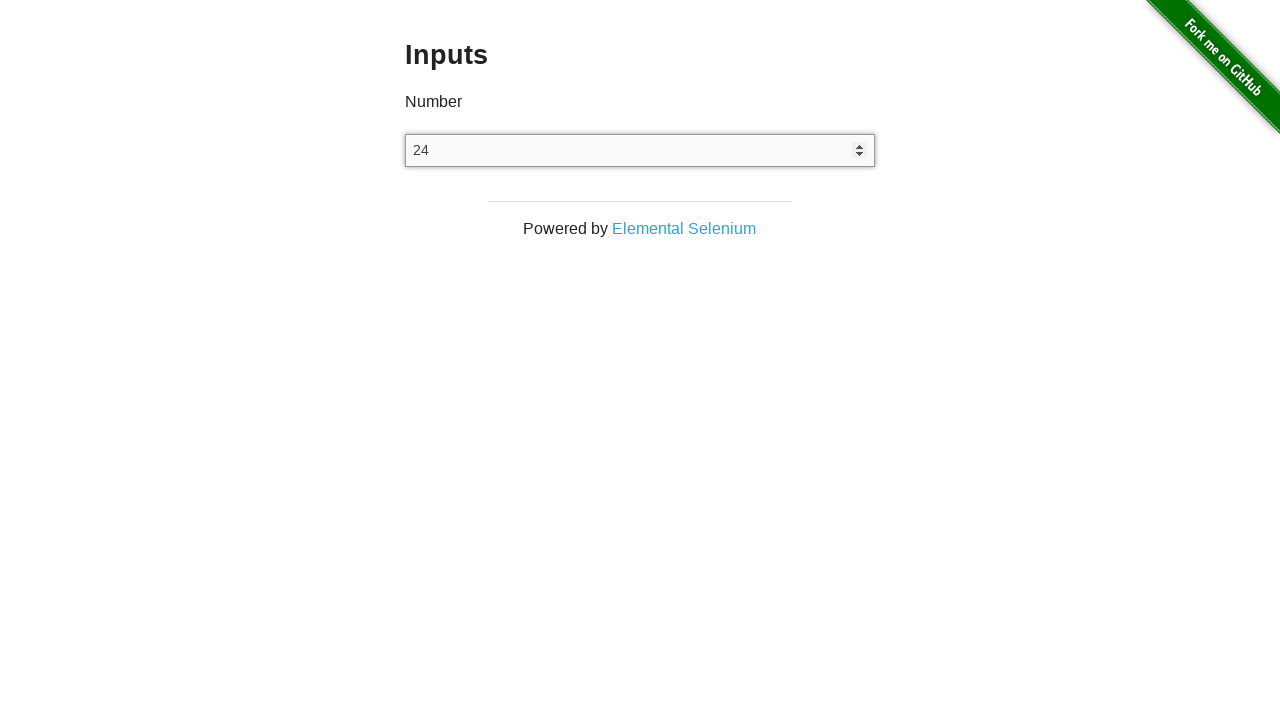

Pressed ArrowDown key (decrement 2/25)
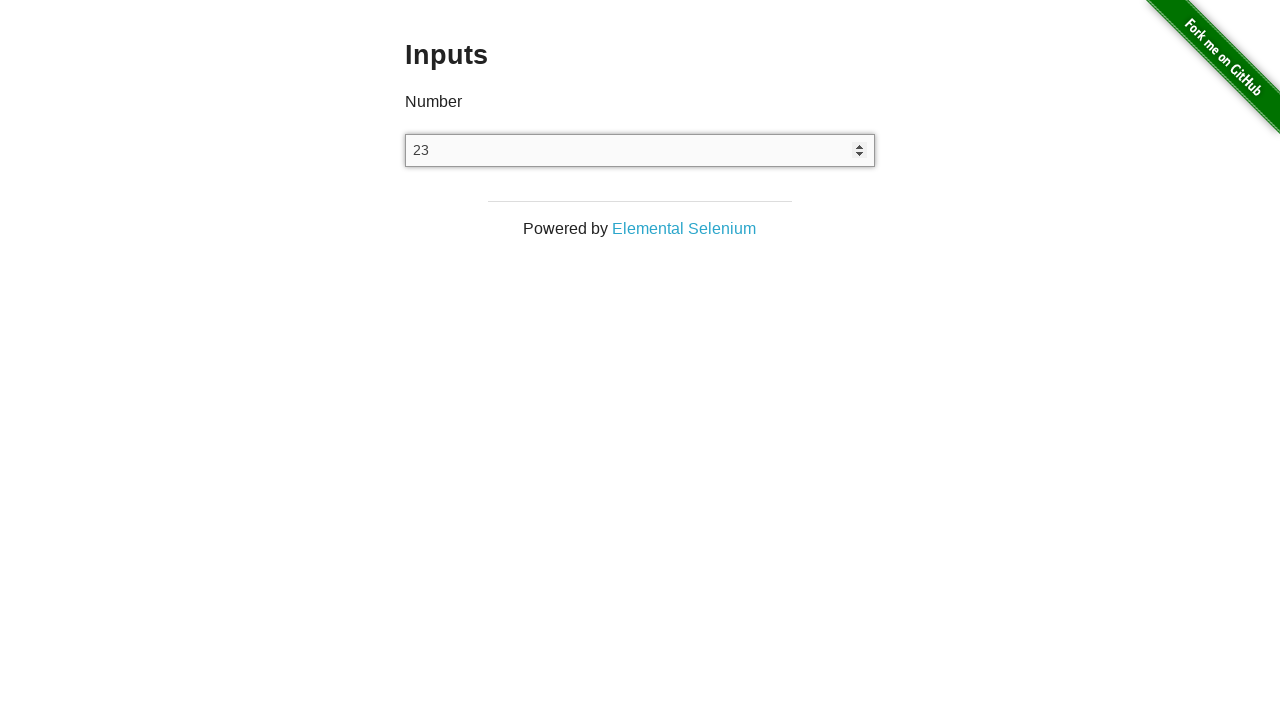

Waited 50ms after ArrowDown press 2/25
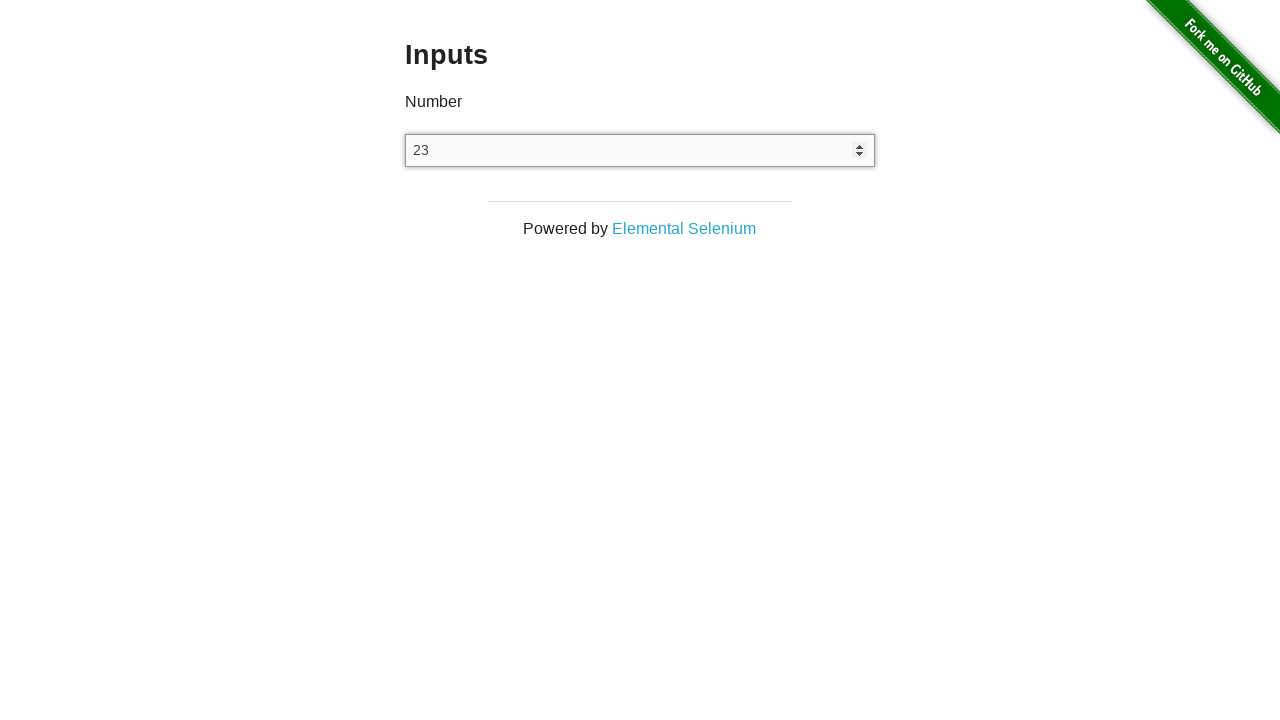

Pressed ArrowDown key (decrement 3/25)
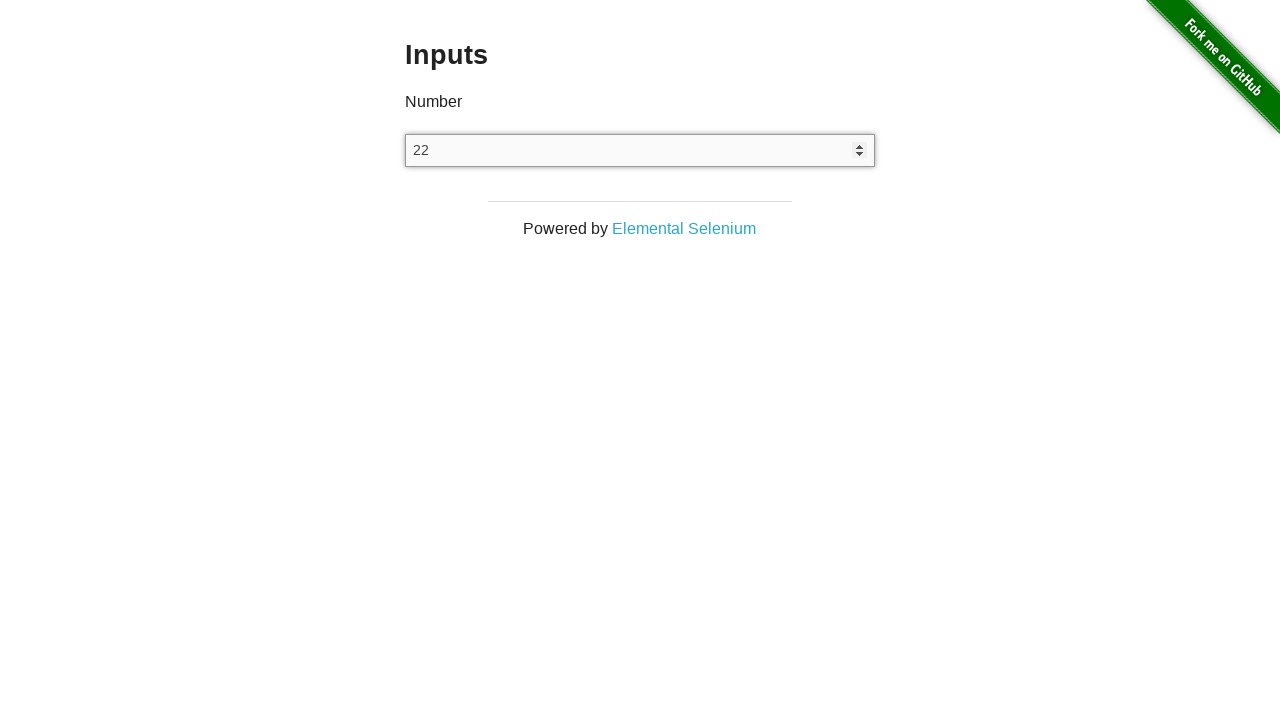

Waited 50ms after ArrowDown press 3/25
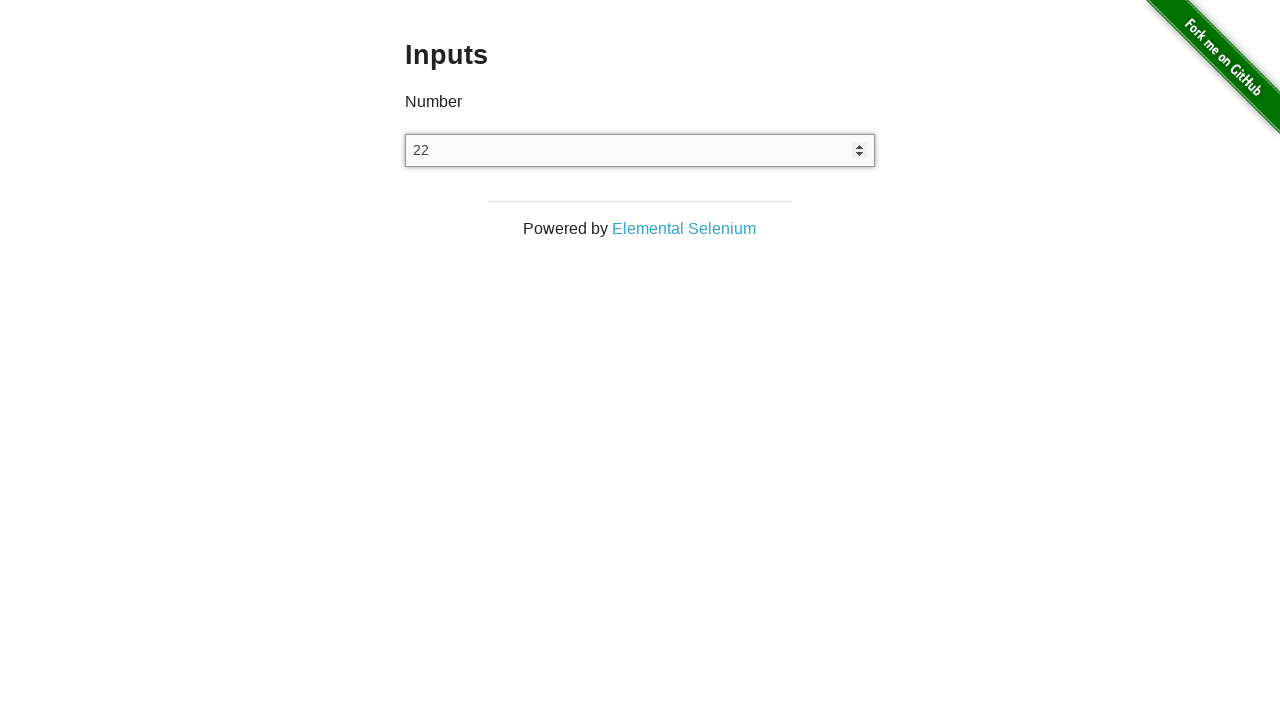

Pressed ArrowDown key (decrement 4/25)
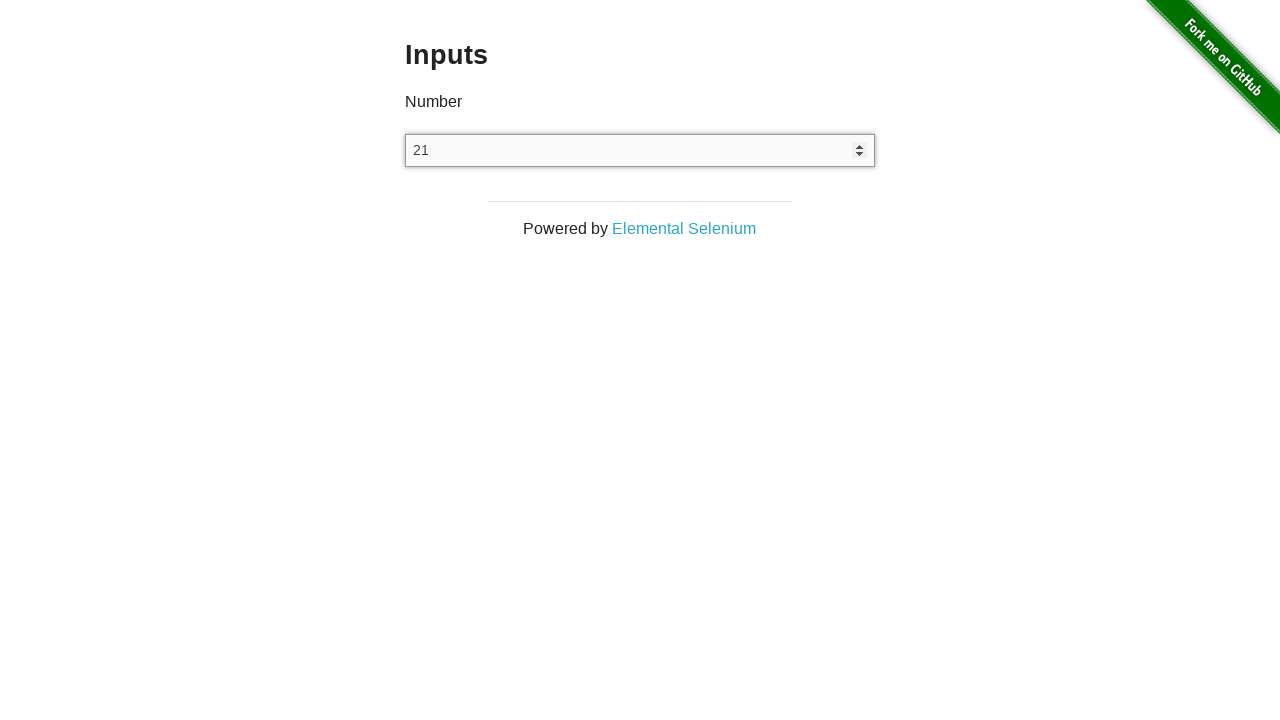

Waited 50ms after ArrowDown press 4/25
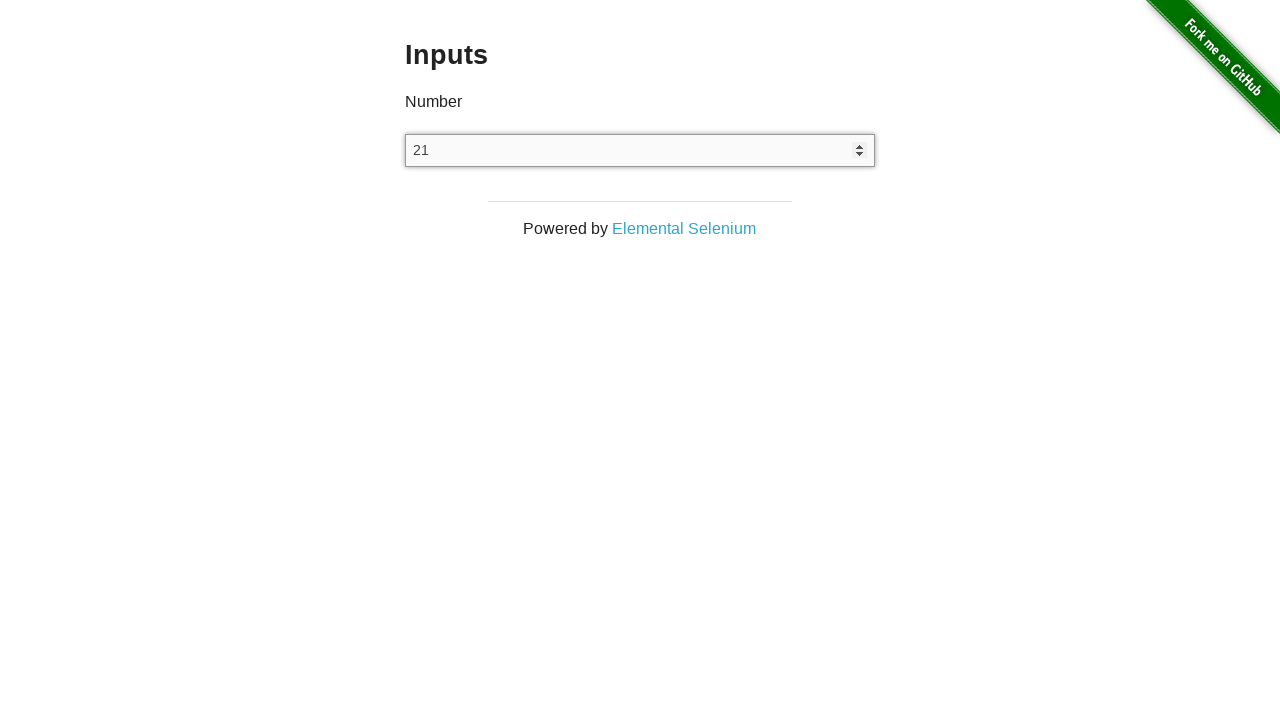

Pressed ArrowDown key (decrement 5/25)
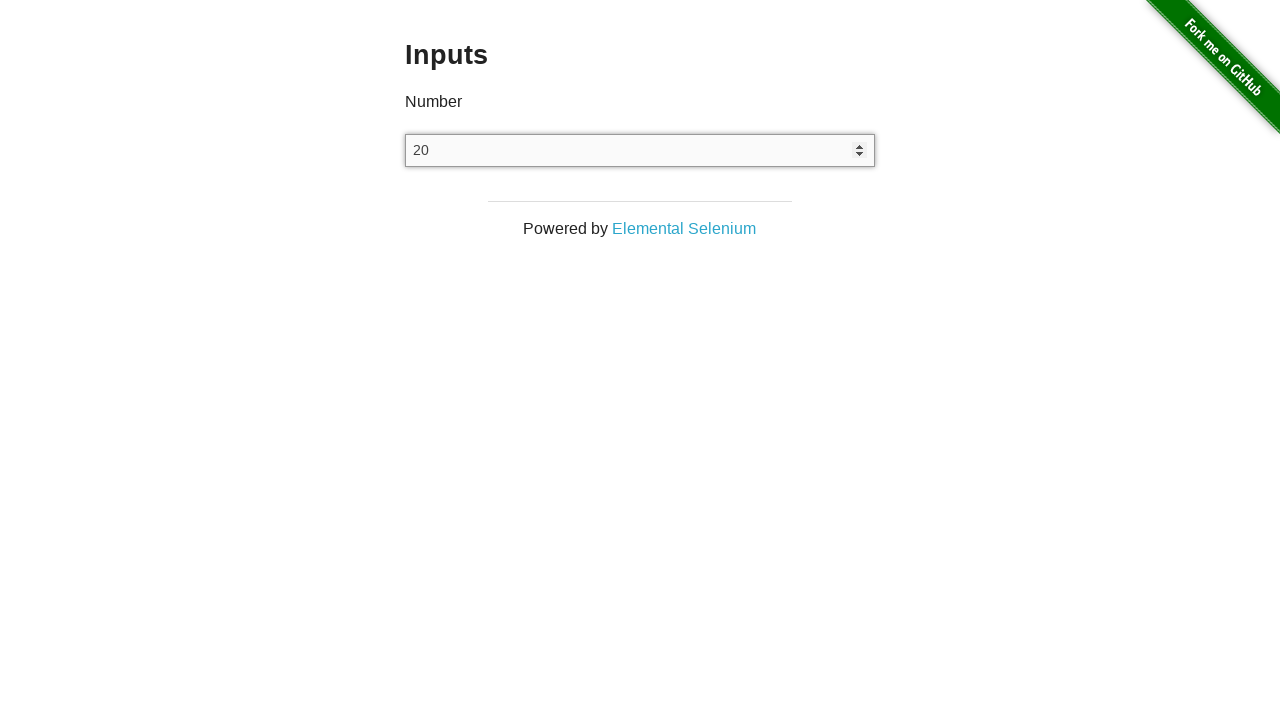

Waited 50ms after ArrowDown press 5/25
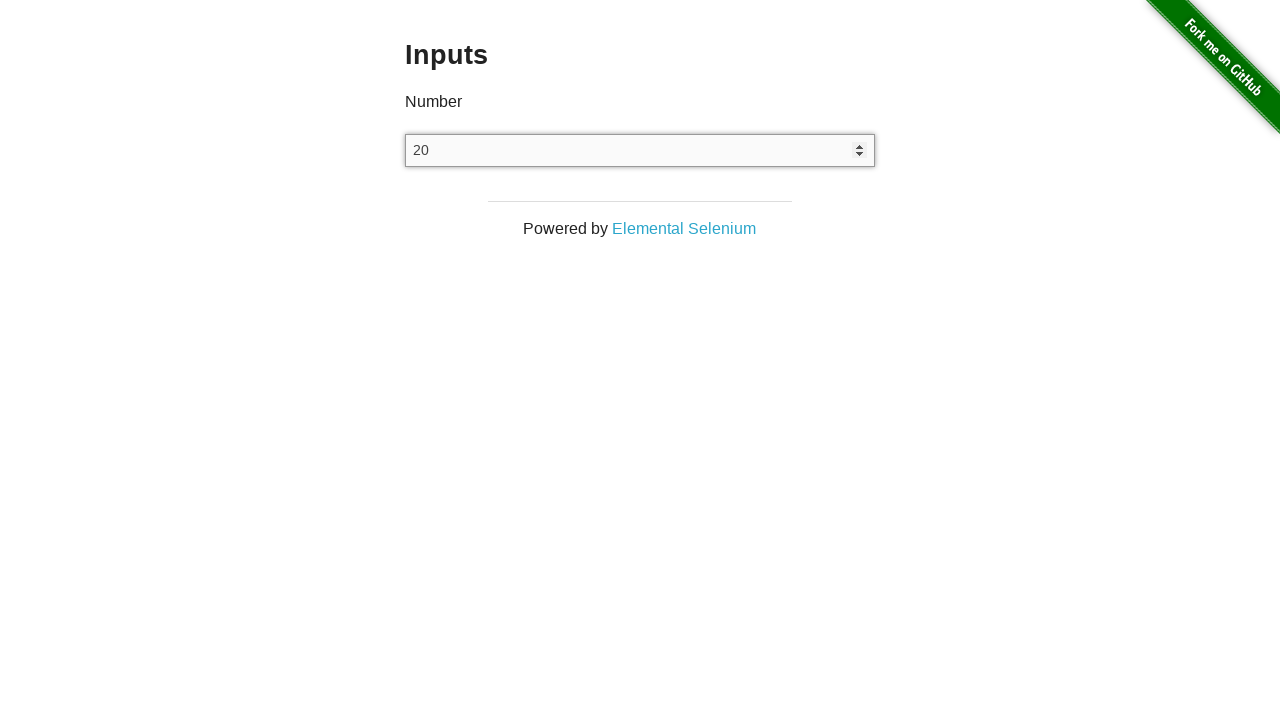

Pressed ArrowDown key (decrement 6/25)
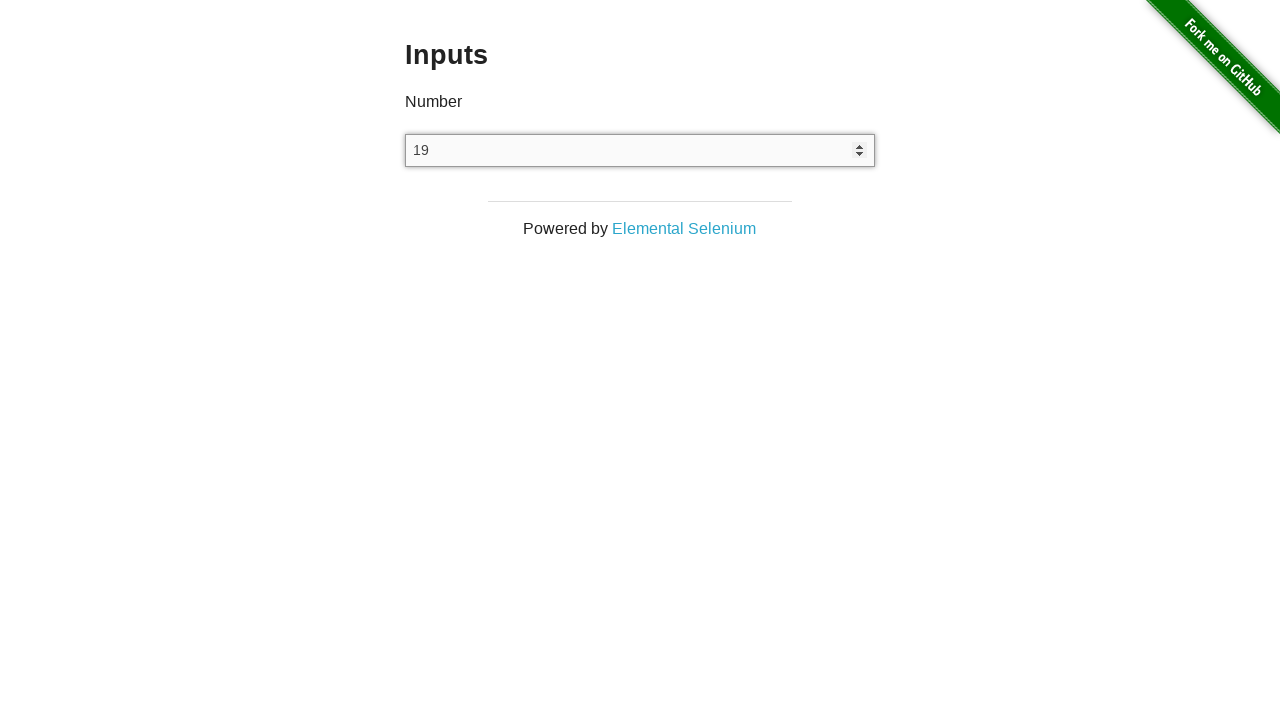

Waited 50ms after ArrowDown press 6/25
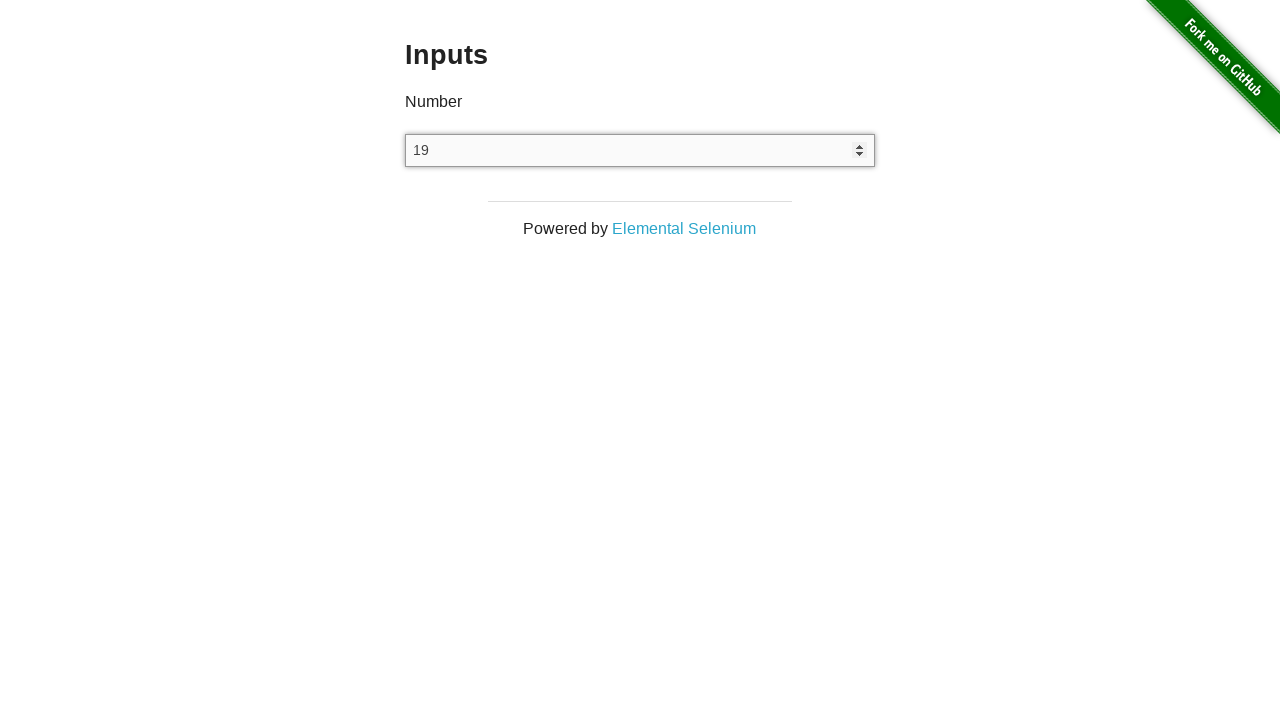

Pressed ArrowDown key (decrement 7/25)
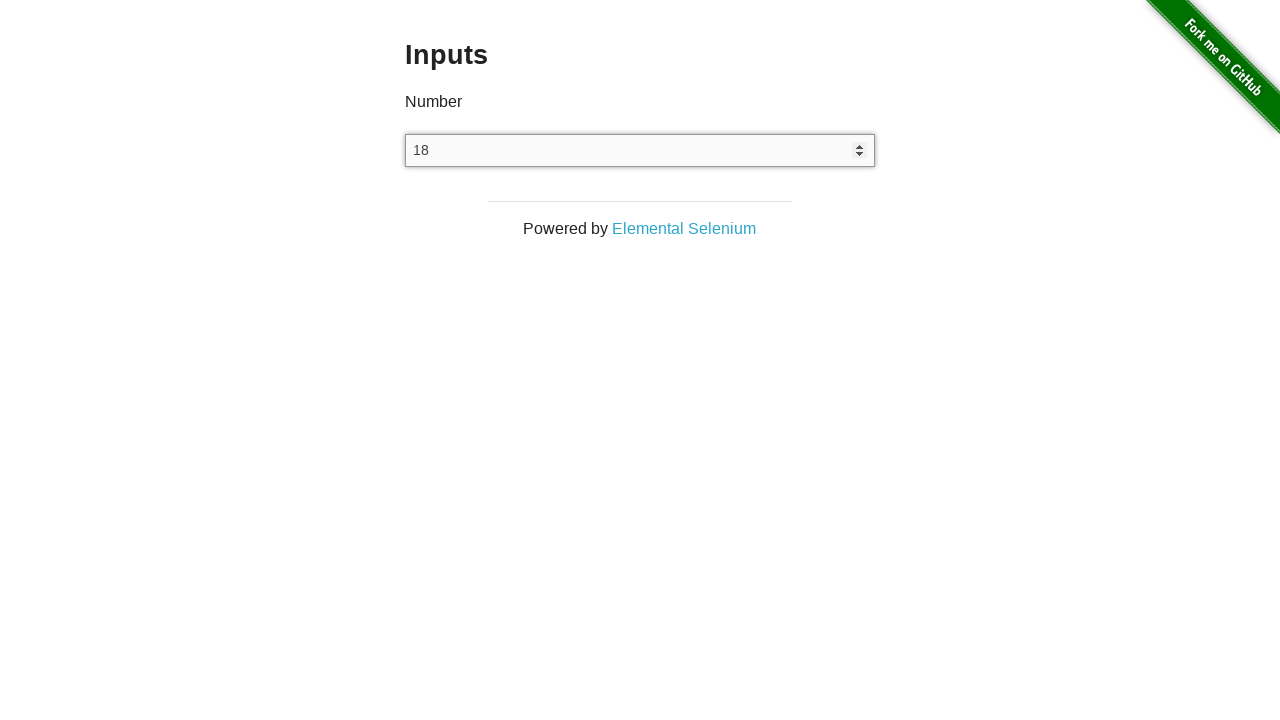

Waited 50ms after ArrowDown press 7/25
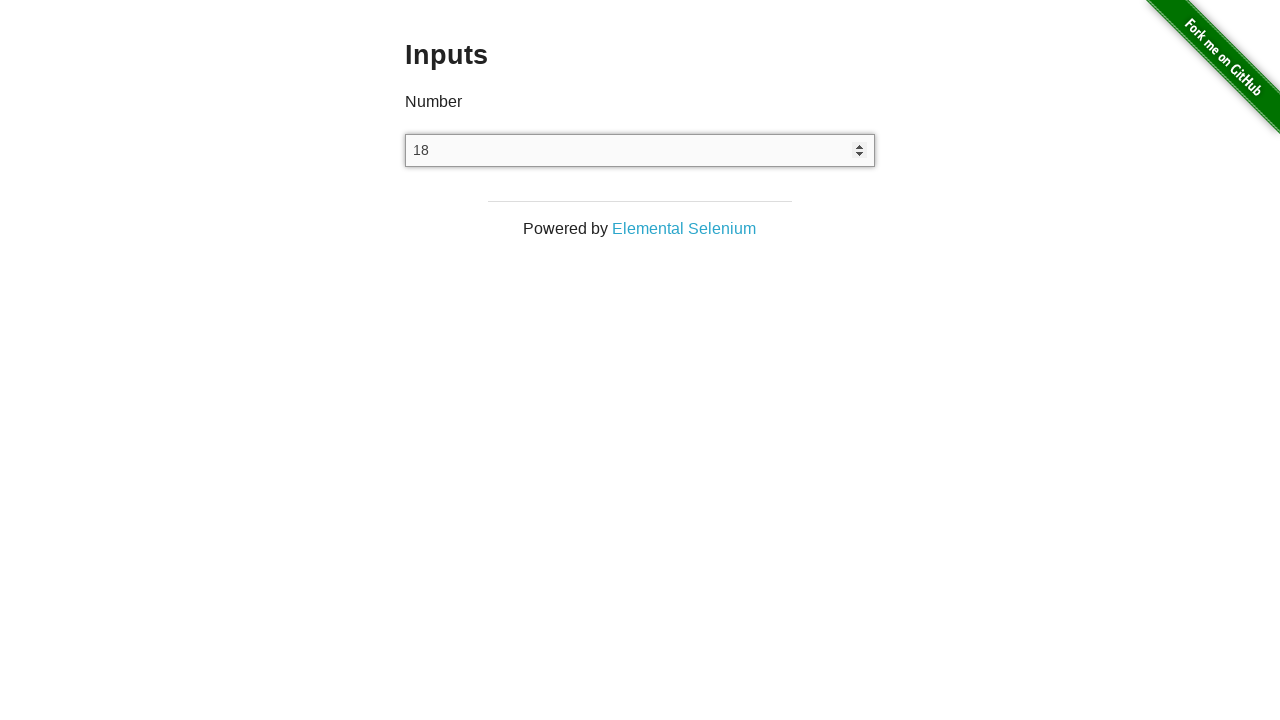

Pressed ArrowDown key (decrement 8/25)
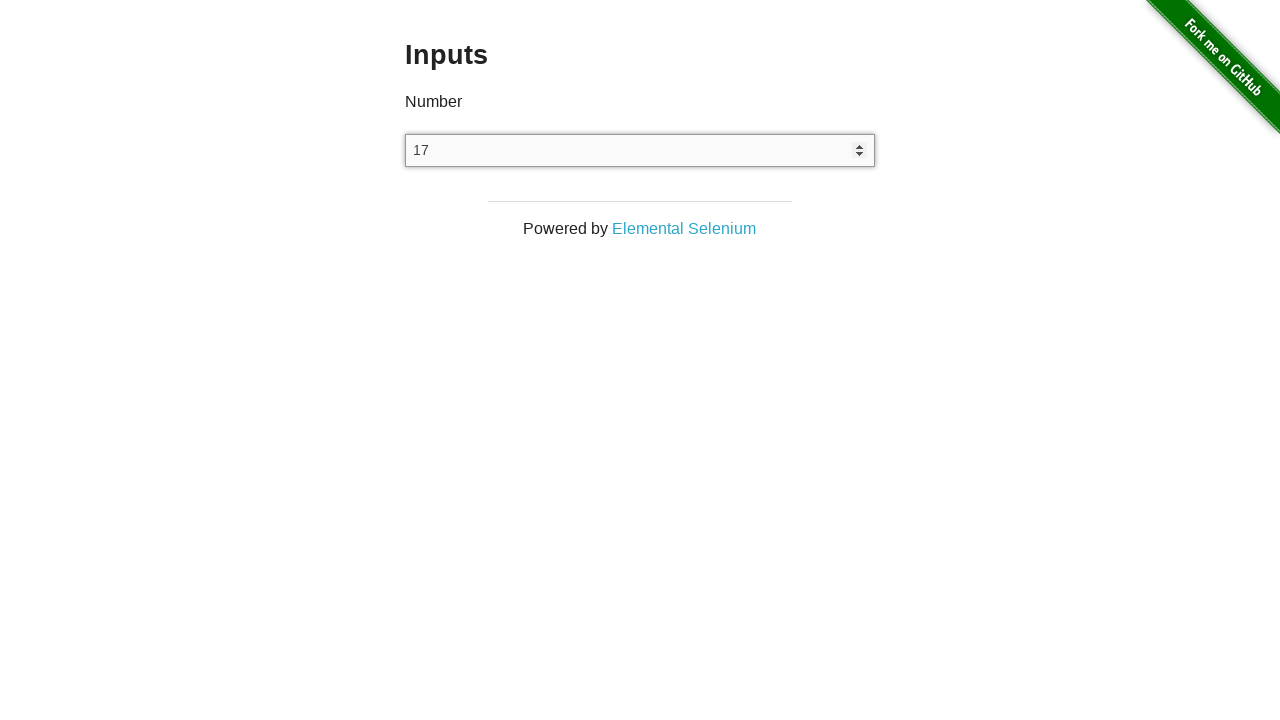

Waited 50ms after ArrowDown press 8/25
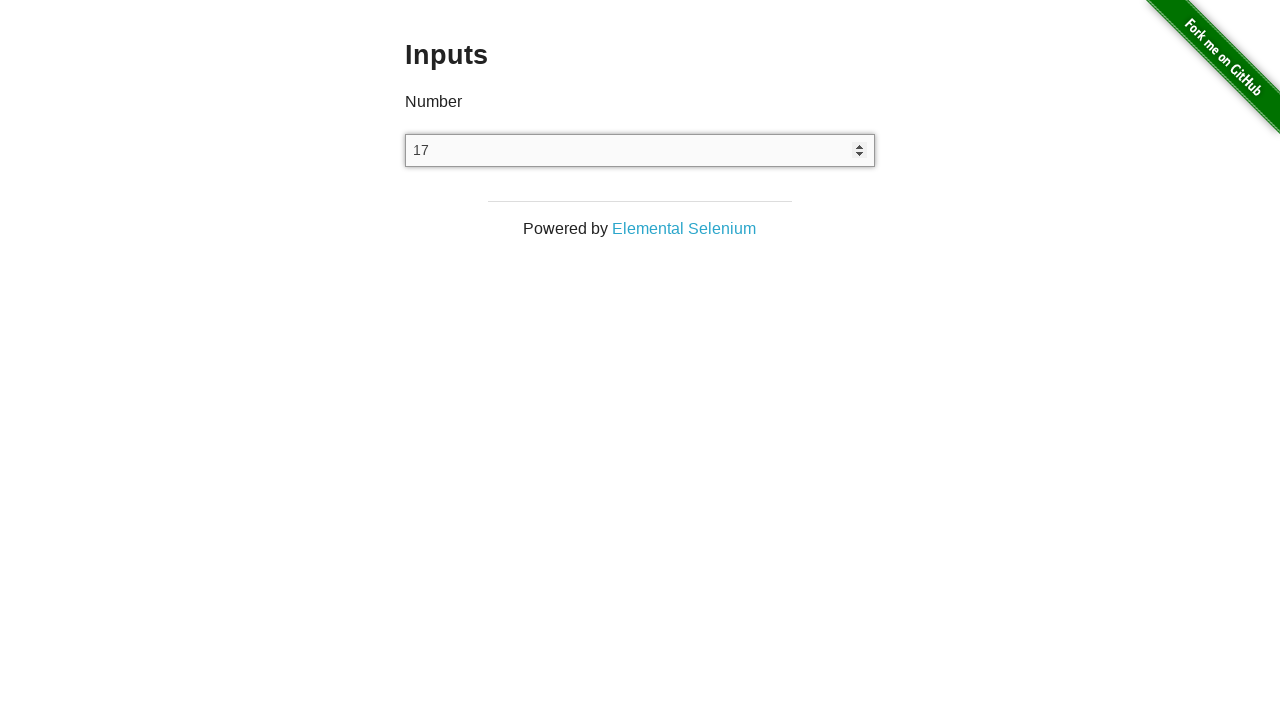

Pressed ArrowDown key (decrement 9/25)
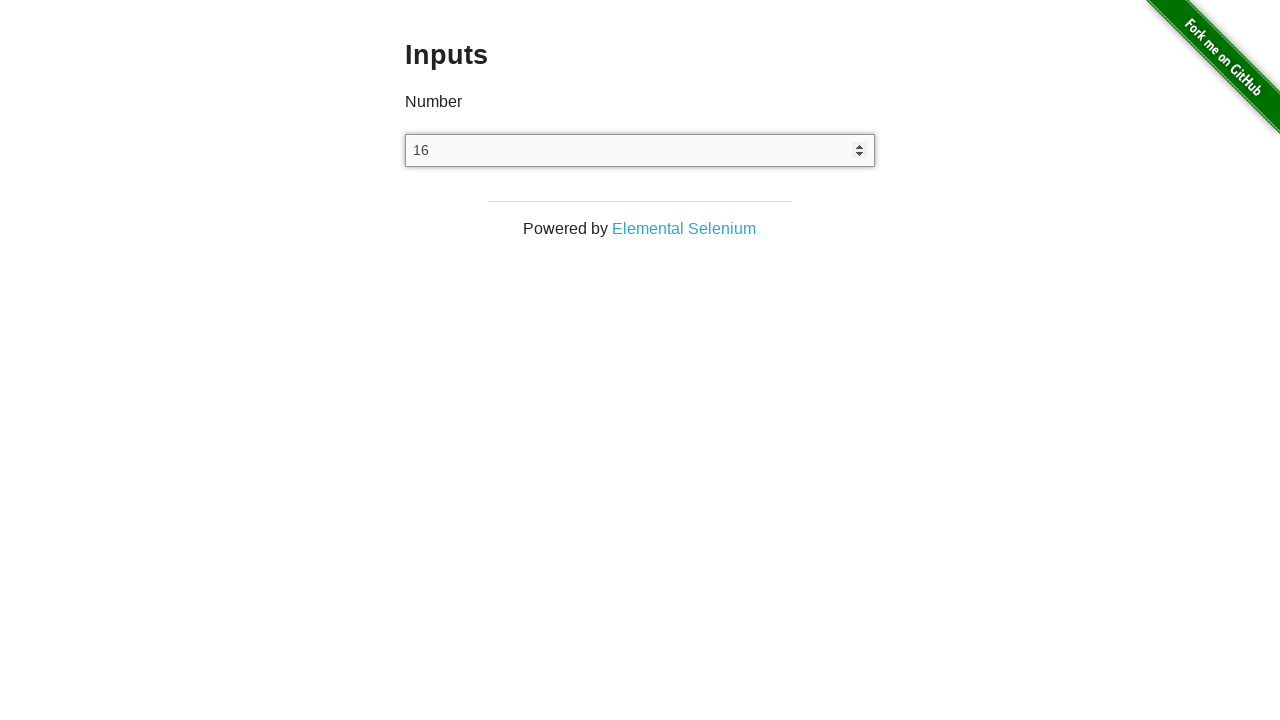

Waited 50ms after ArrowDown press 9/25
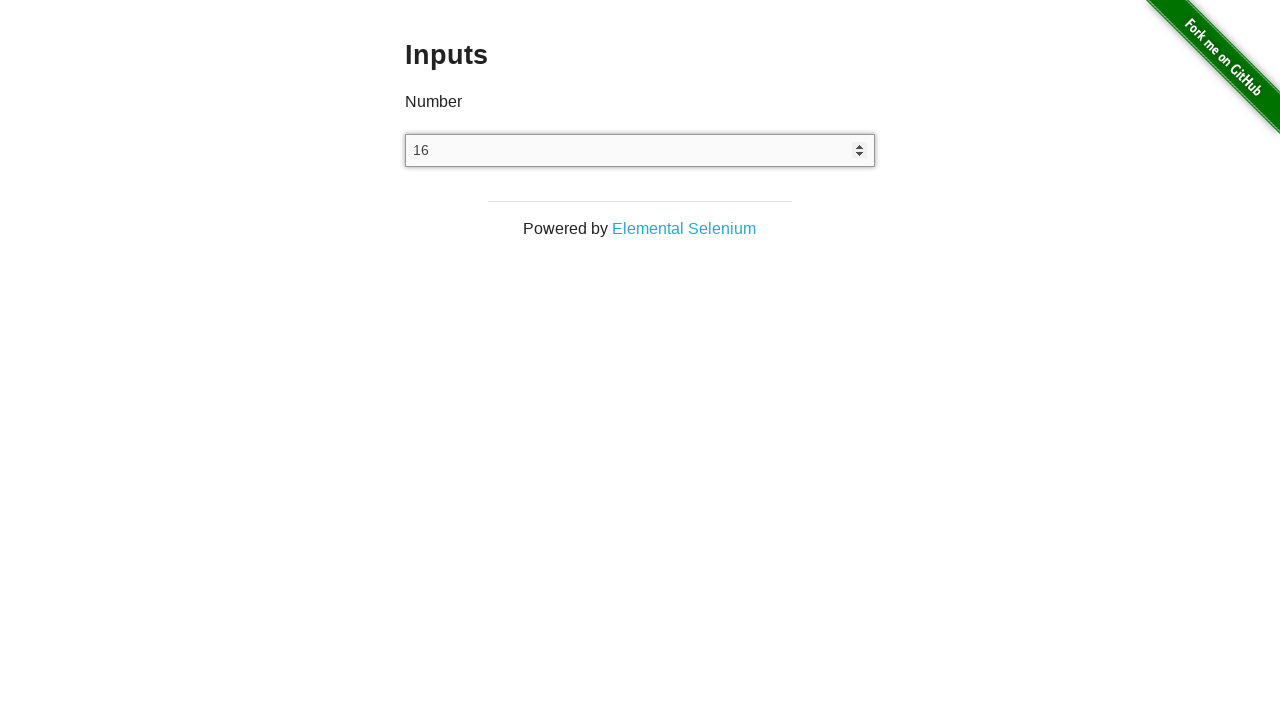

Pressed ArrowDown key (decrement 10/25)
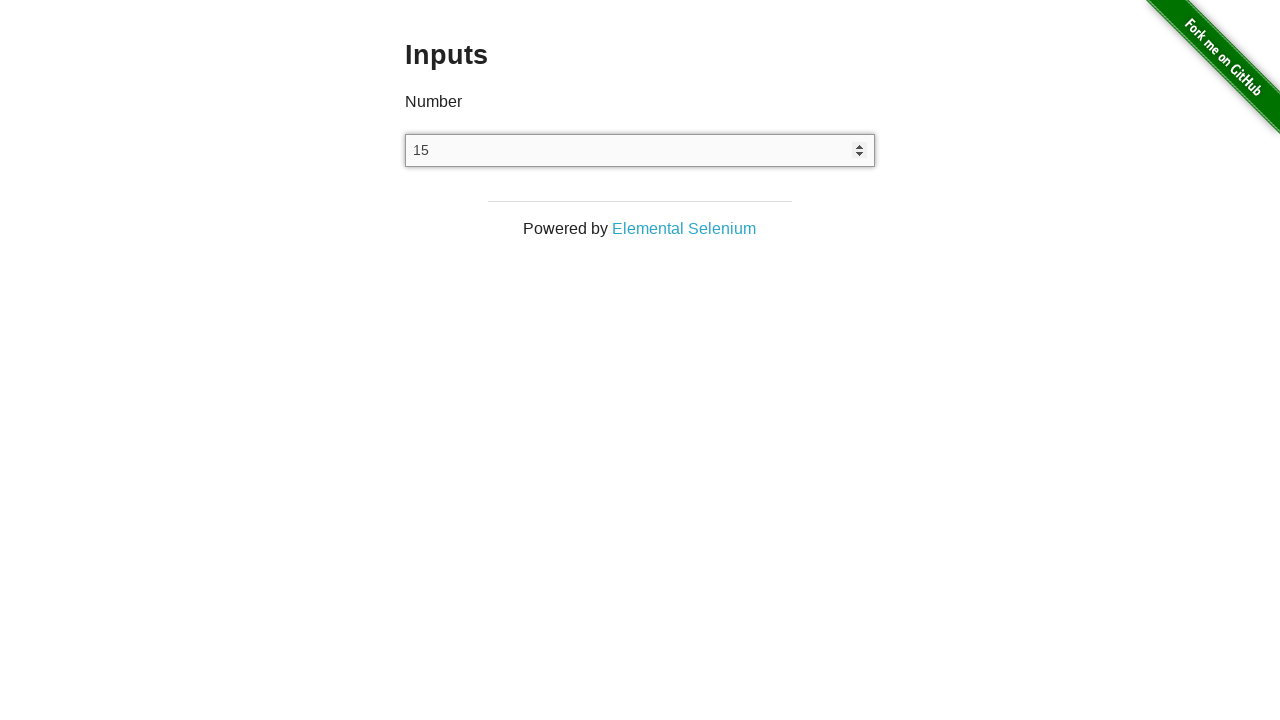

Waited 50ms after ArrowDown press 10/25
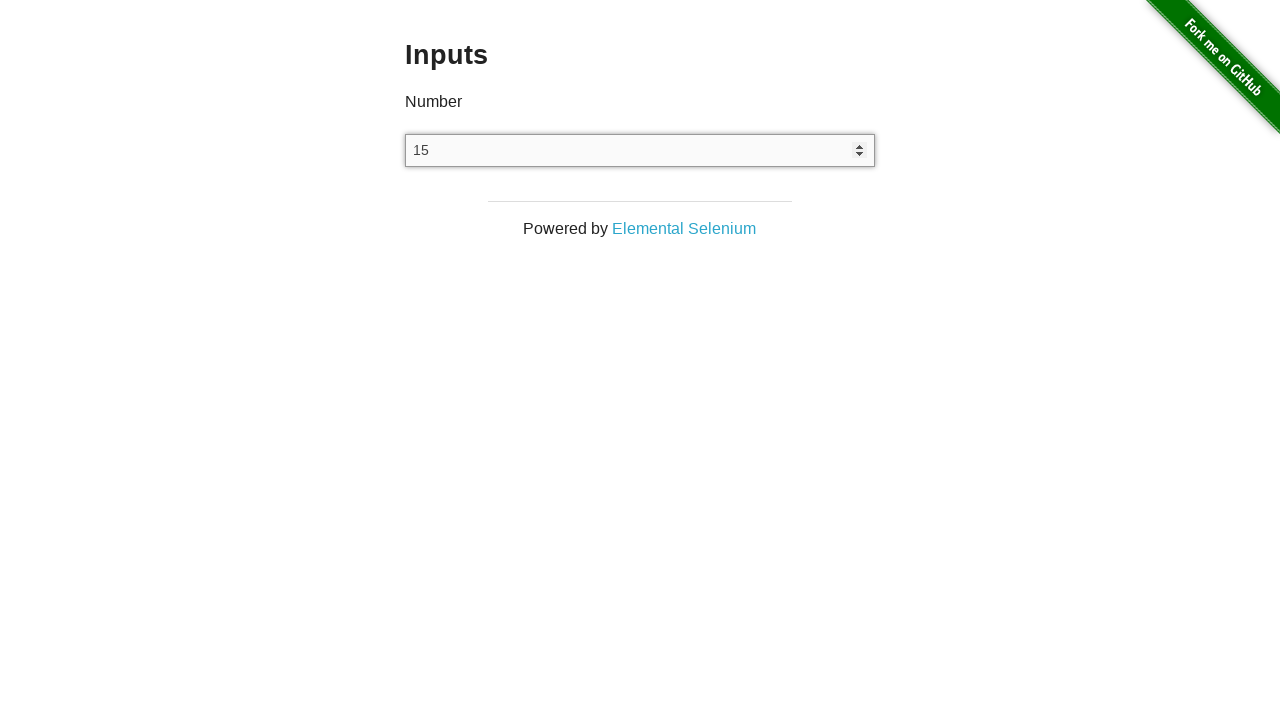

Pressed ArrowDown key (decrement 11/25)
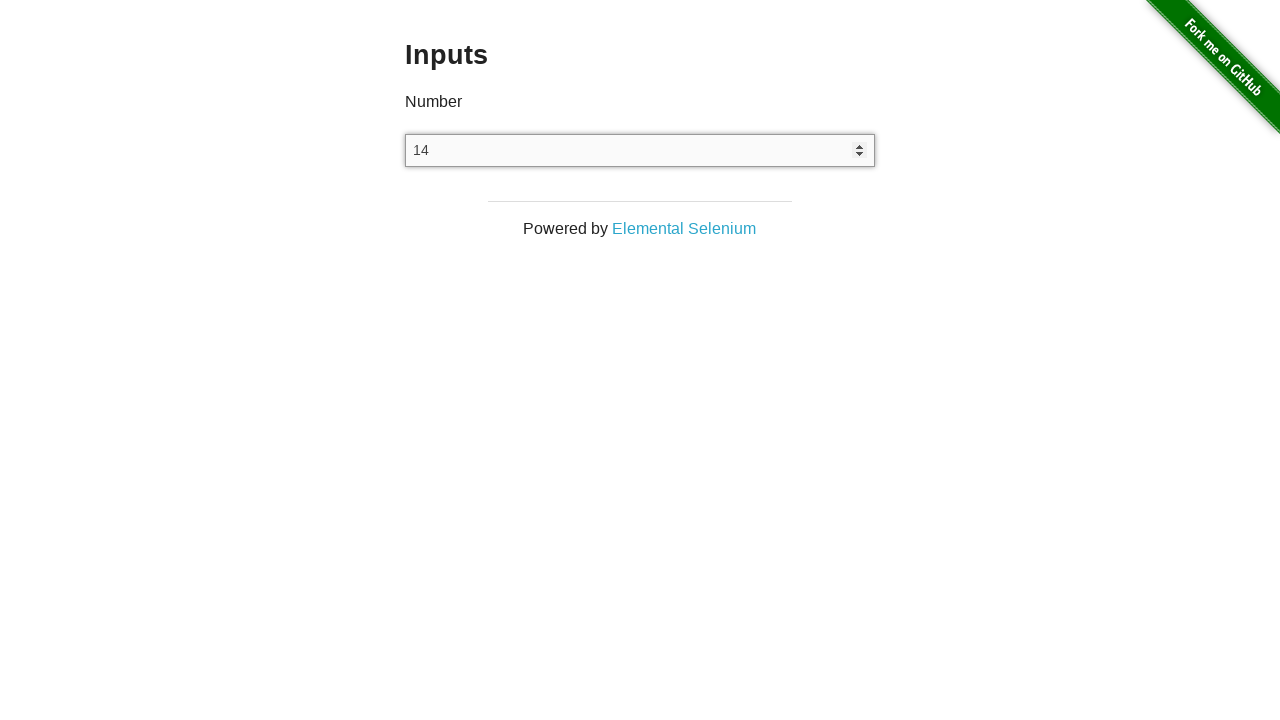

Waited 50ms after ArrowDown press 11/25
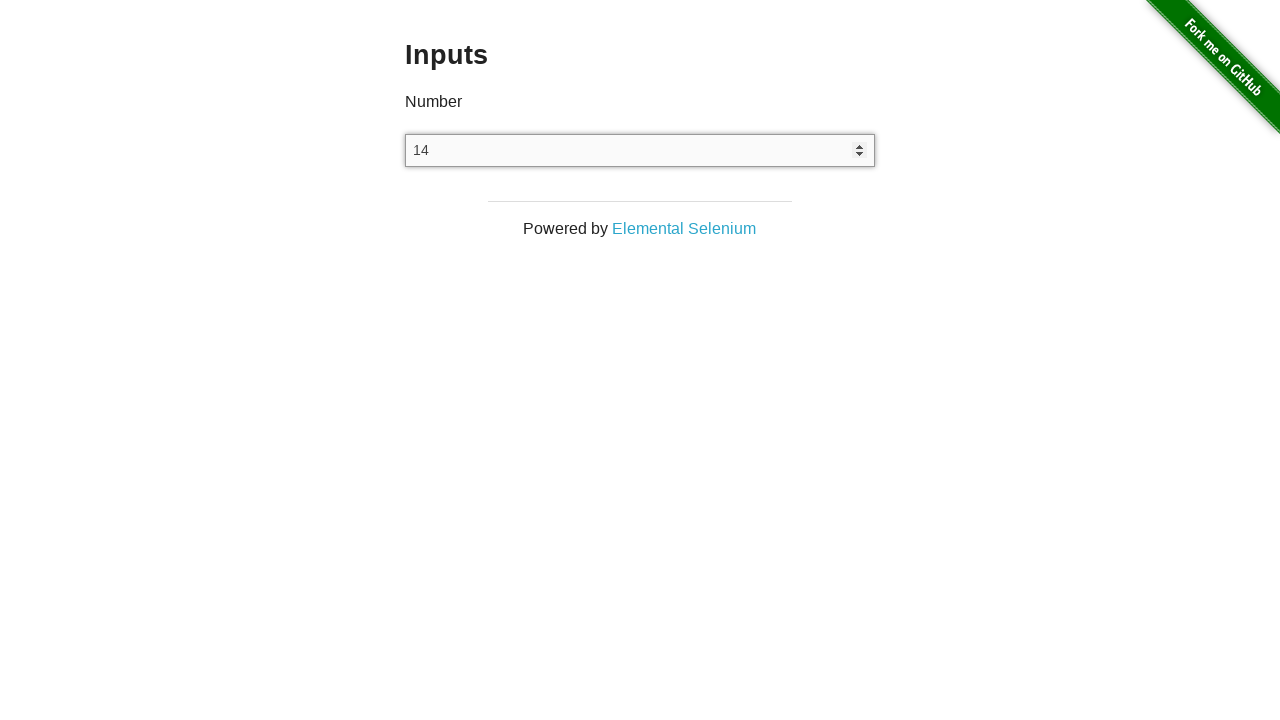

Pressed ArrowDown key (decrement 12/25)
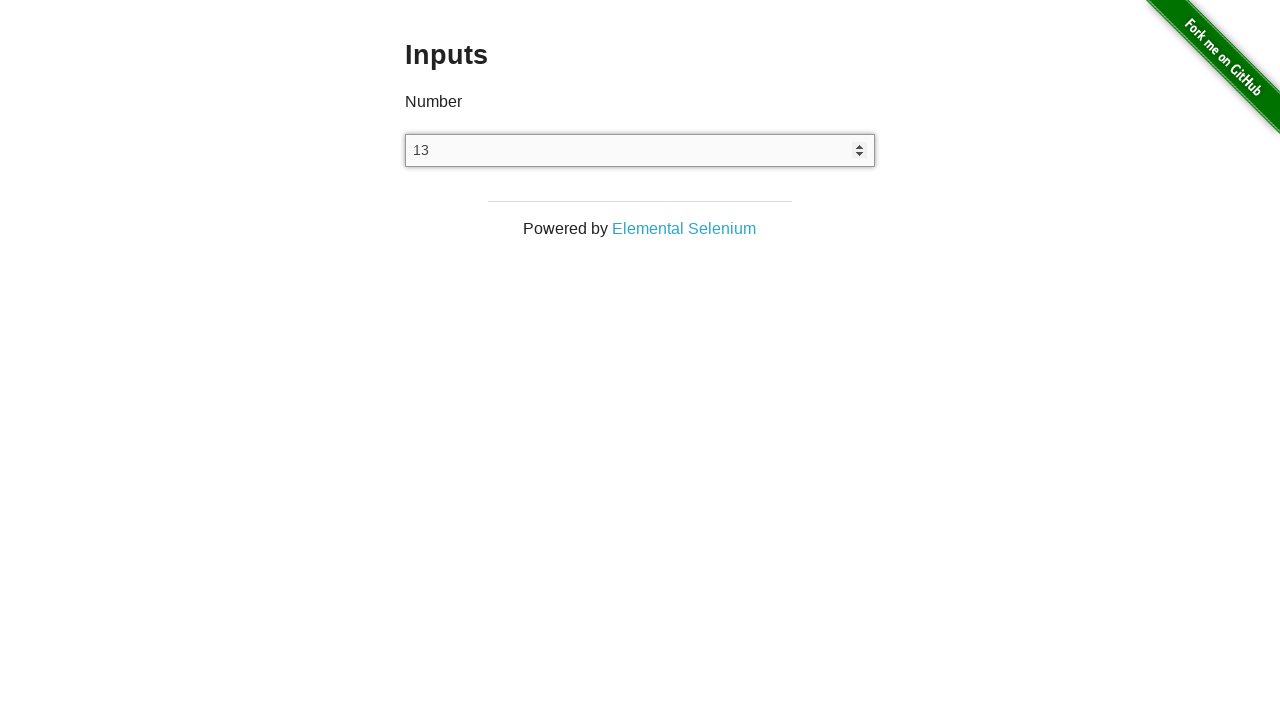

Waited 50ms after ArrowDown press 12/25
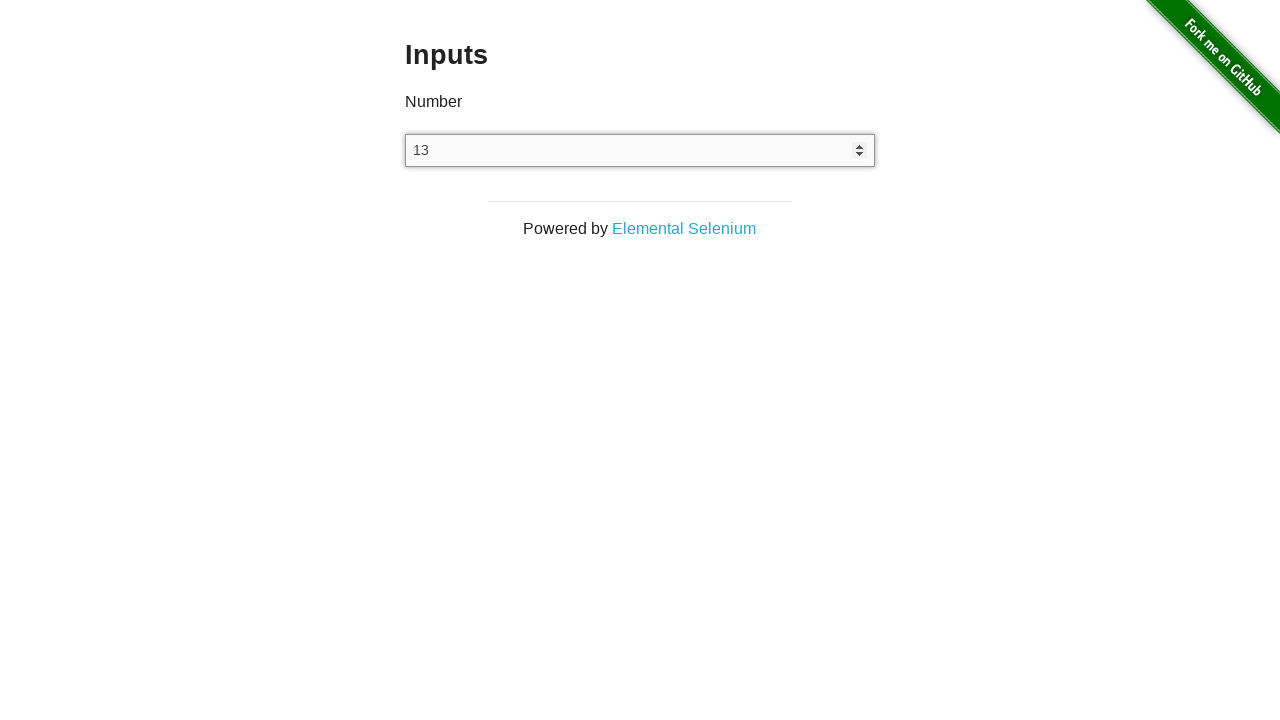

Pressed ArrowDown key (decrement 13/25)
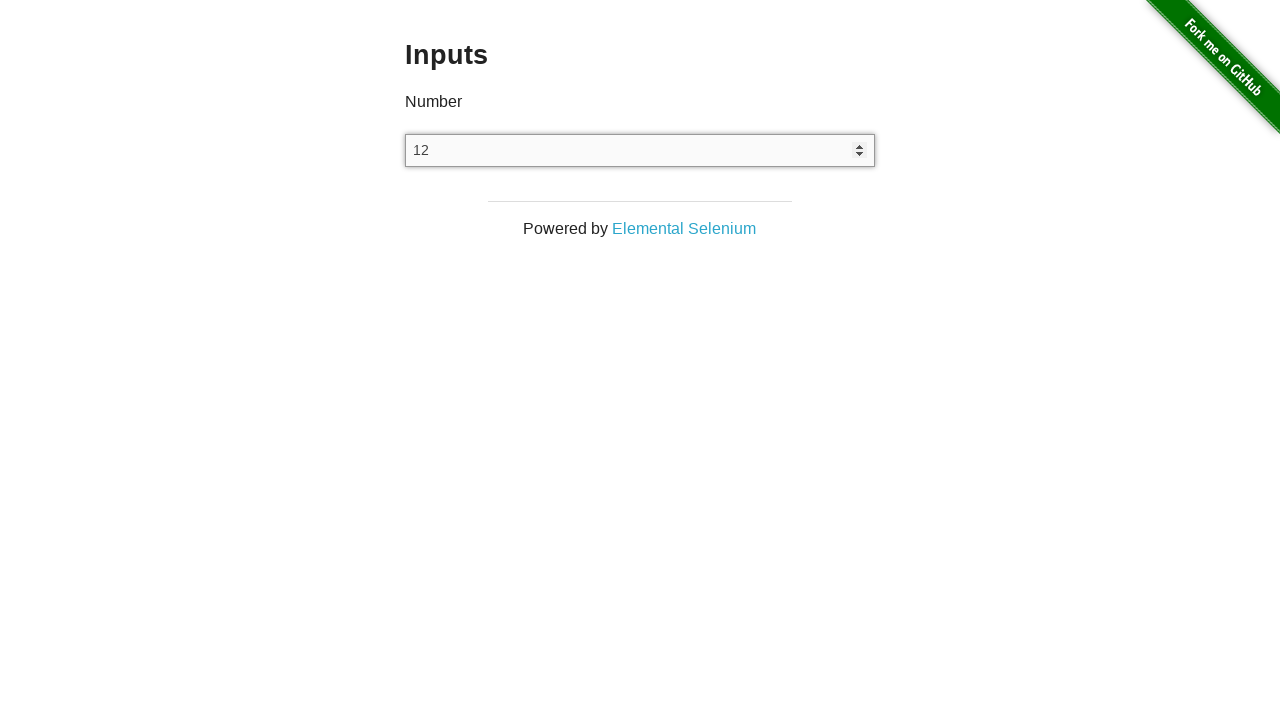

Waited 50ms after ArrowDown press 13/25
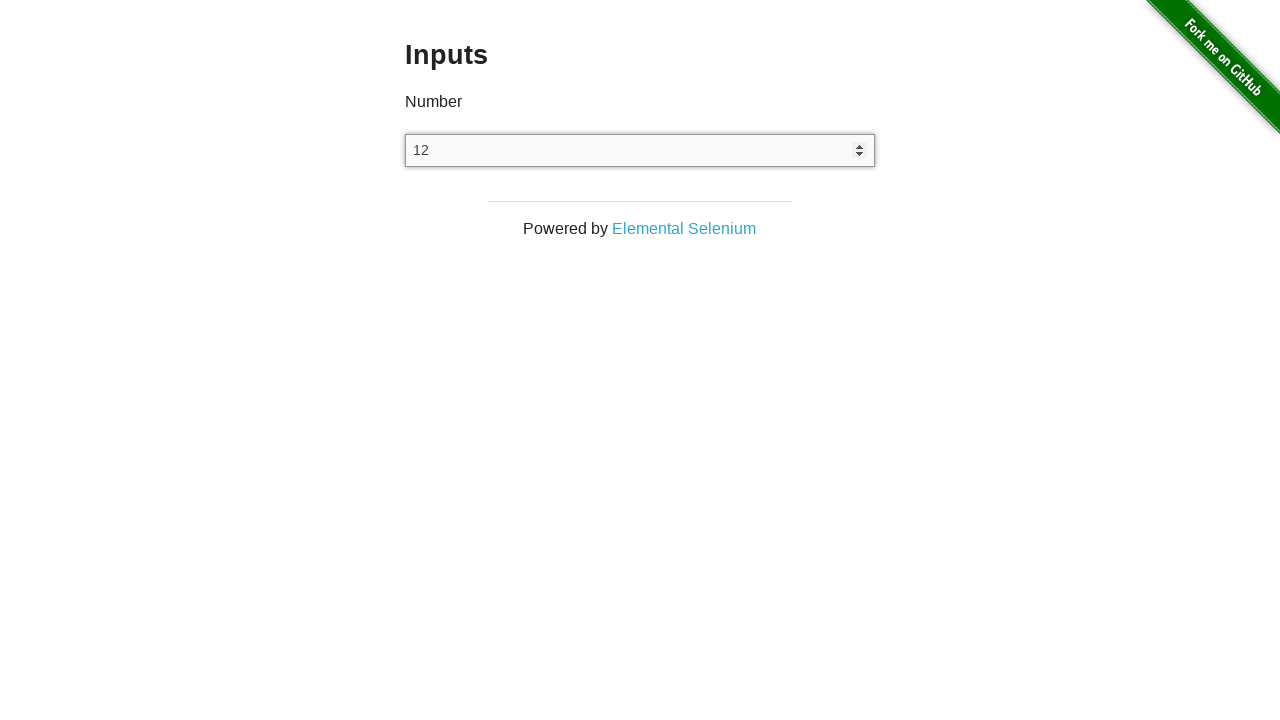

Pressed ArrowDown key (decrement 14/25)
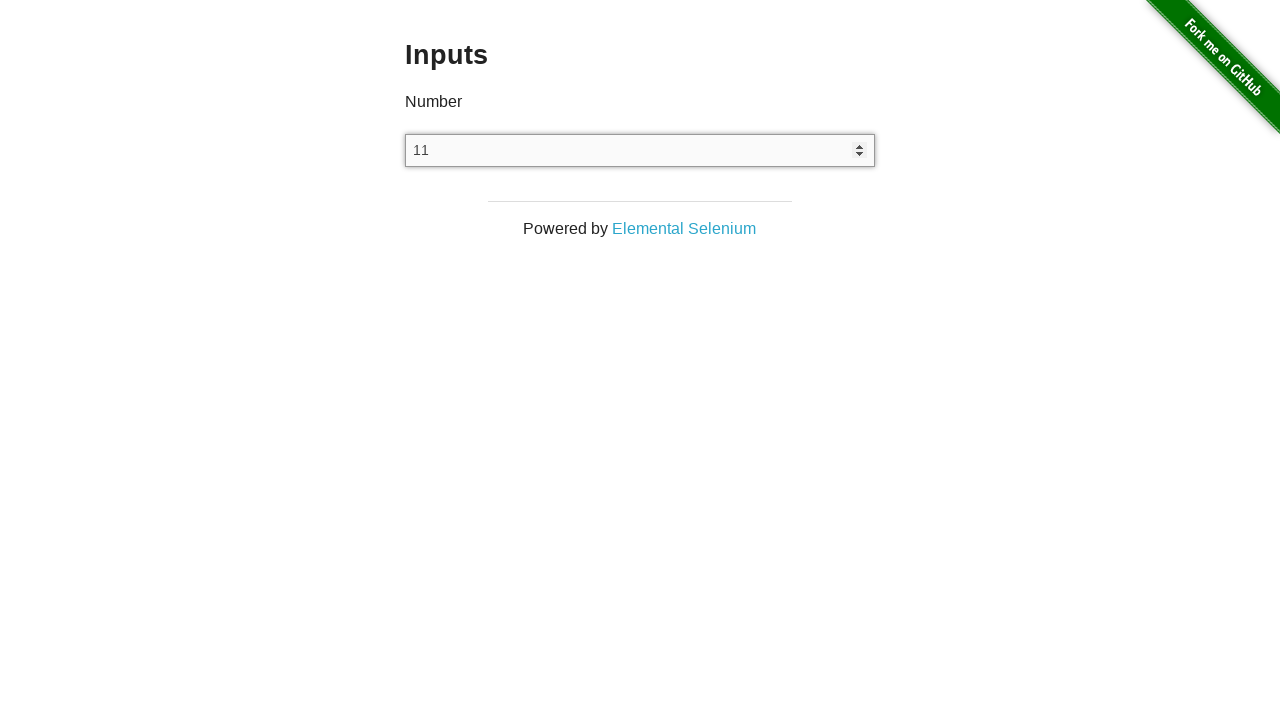

Waited 50ms after ArrowDown press 14/25
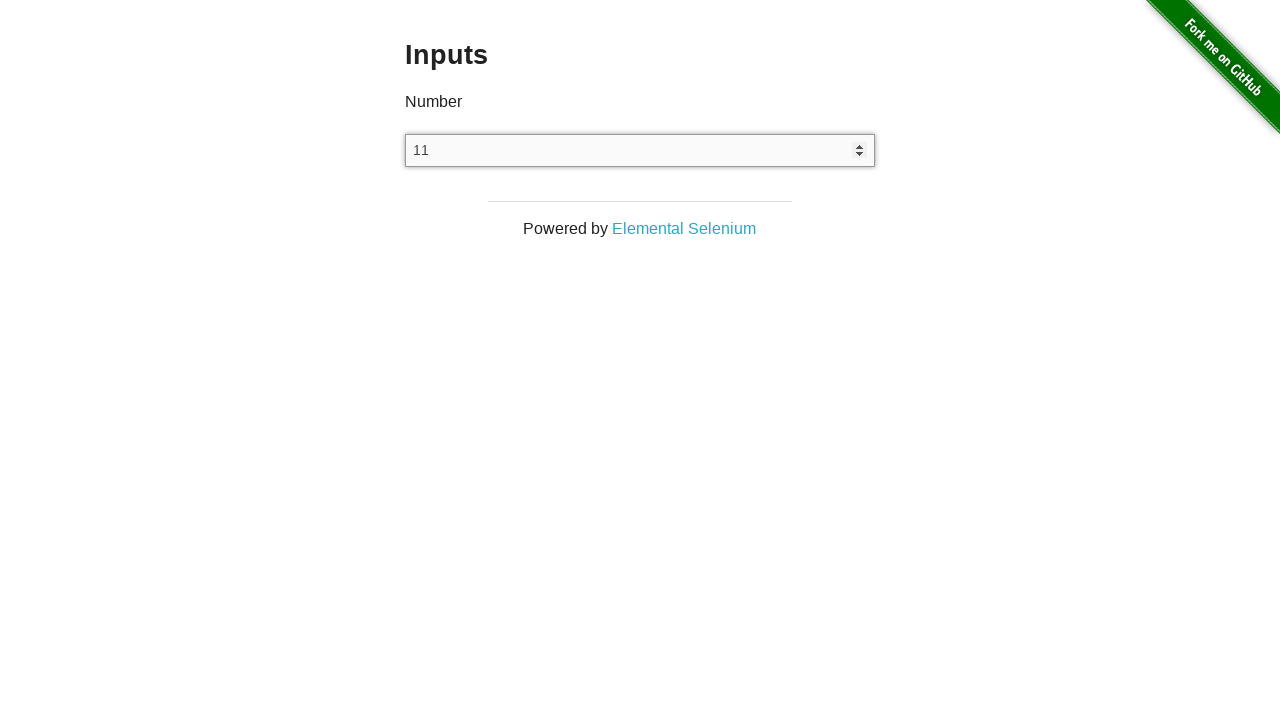

Pressed ArrowDown key (decrement 15/25)
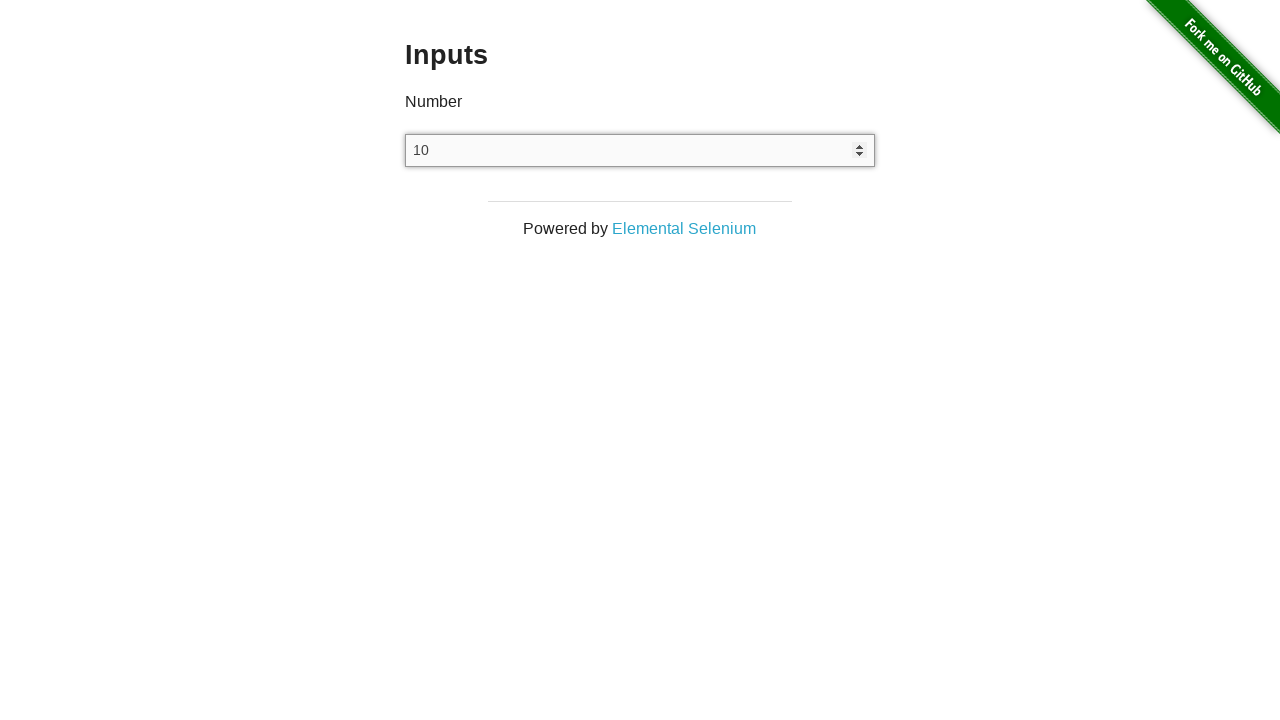

Waited 50ms after ArrowDown press 15/25
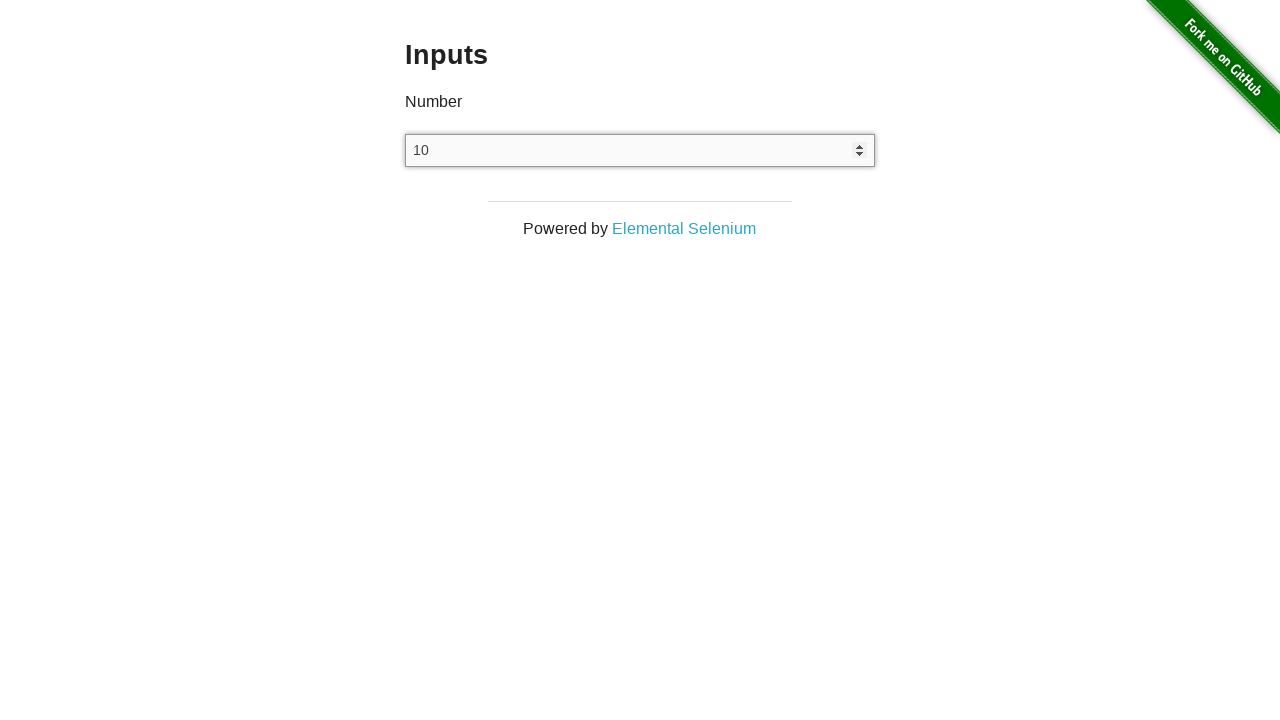

Pressed ArrowDown key (decrement 16/25)
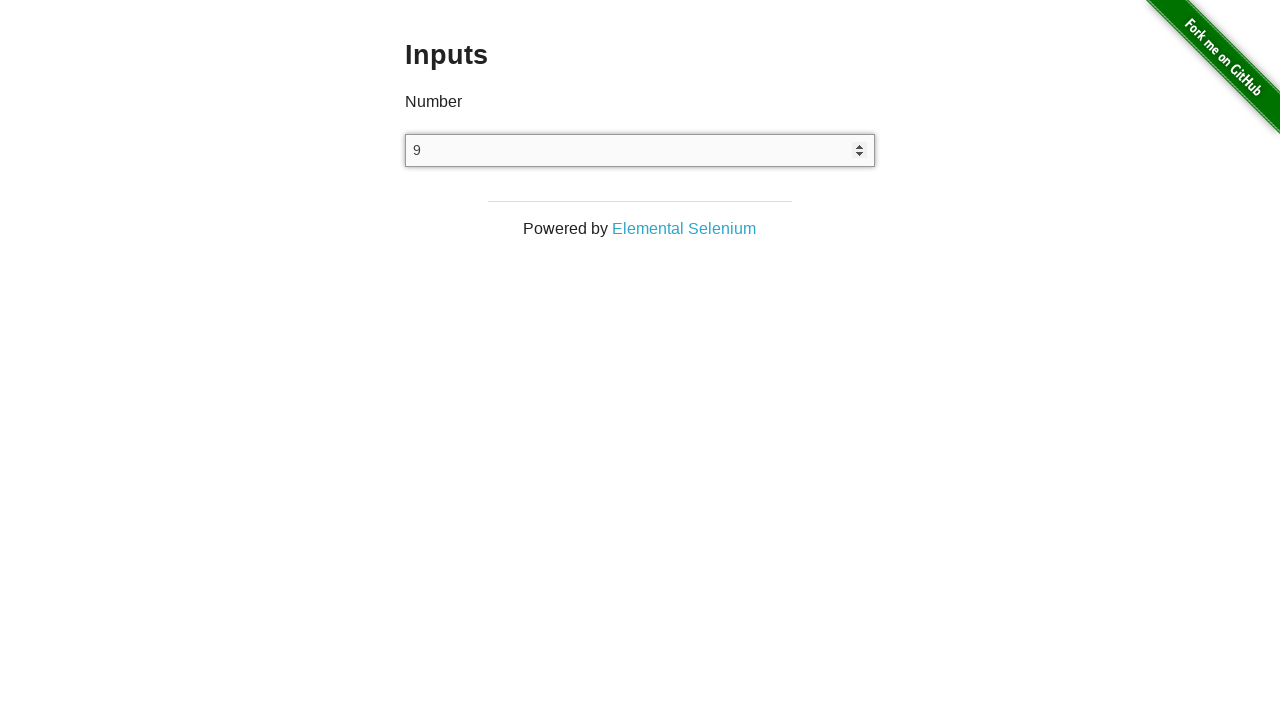

Waited 50ms after ArrowDown press 16/25
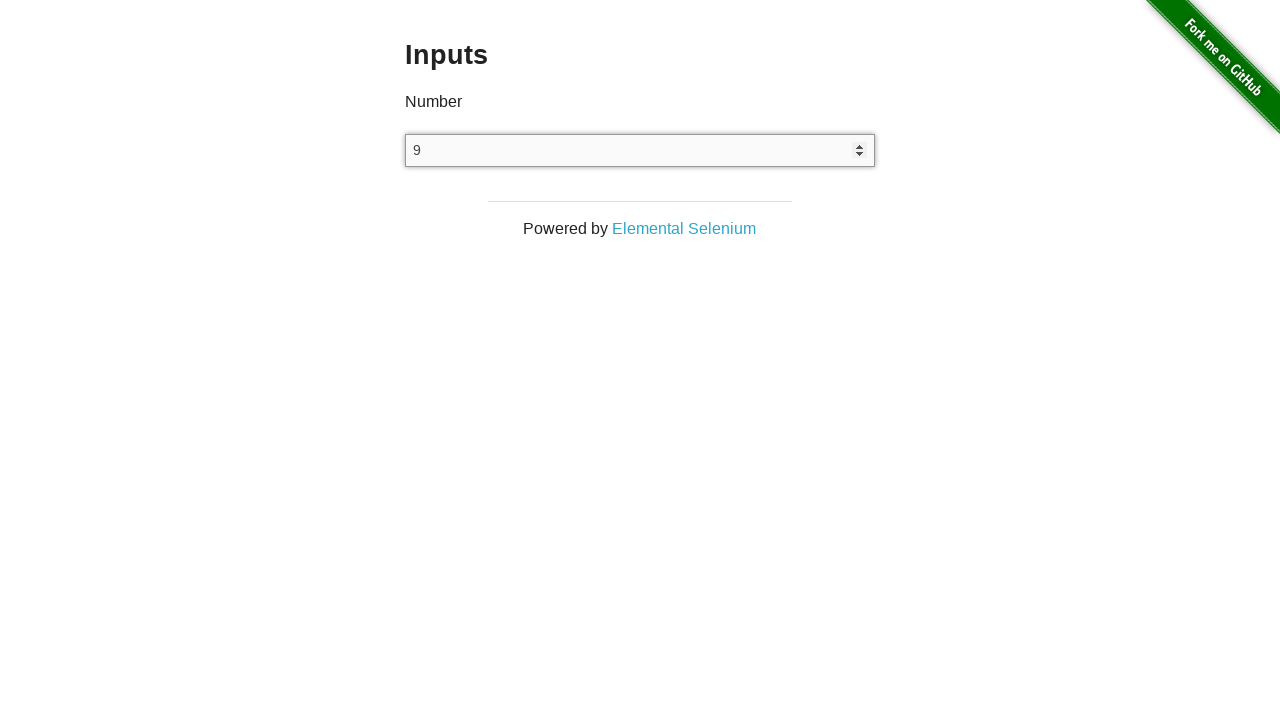

Pressed ArrowDown key (decrement 17/25)
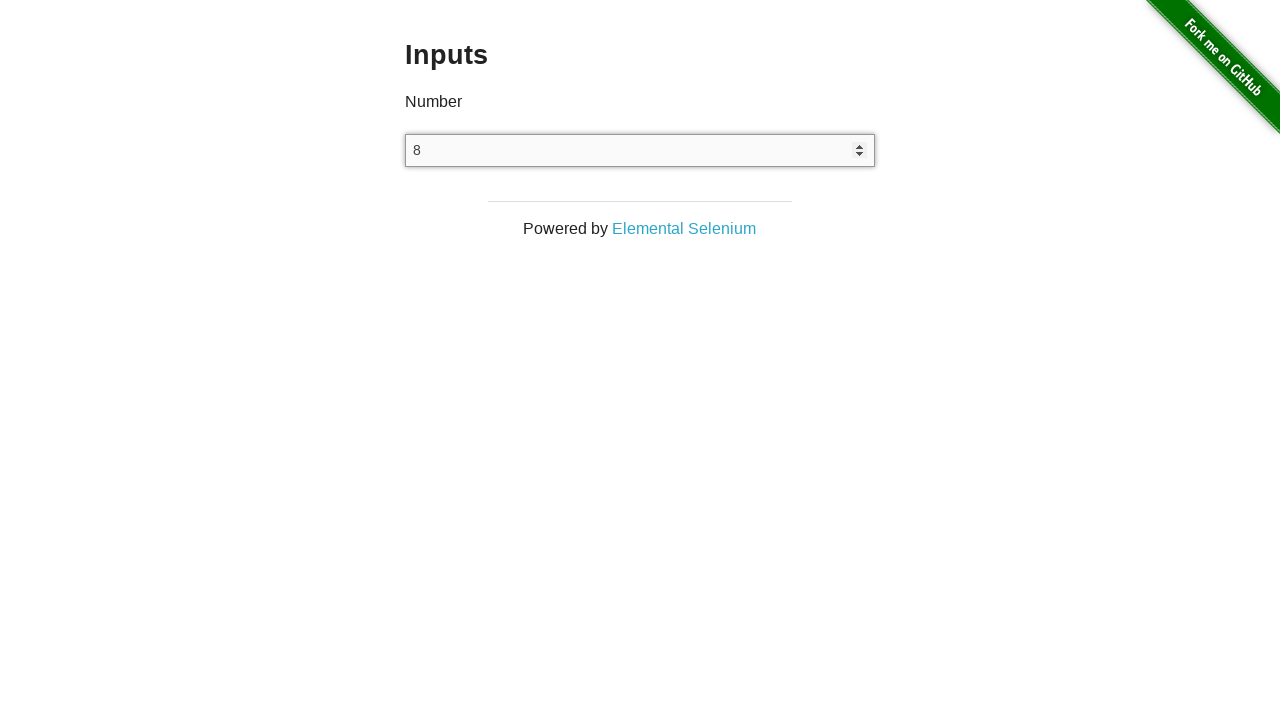

Waited 50ms after ArrowDown press 17/25
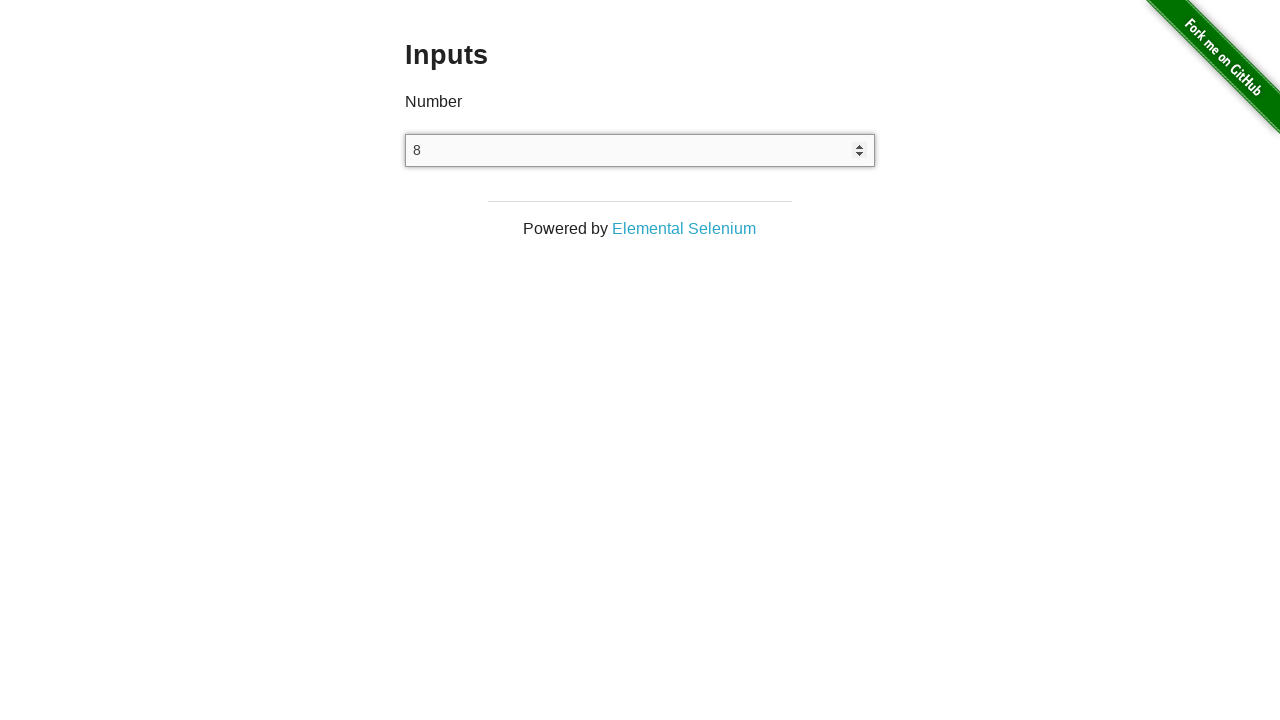

Pressed ArrowDown key (decrement 18/25)
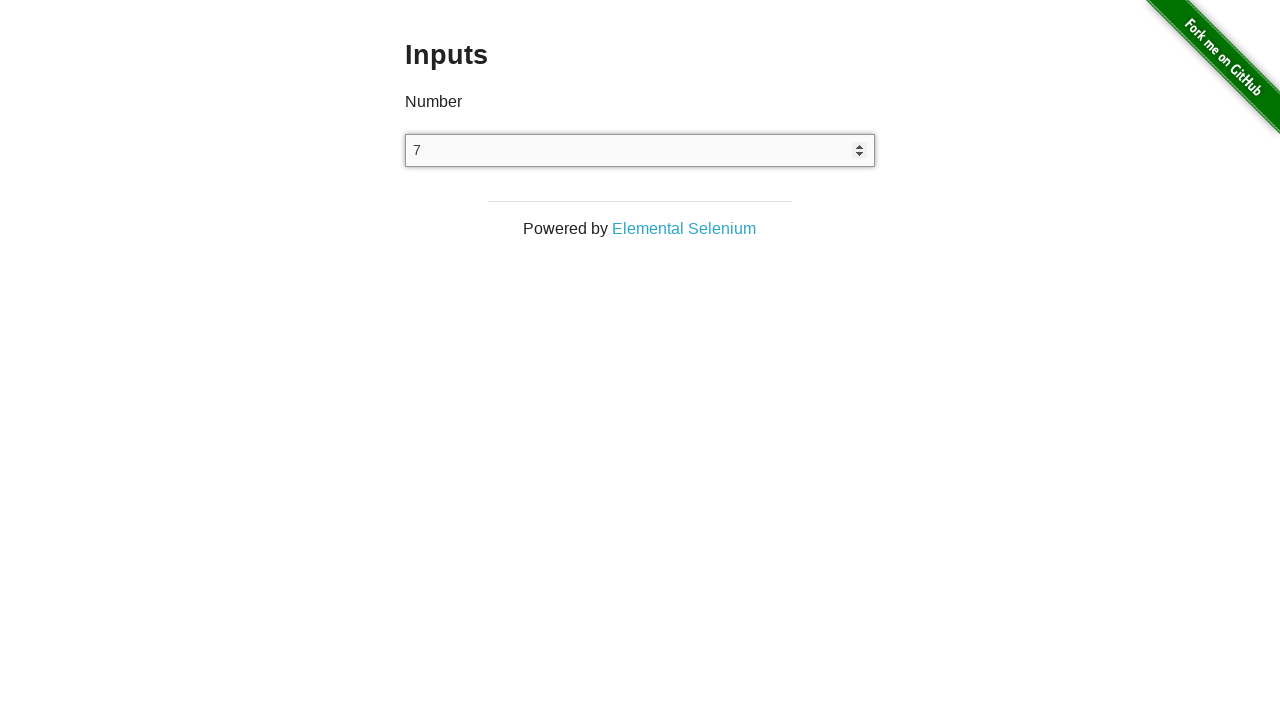

Waited 50ms after ArrowDown press 18/25
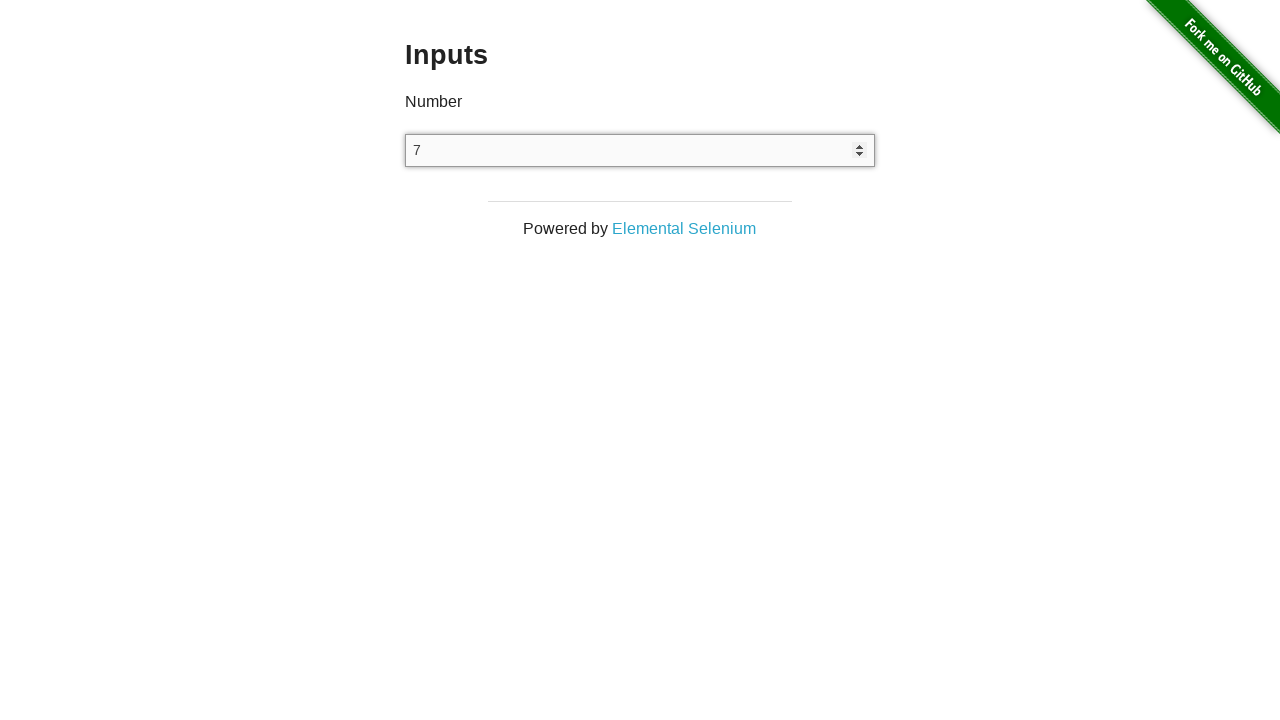

Pressed ArrowDown key (decrement 19/25)
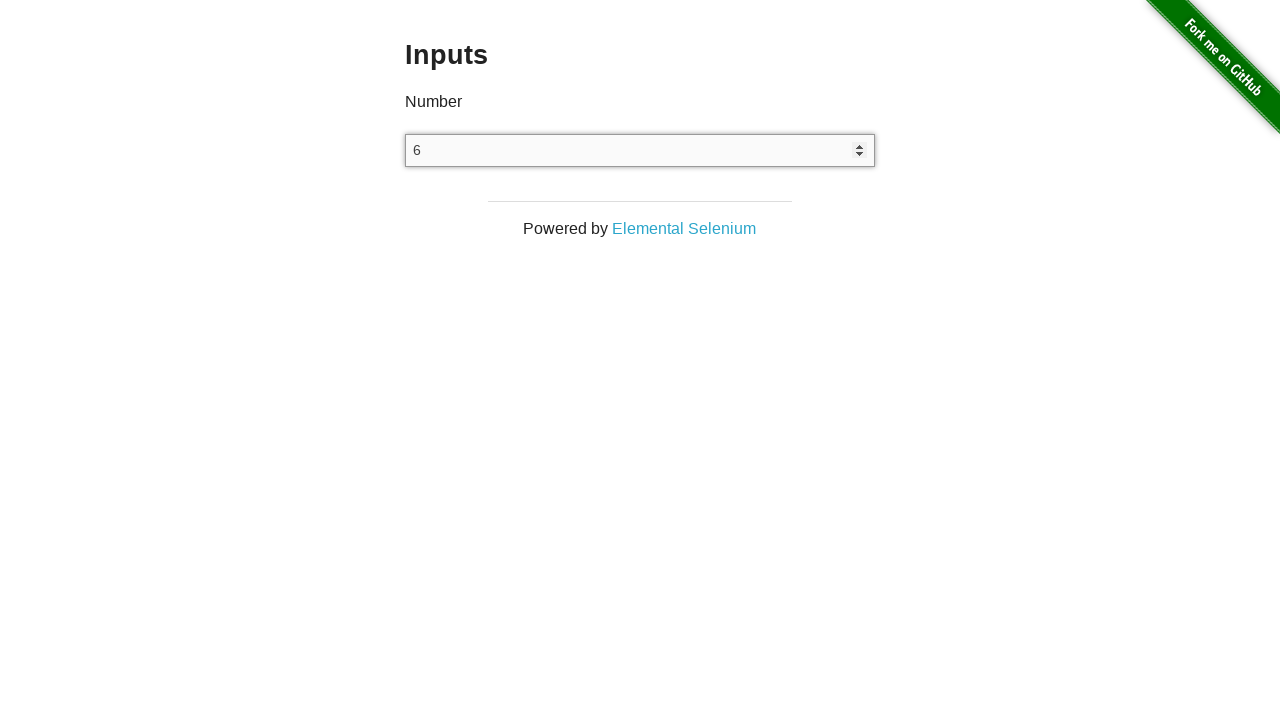

Waited 50ms after ArrowDown press 19/25
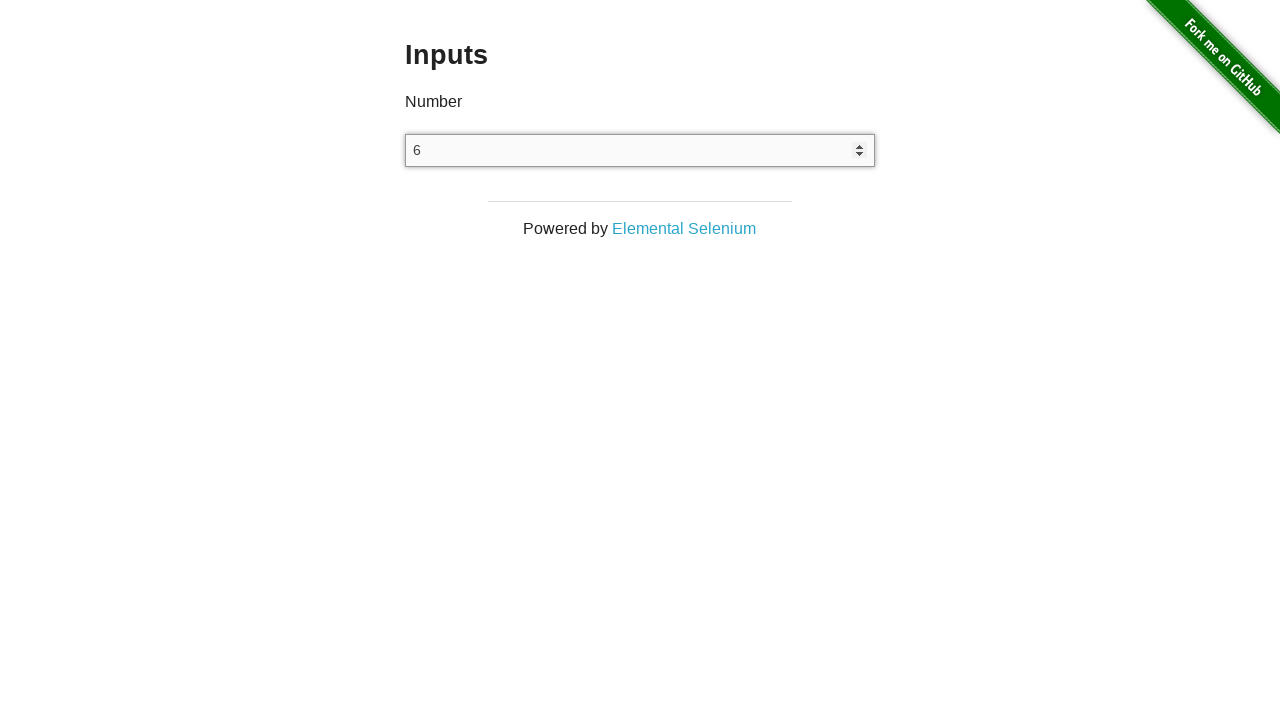

Pressed ArrowDown key (decrement 20/25)
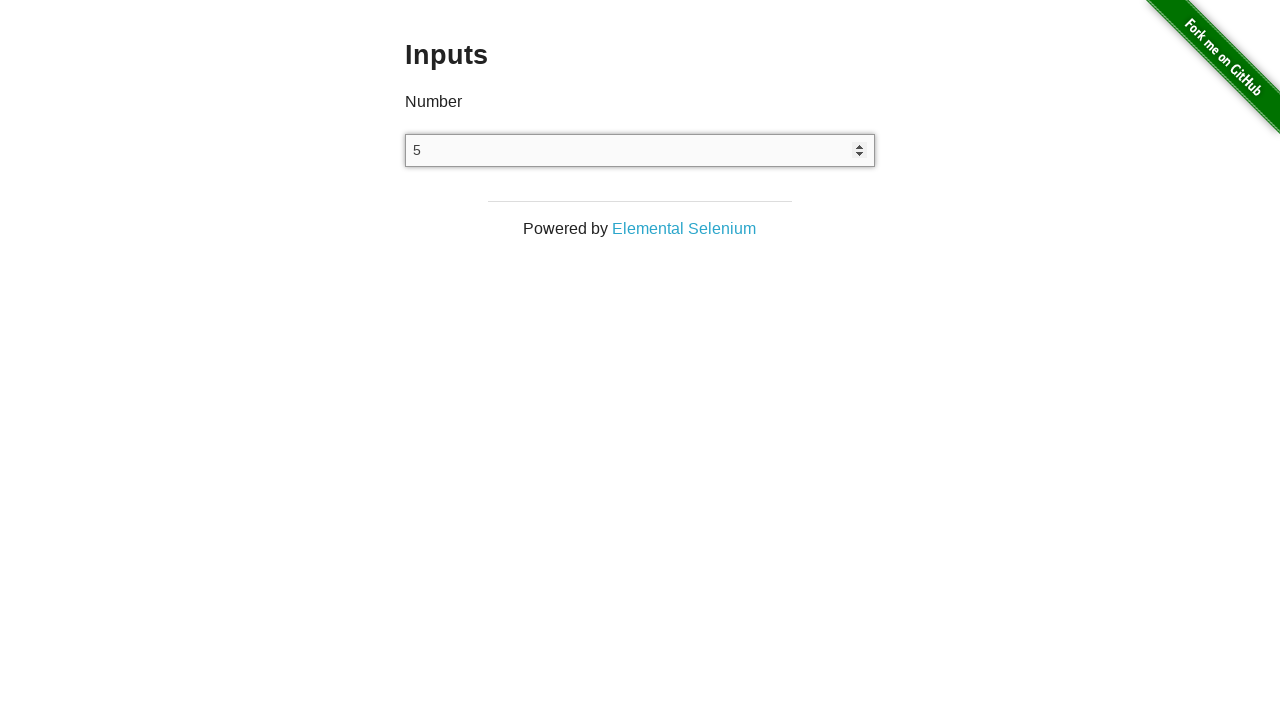

Waited 50ms after ArrowDown press 20/25
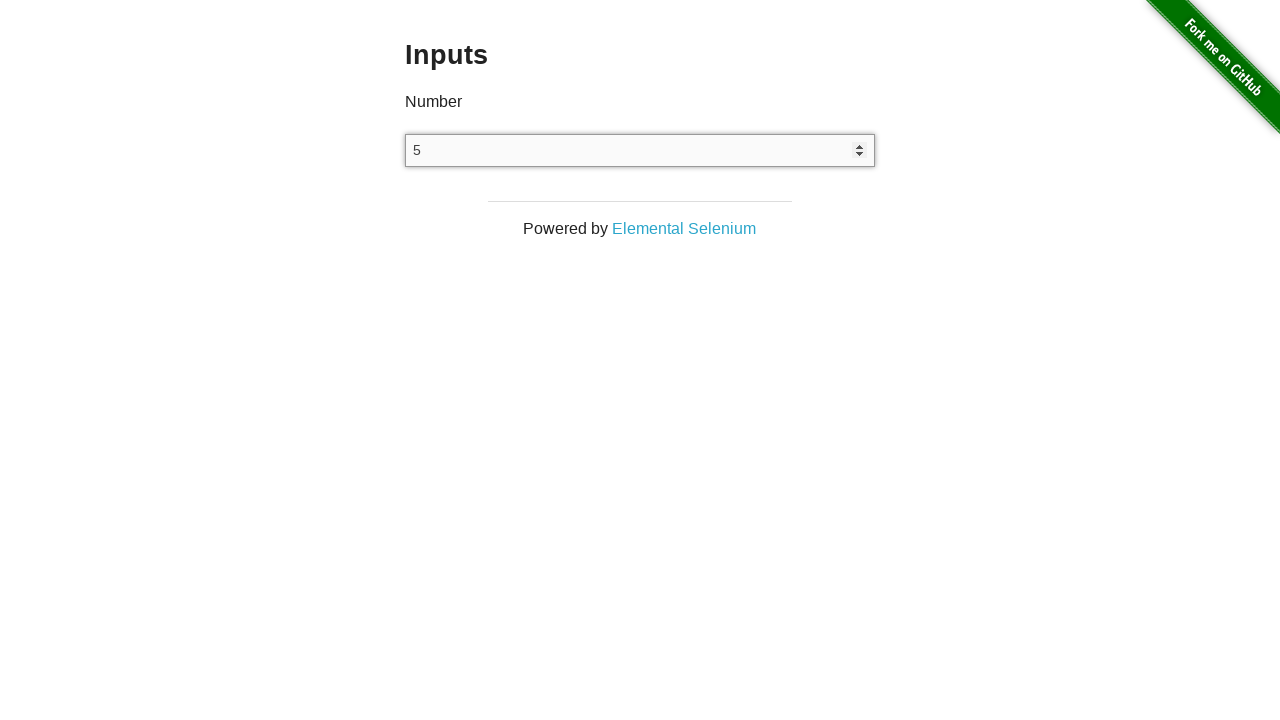

Pressed ArrowDown key (decrement 21/25)
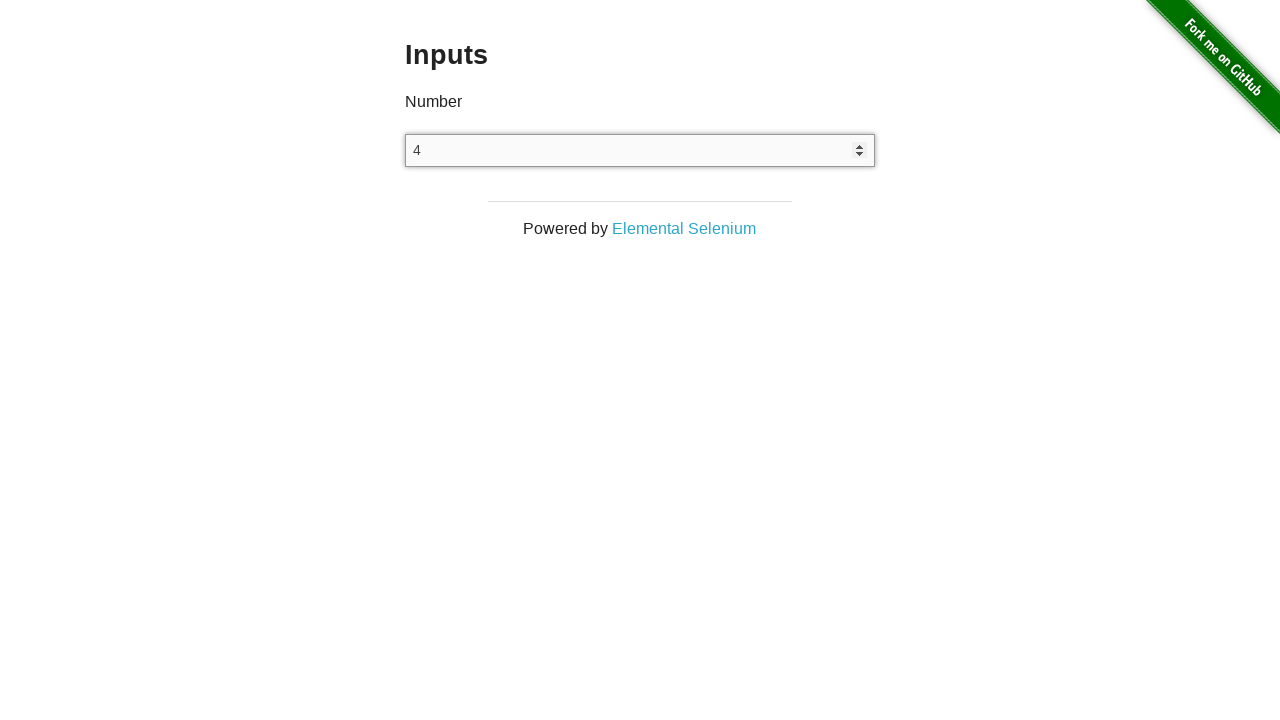

Waited 50ms after ArrowDown press 21/25
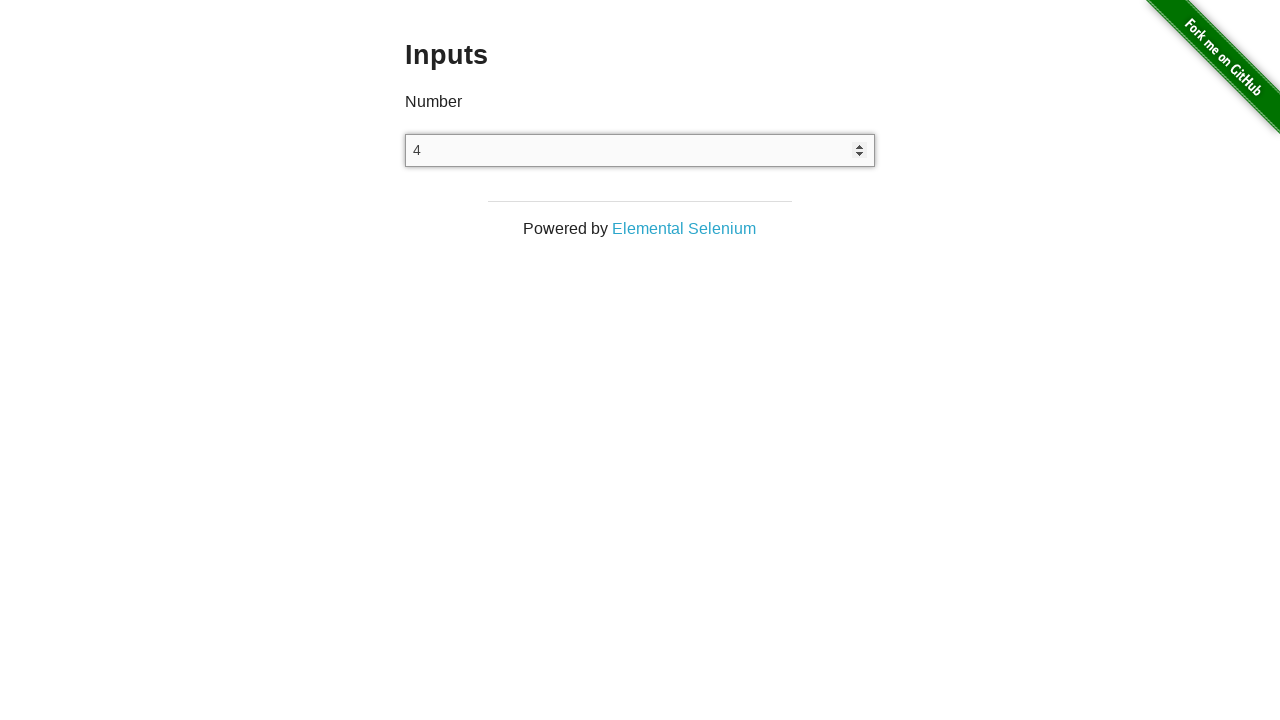

Pressed ArrowDown key (decrement 22/25)
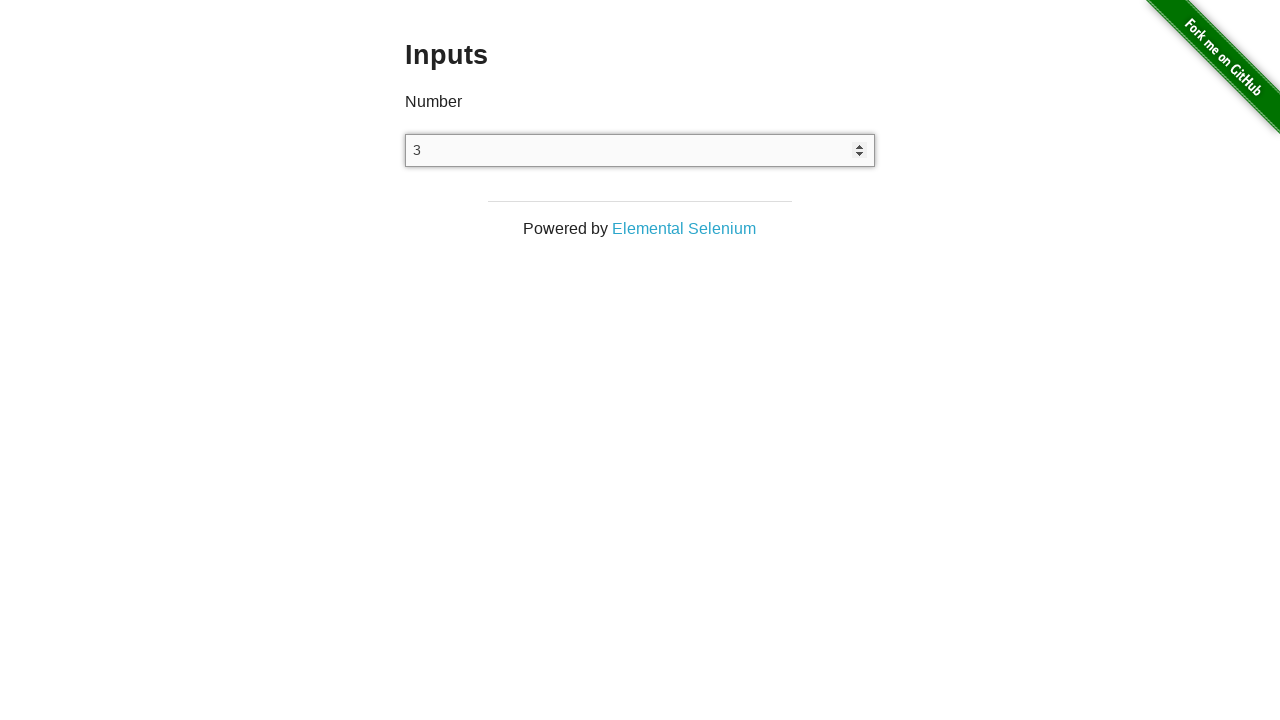

Waited 50ms after ArrowDown press 22/25
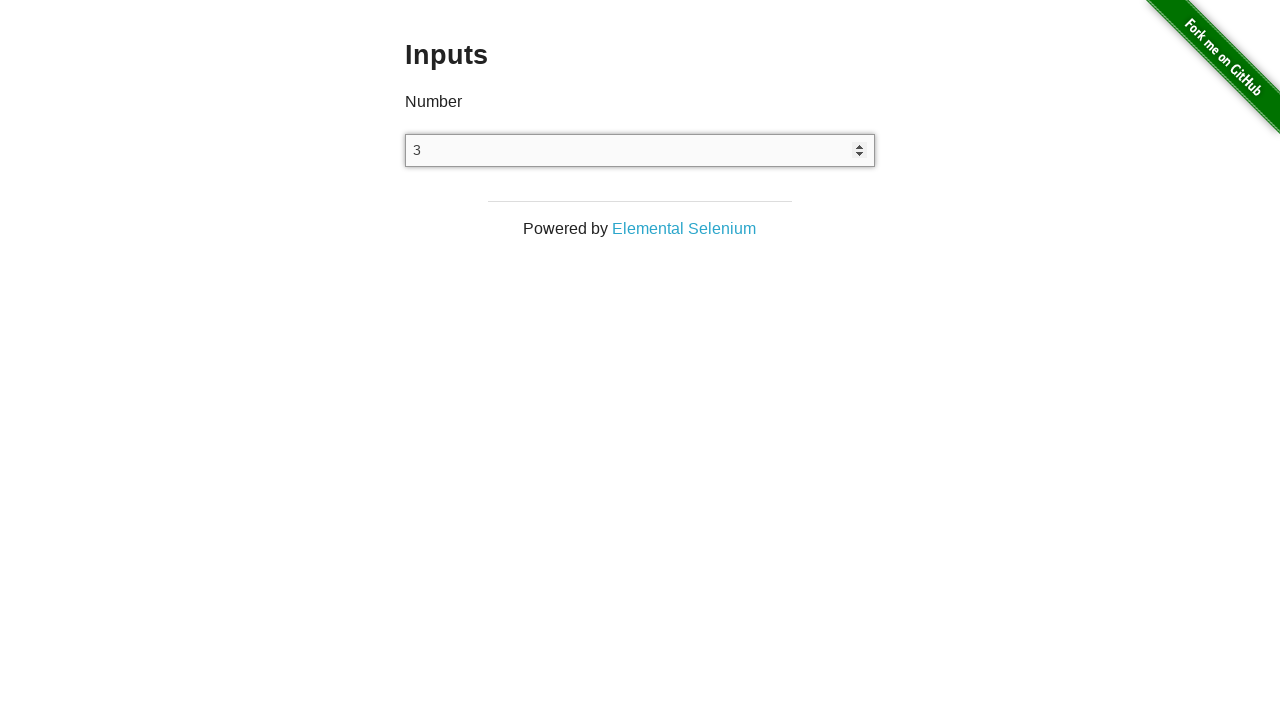

Pressed ArrowDown key (decrement 23/25)
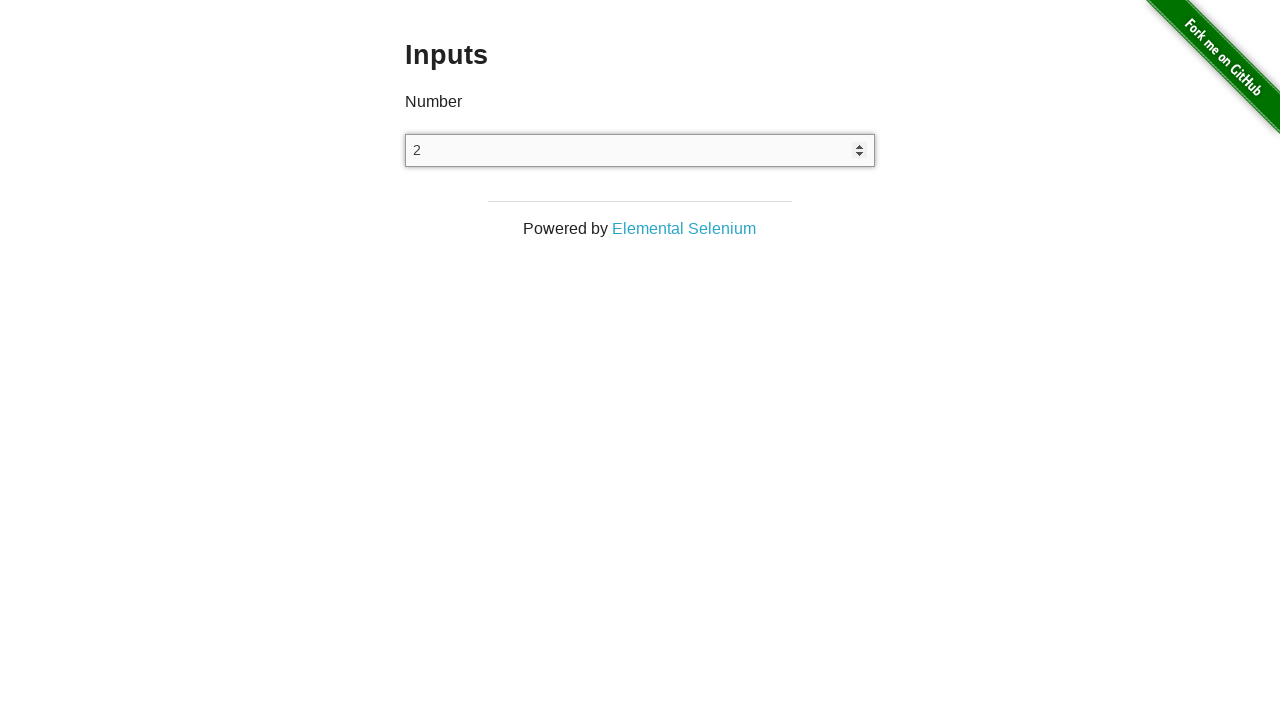

Waited 50ms after ArrowDown press 23/25
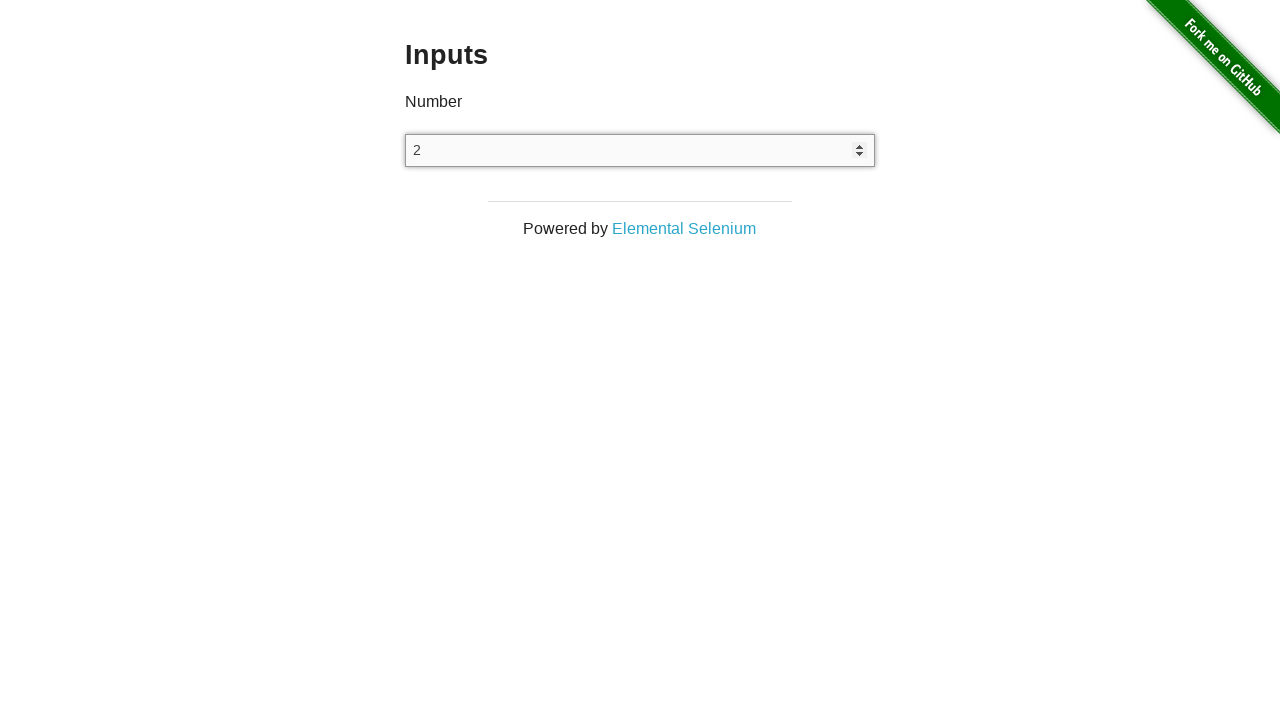

Pressed ArrowDown key (decrement 24/25)
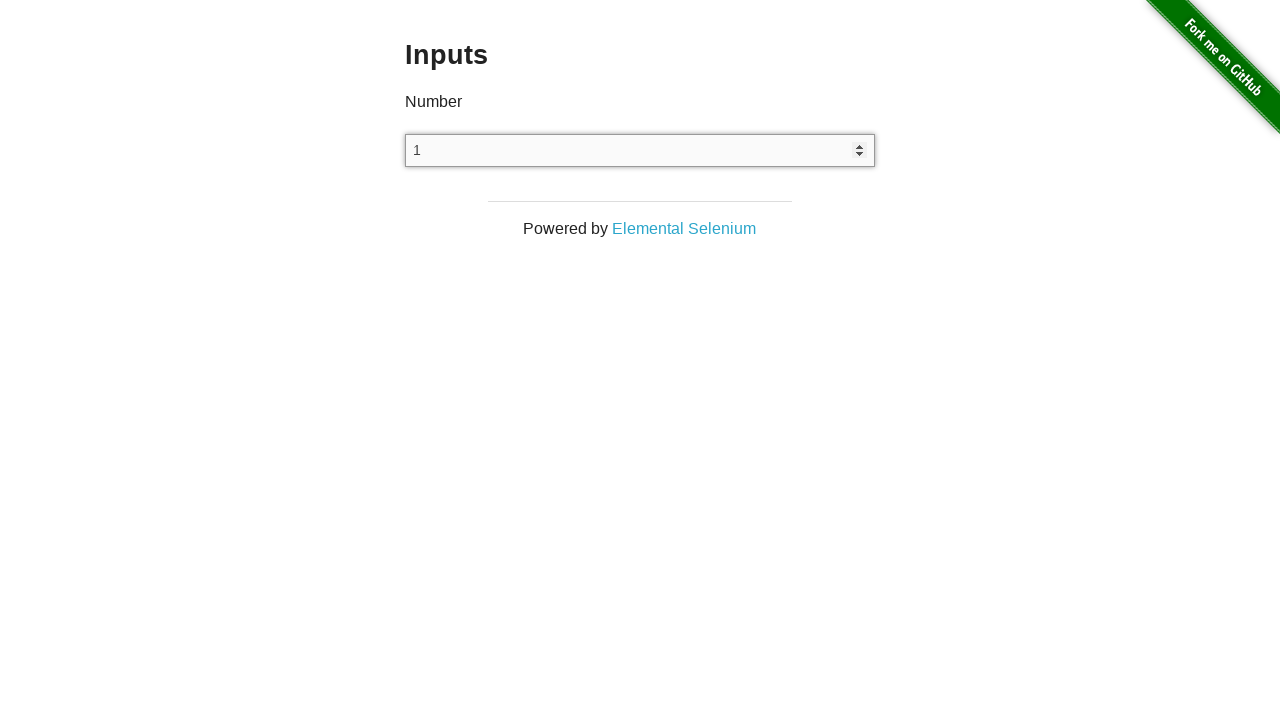

Waited 50ms after ArrowDown press 24/25
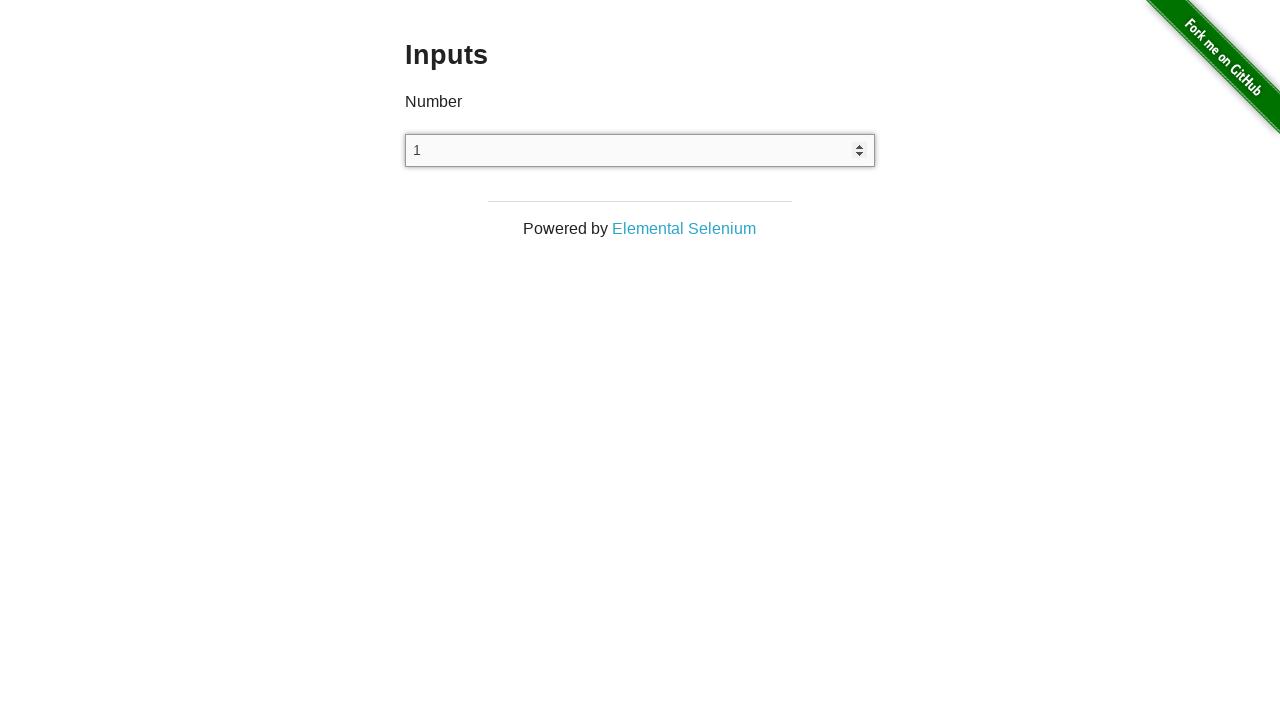

Pressed ArrowDown key (decrement 25/25)
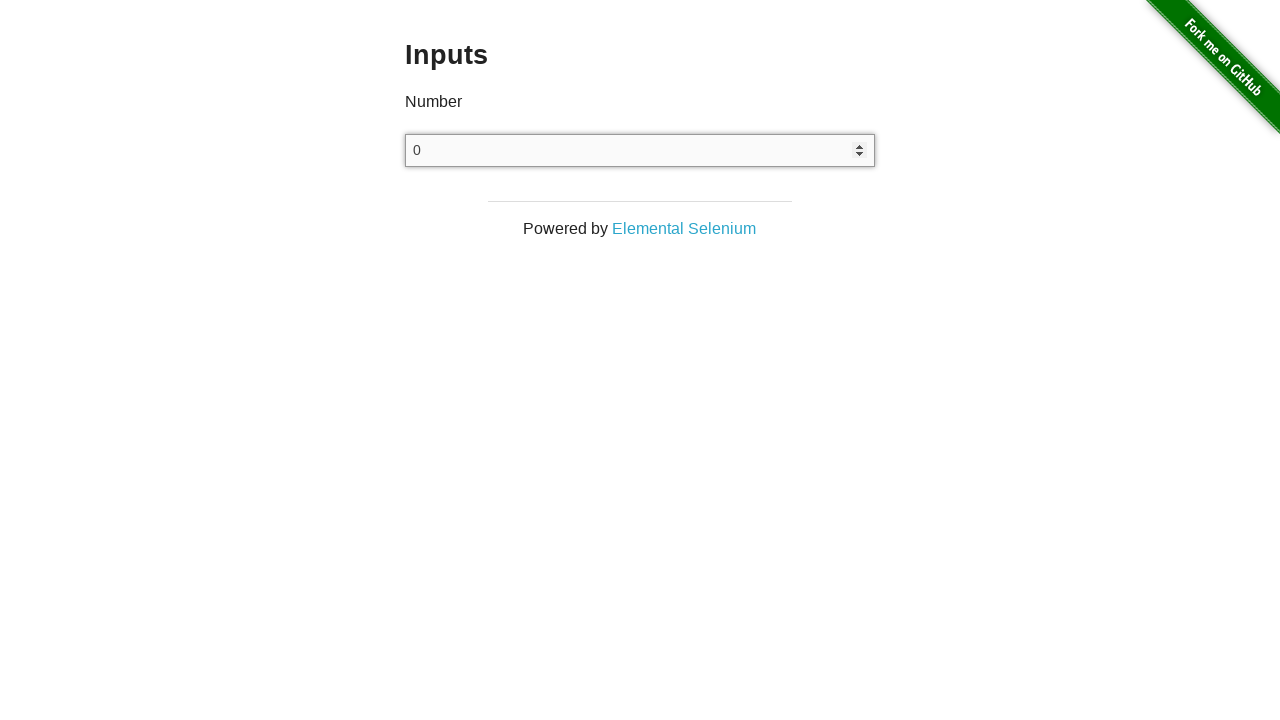

Waited 50ms after ArrowDown press 25/25
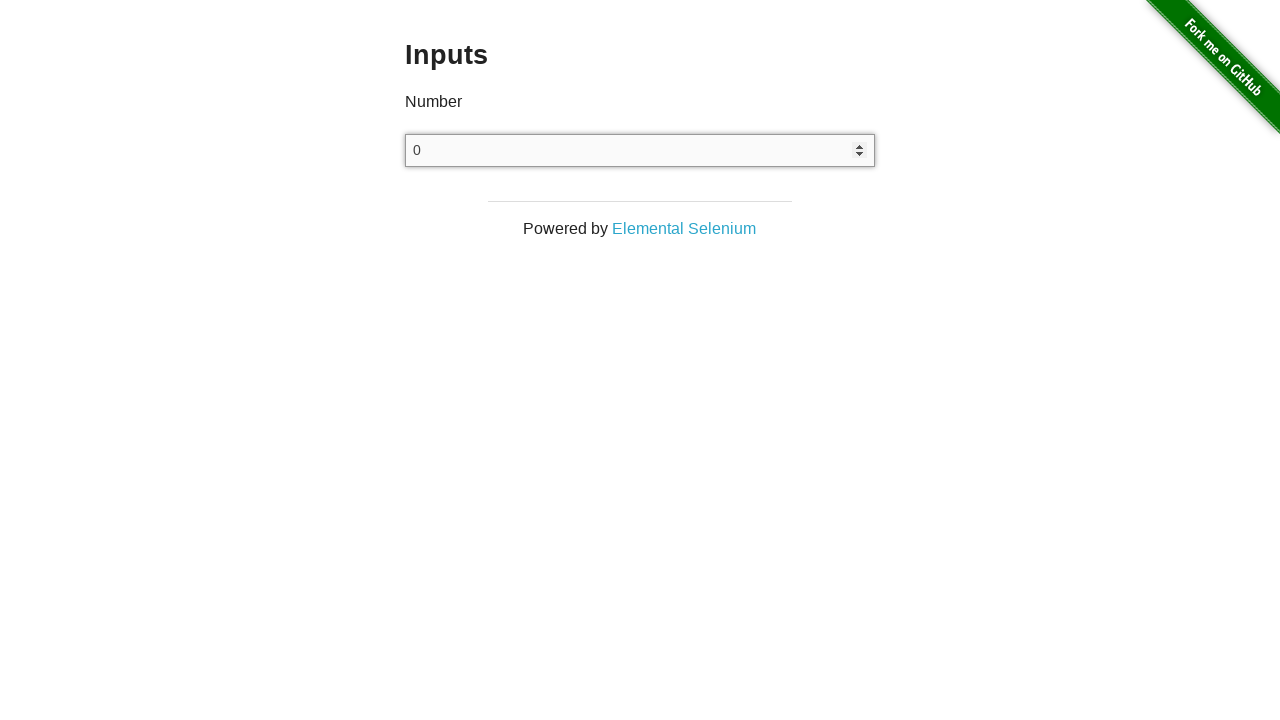

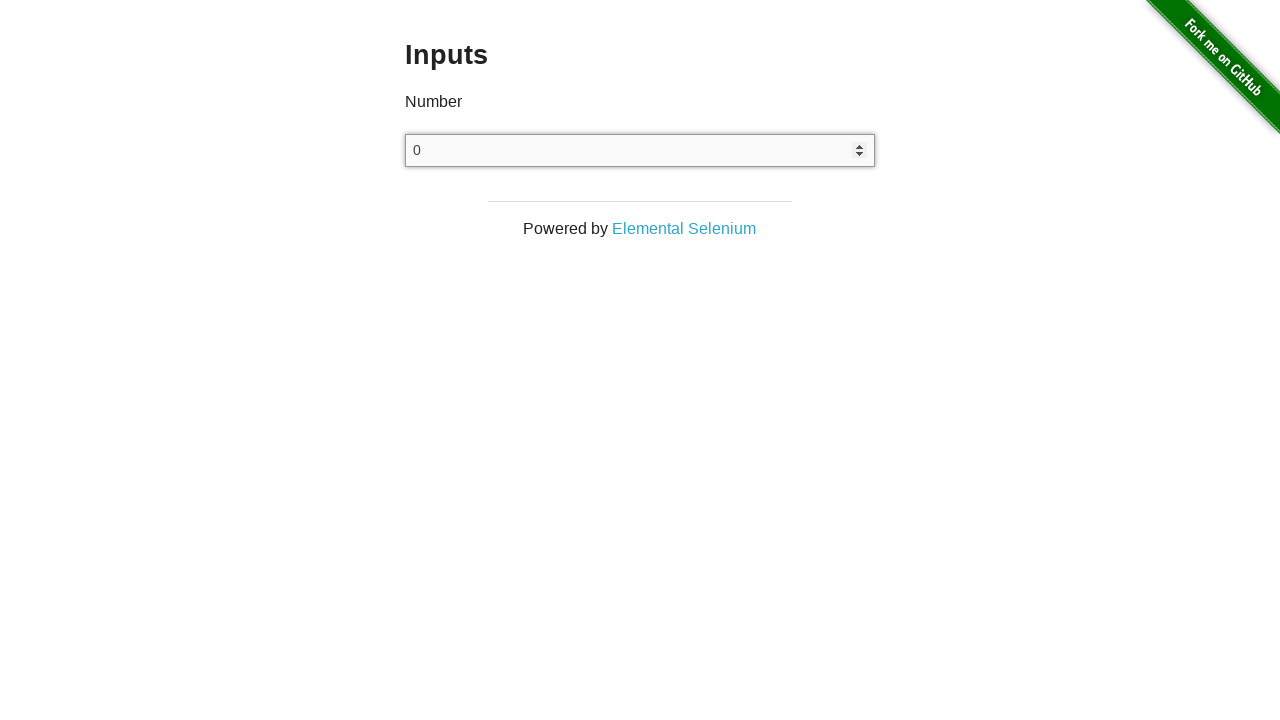